Tests filling a large form by entering text into all text input fields and clicking the submit button

Starting URL: http://suninjuly.github.io/huge_form.html

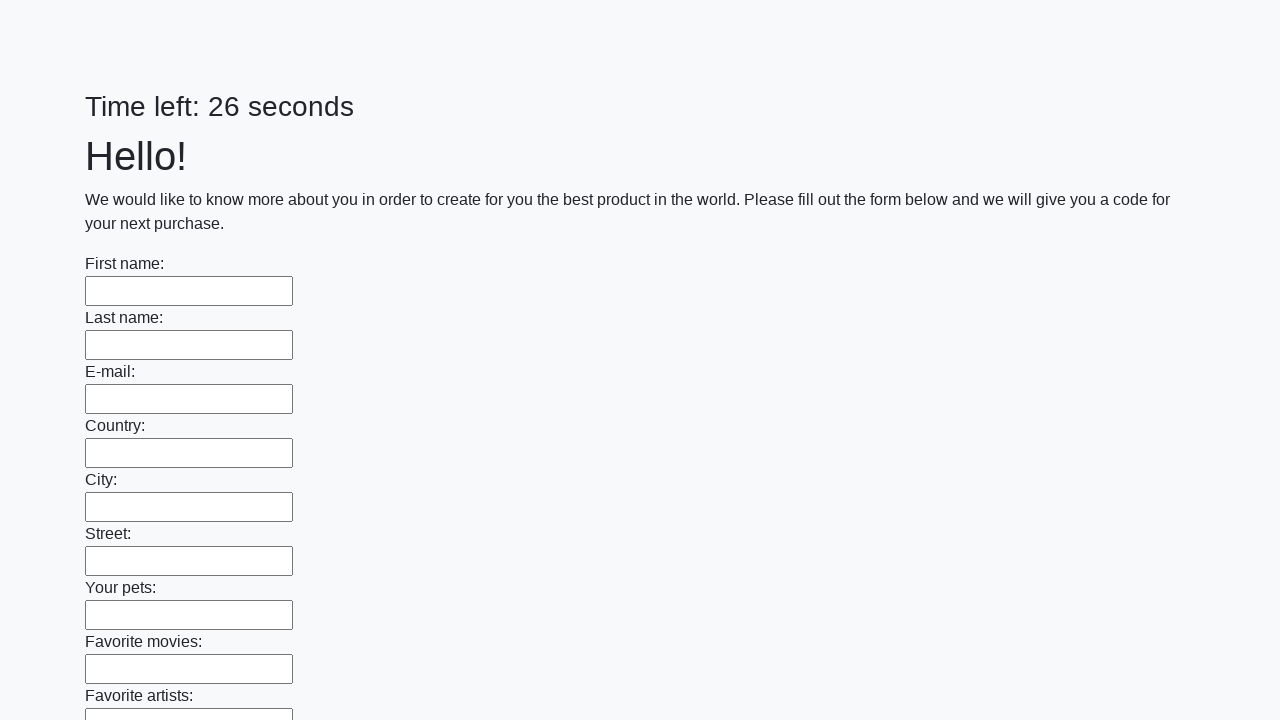

Located all text input fields on the huge form
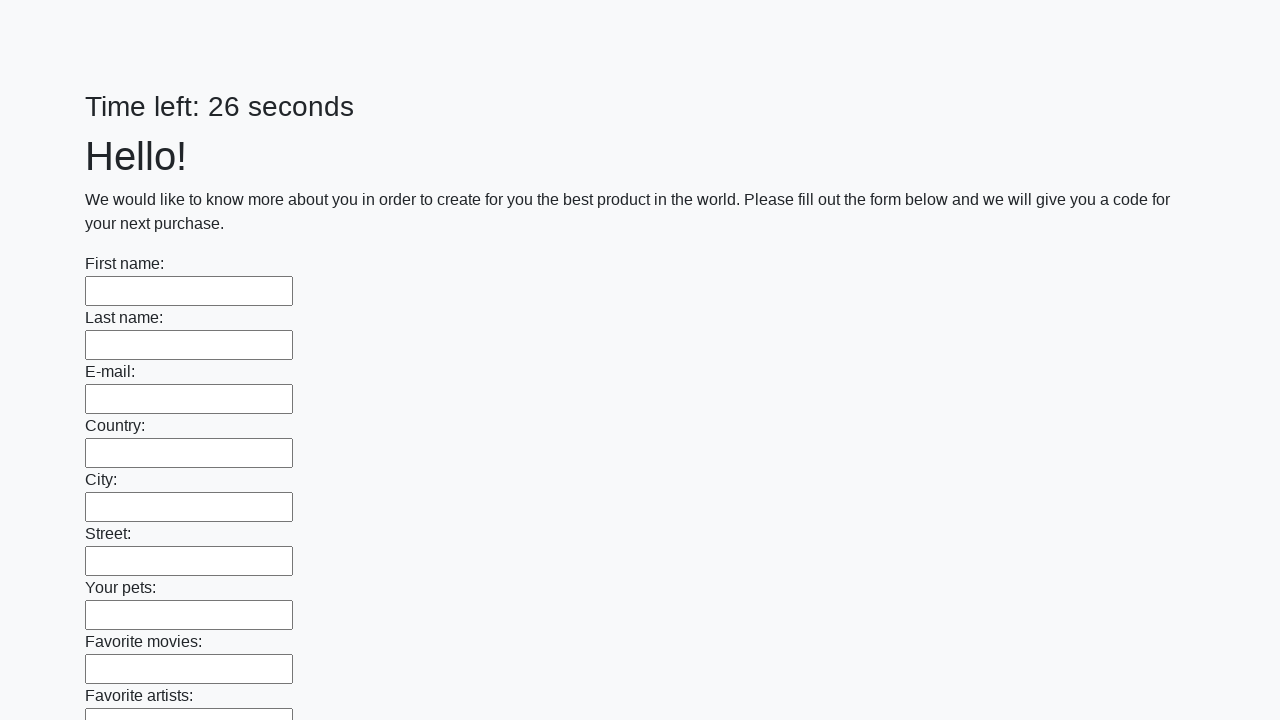

Filled a text input field with 'word' on [type='text'] >> nth=0
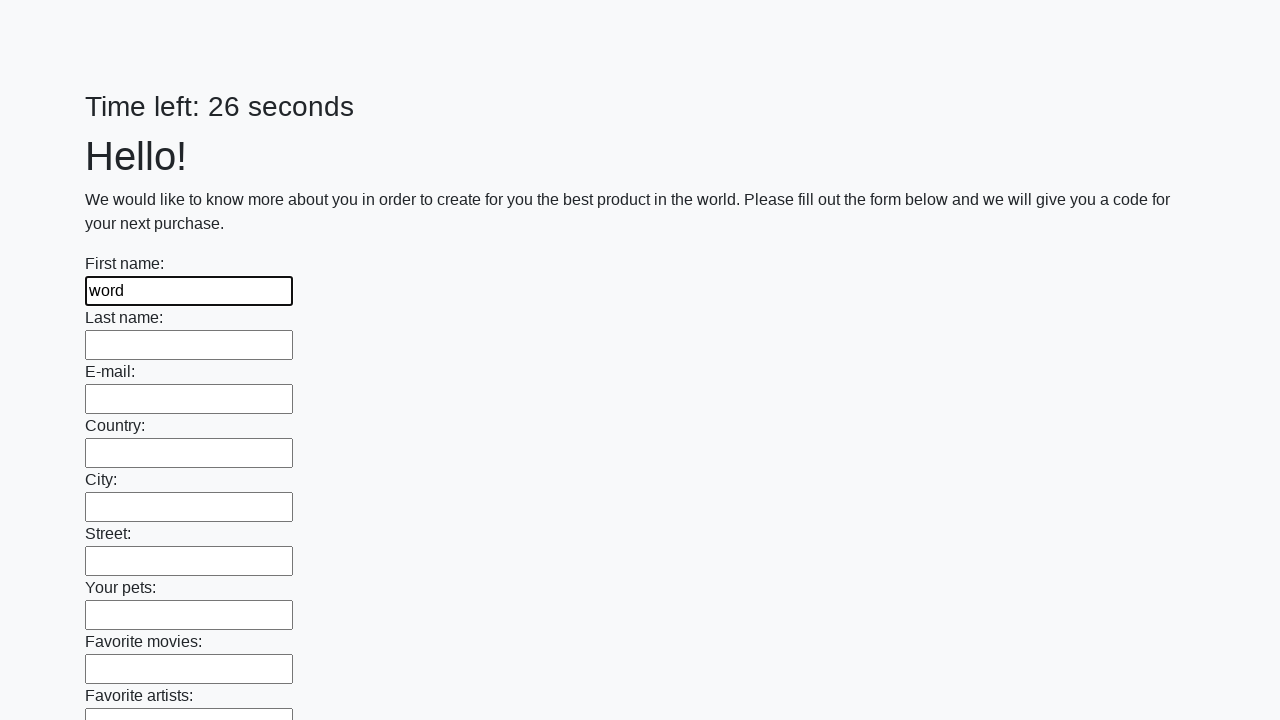

Filled a text input field with 'word' on [type='text'] >> nth=1
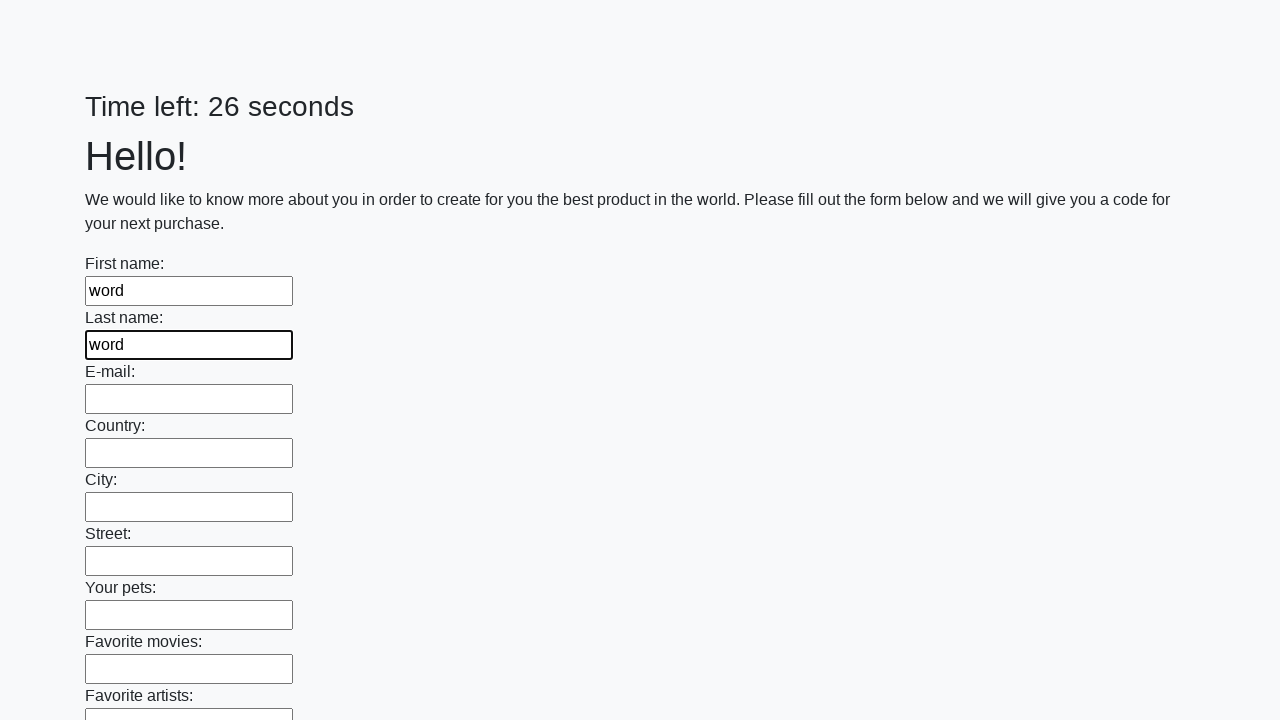

Filled a text input field with 'word' on [type='text'] >> nth=2
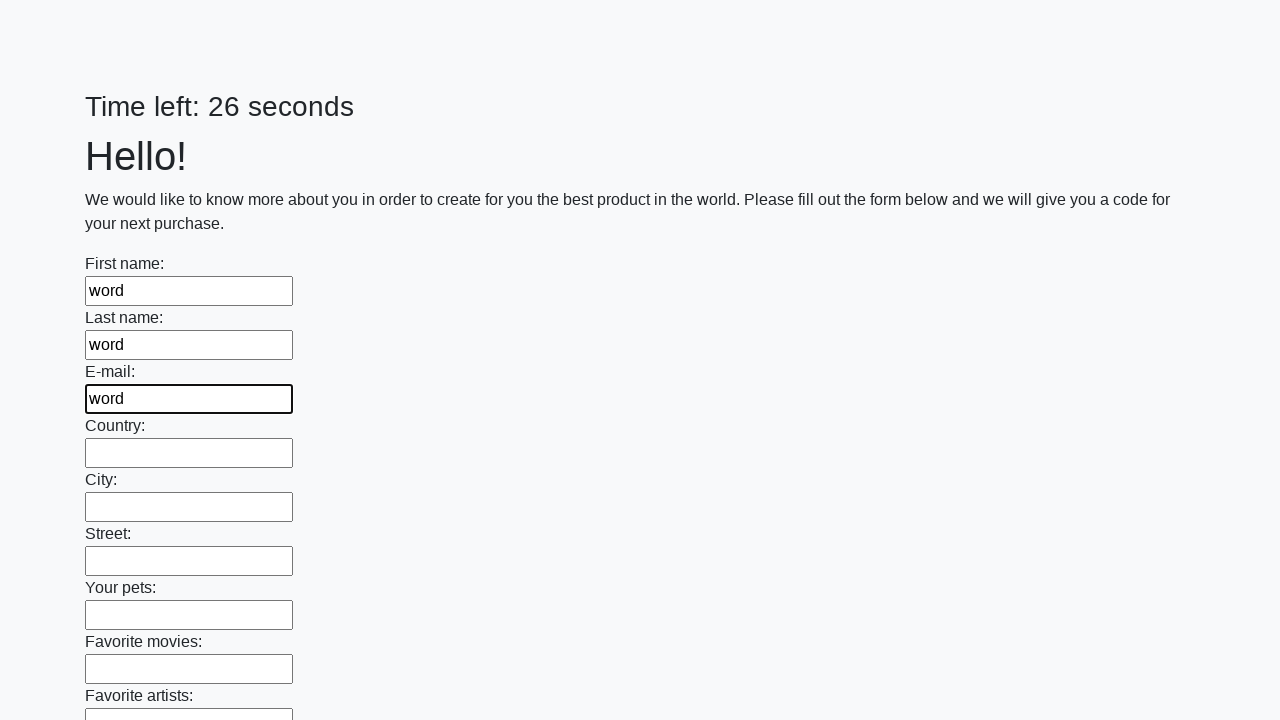

Filled a text input field with 'word' on [type='text'] >> nth=3
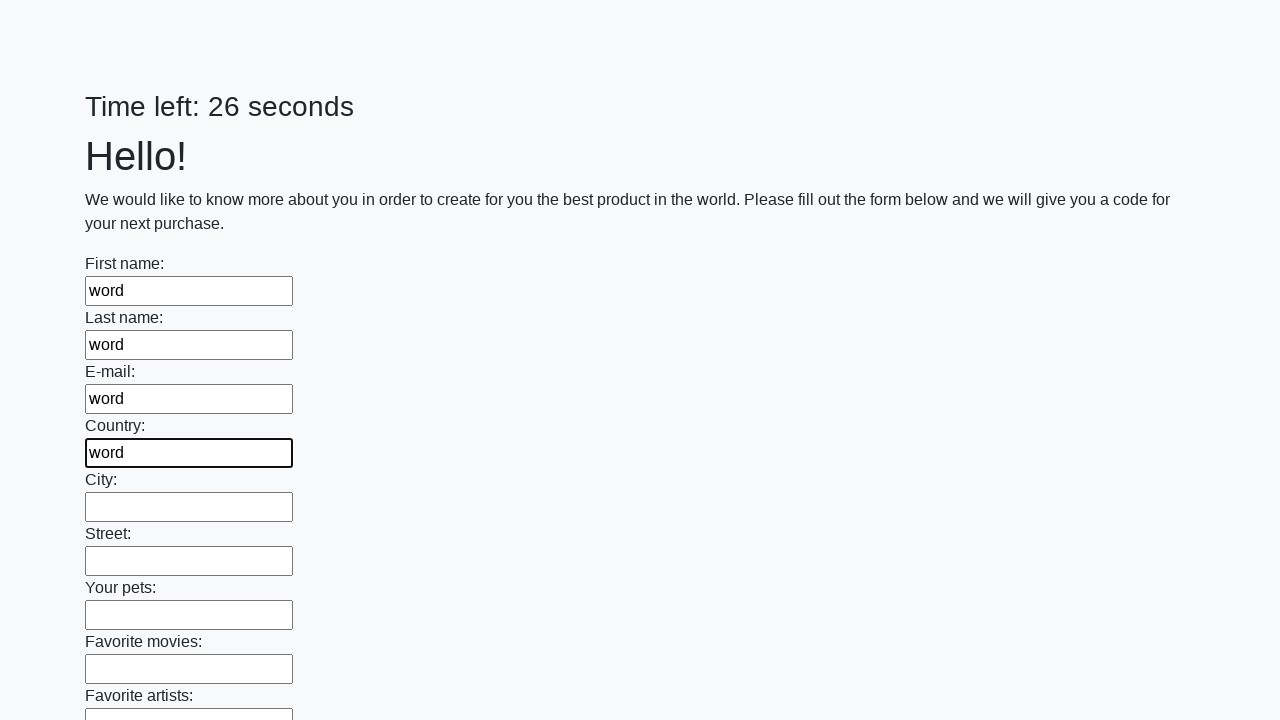

Filled a text input field with 'word' on [type='text'] >> nth=4
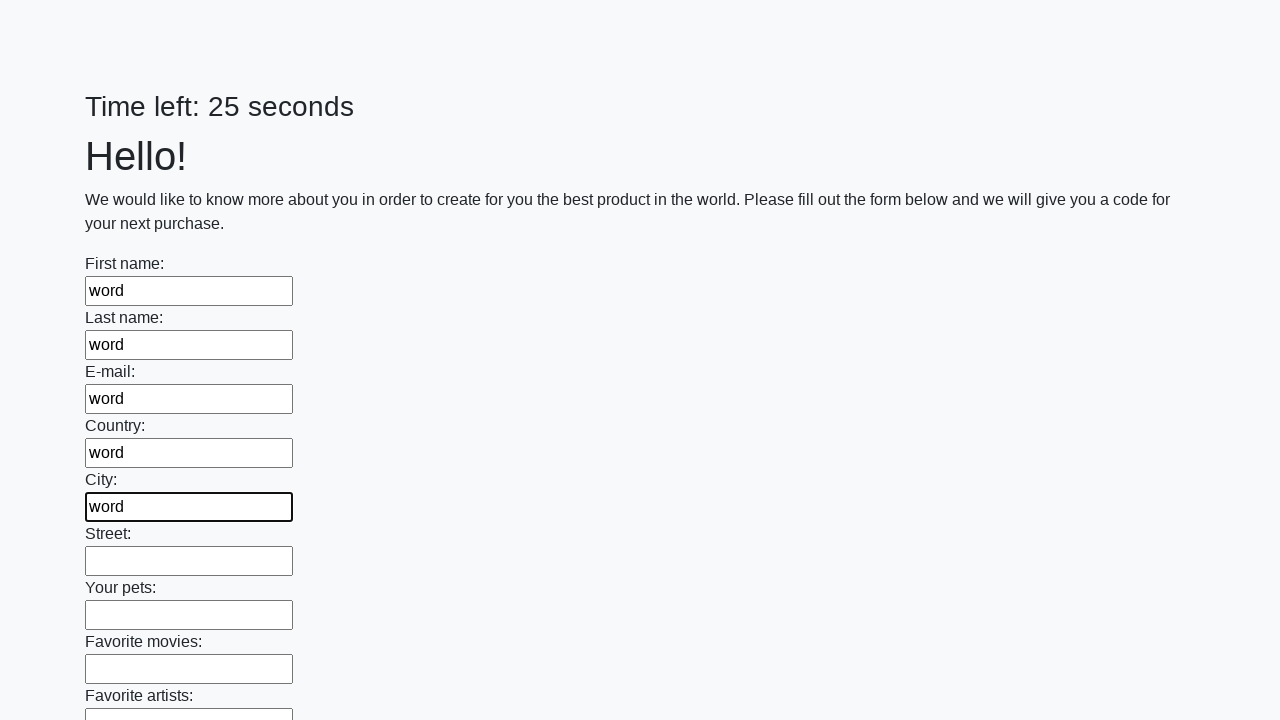

Filled a text input field with 'word' on [type='text'] >> nth=5
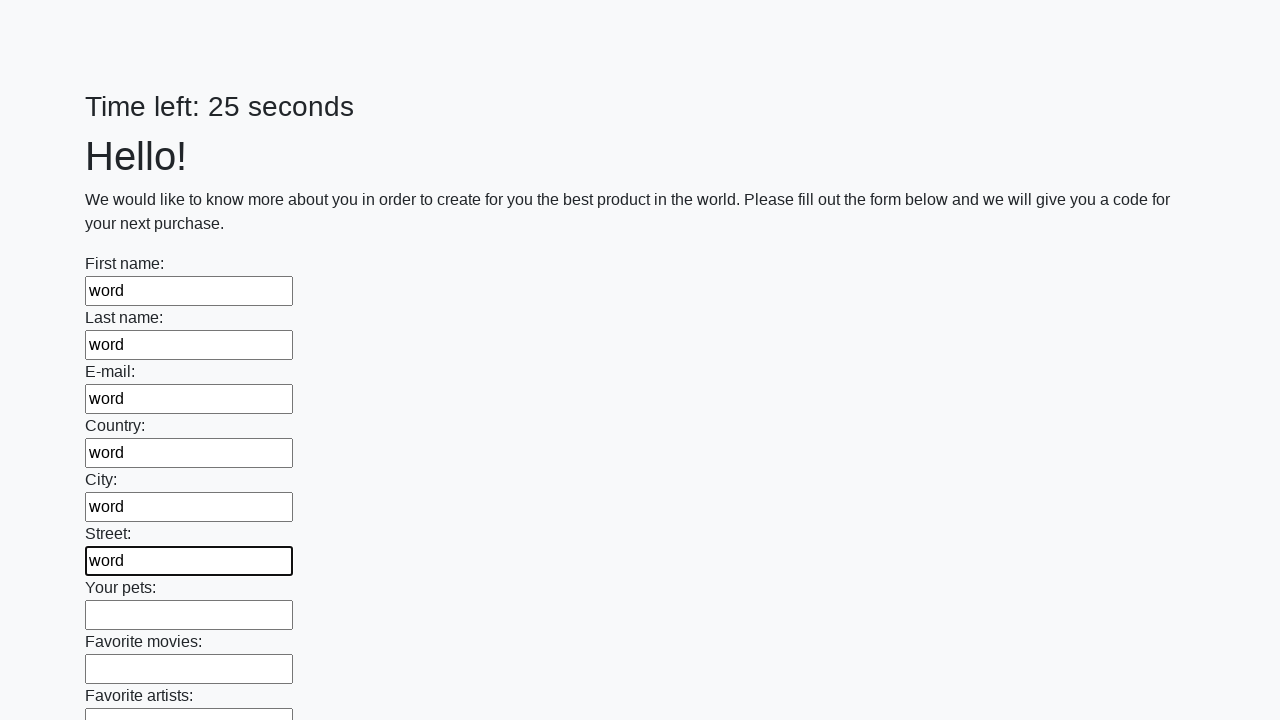

Filled a text input field with 'word' on [type='text'] >> nth=6
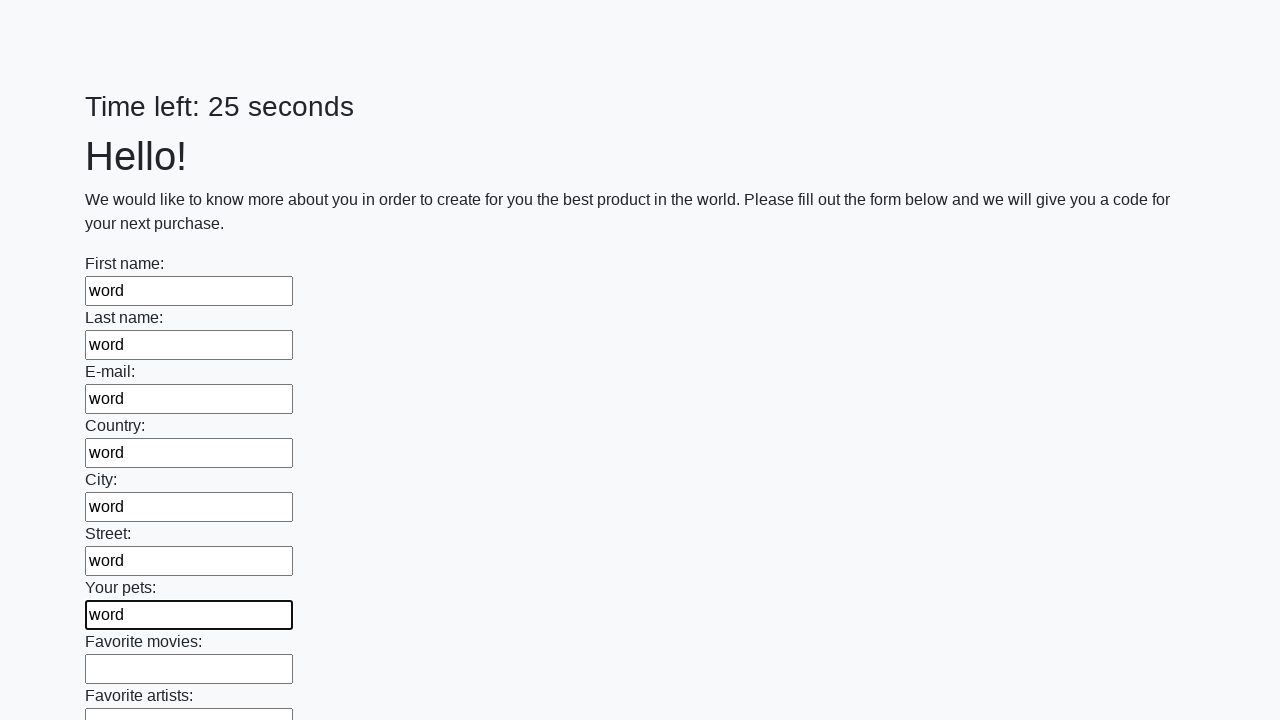

Filled a text input field with 'word' on [type='text'] >> nth=7
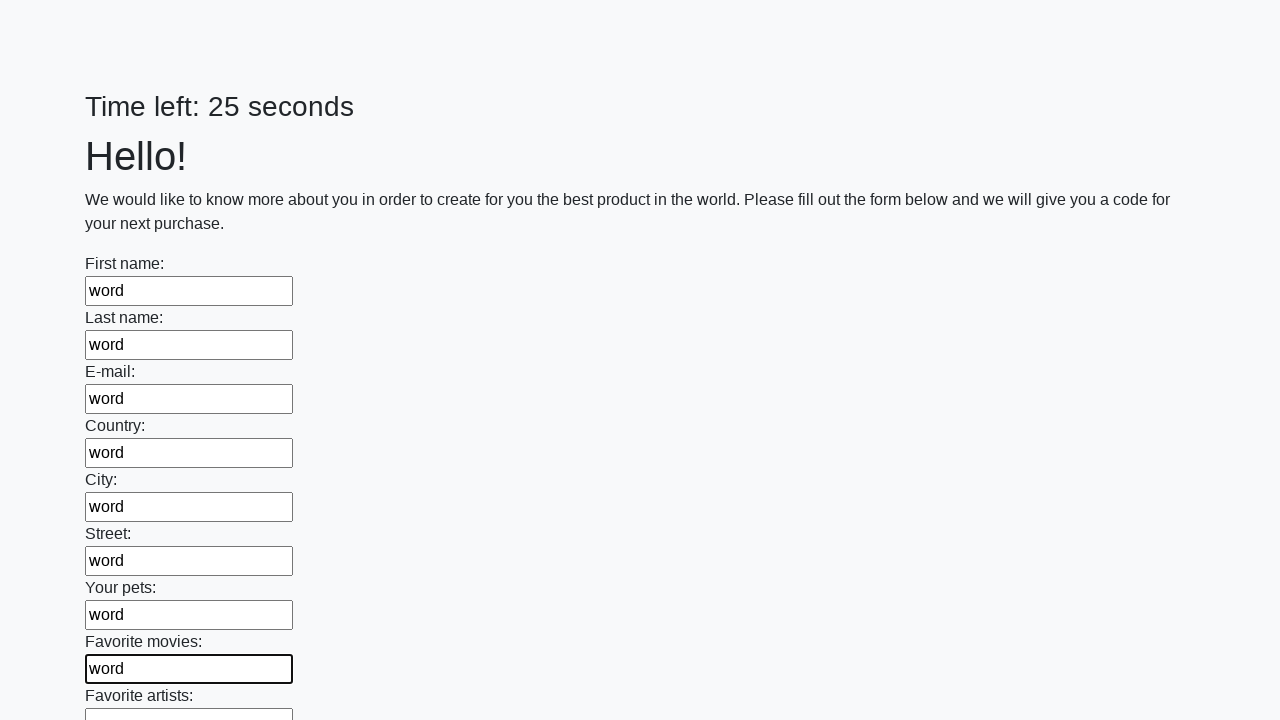

Filled a text input field with 'word' on [type='text'] >> nth=8
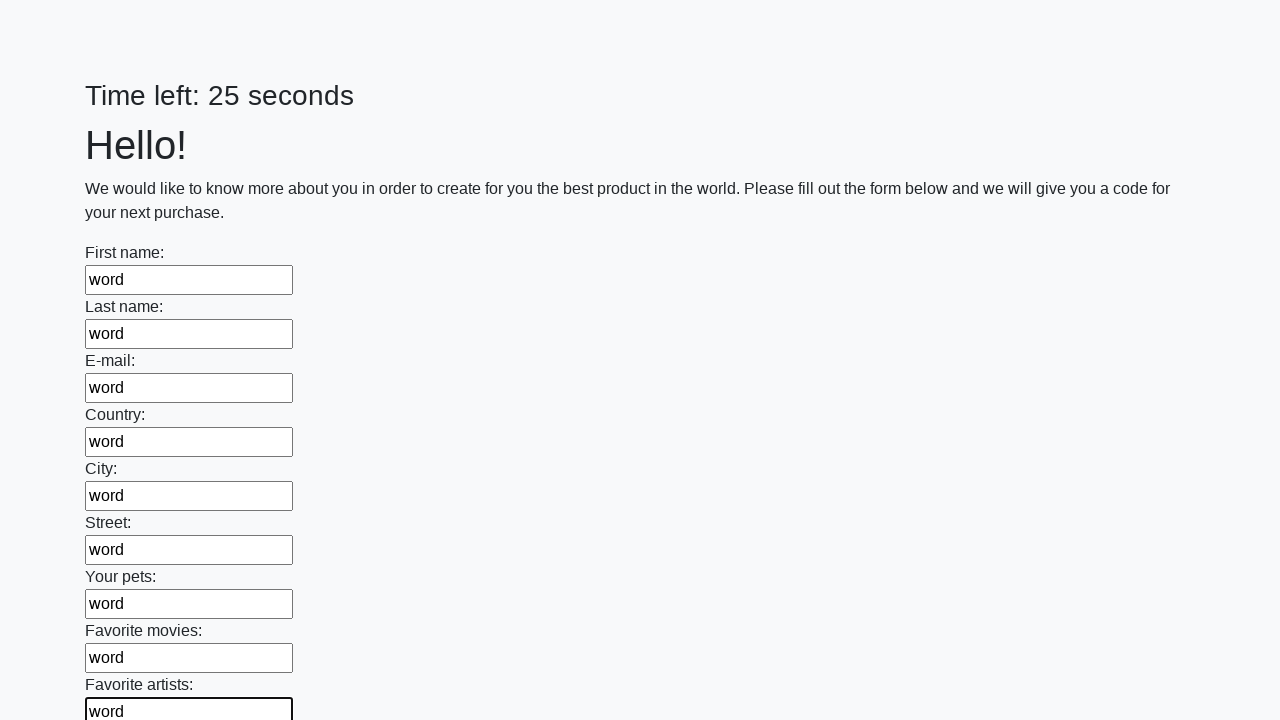

Filled a text input field with 'word' on [type='text'] >> nth=9
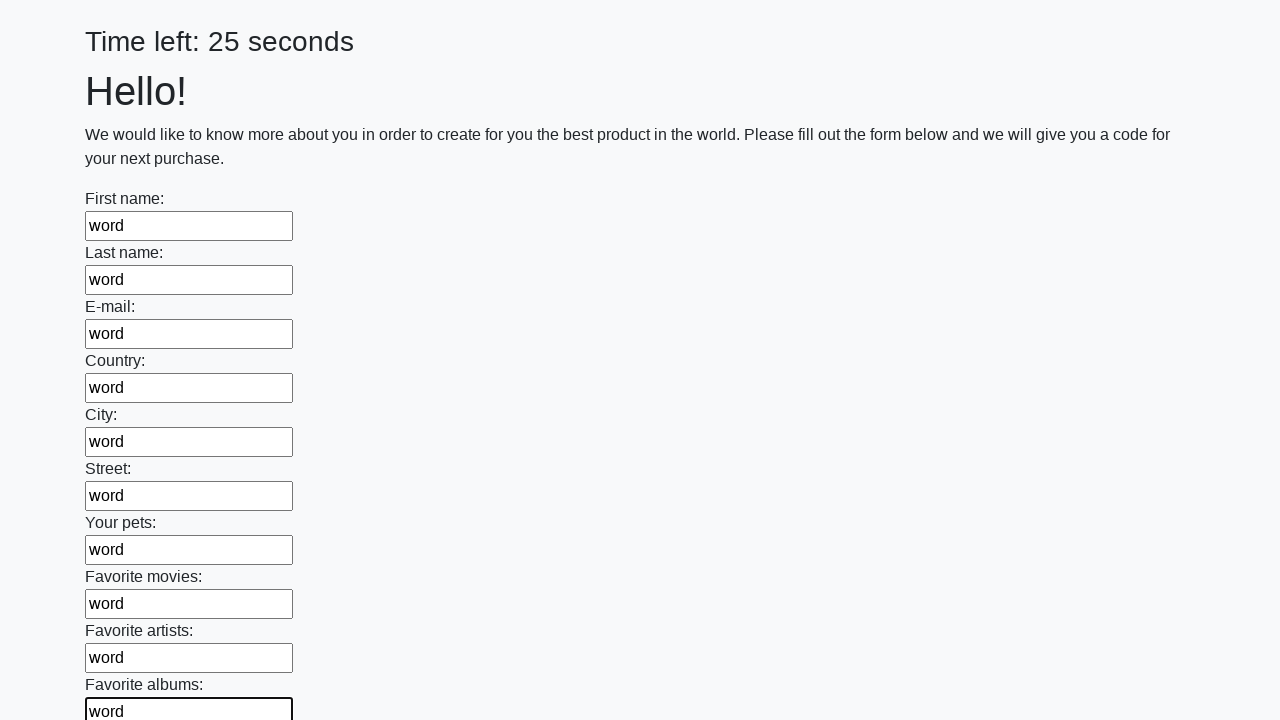

Filled a text input field with 'word' on [type='text'] >> nth=10
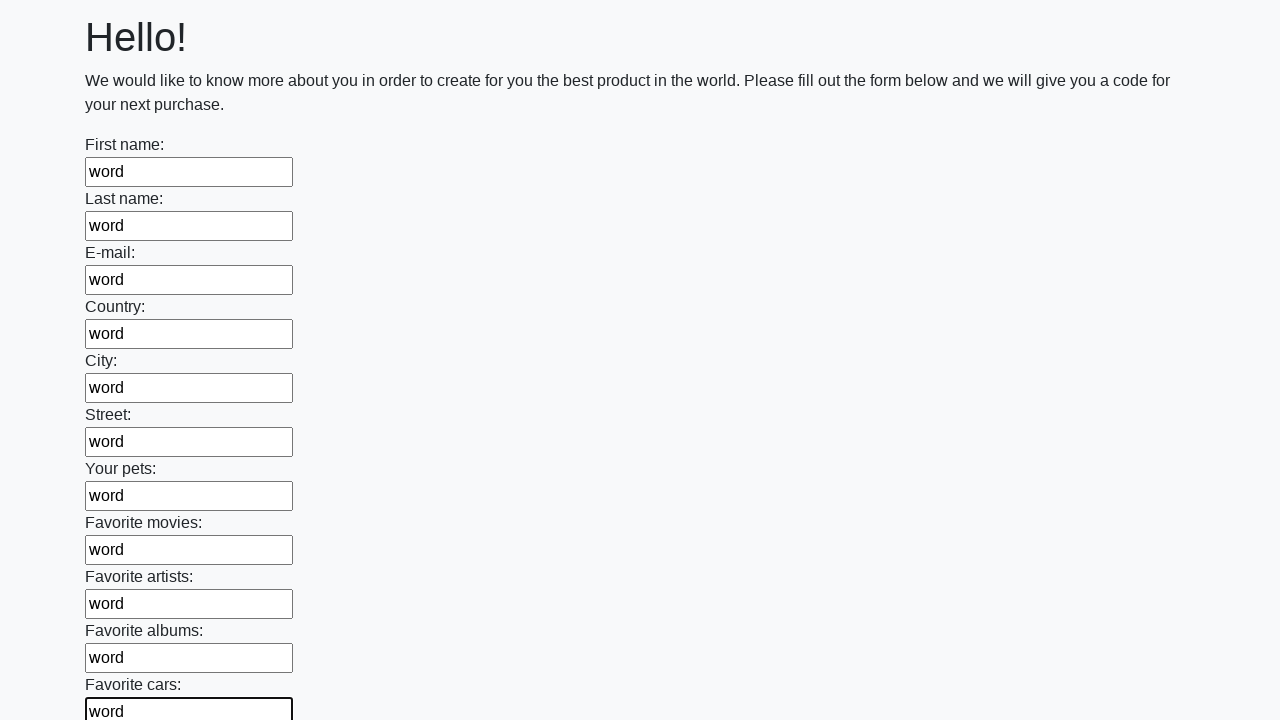

Filled a text input field with 'word' on [type='text'] >> nth=11
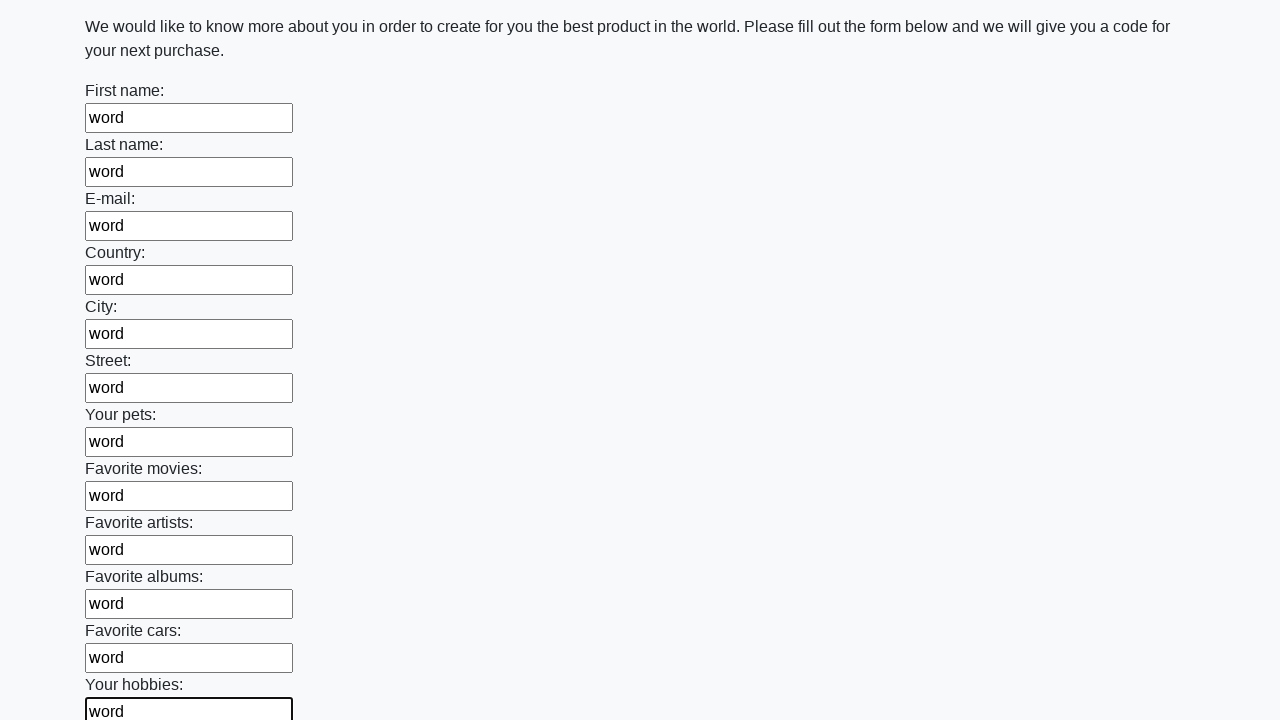

Filled a text input field with 'word' on [type='text'] >> nth=12
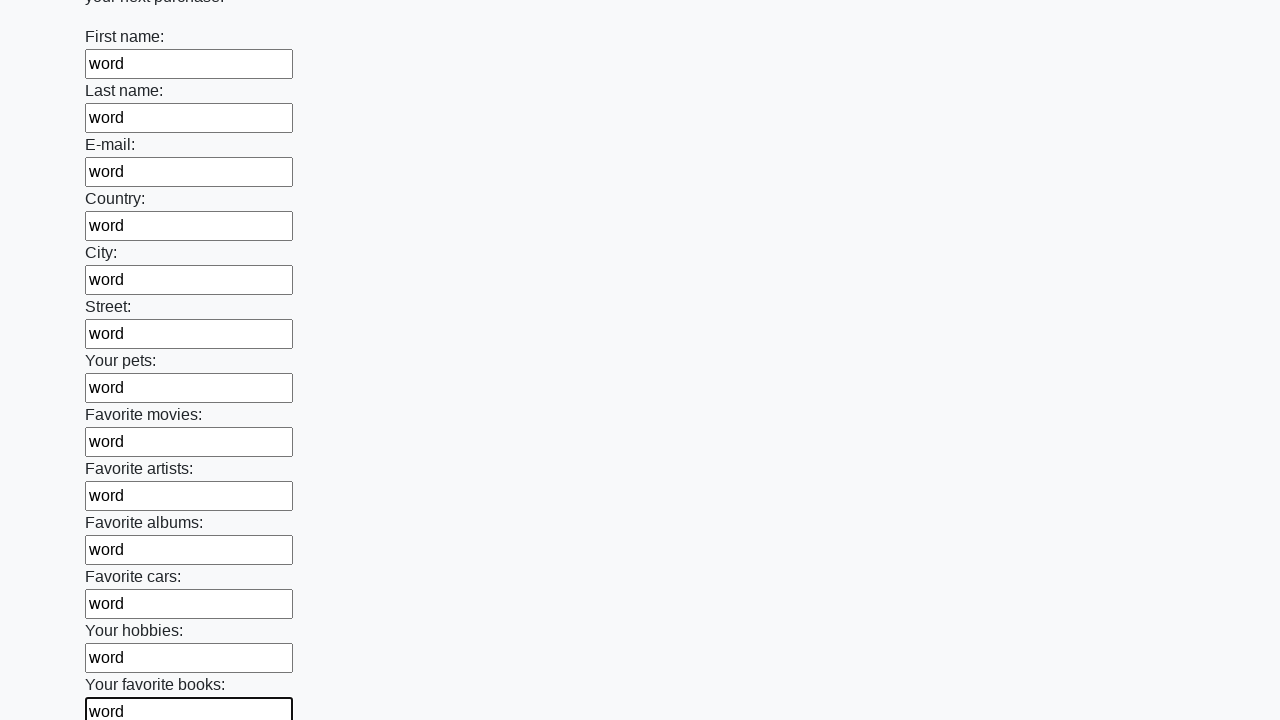

Filled a text input field with 'word' on [type='text'] >> nth=13
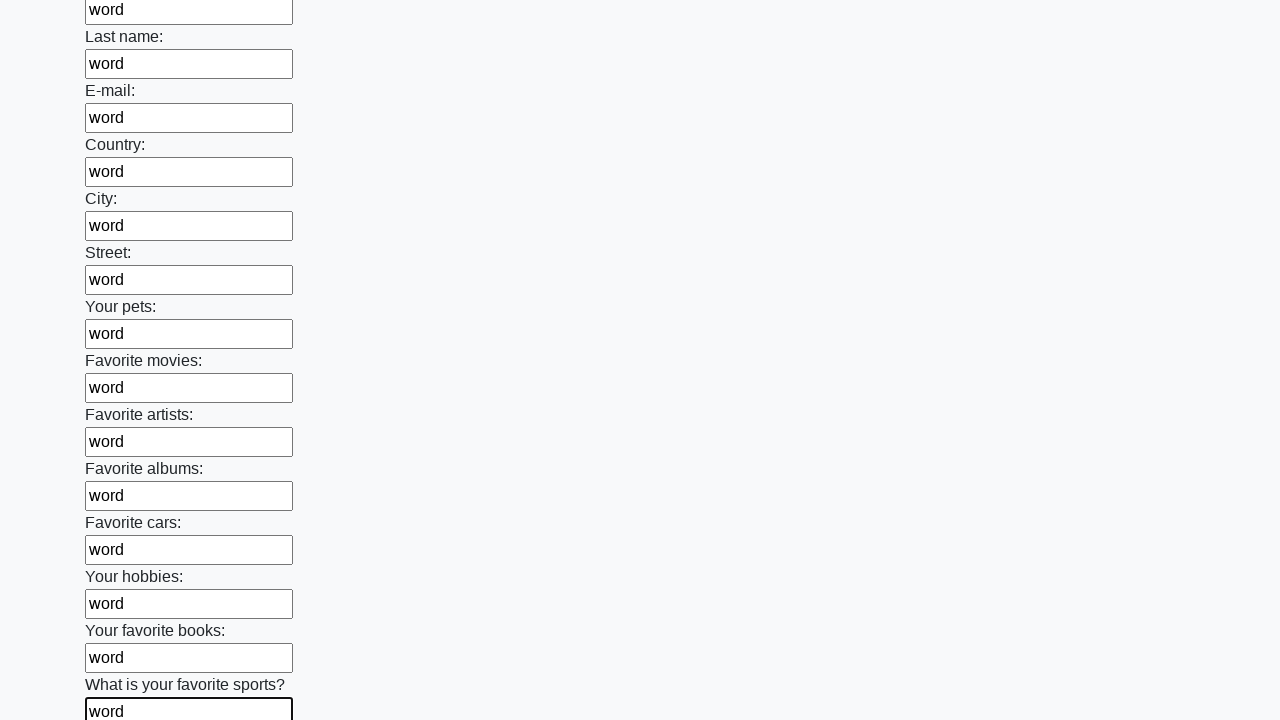

Filled a text input field with 'word' on [type='text'] >> nth=14
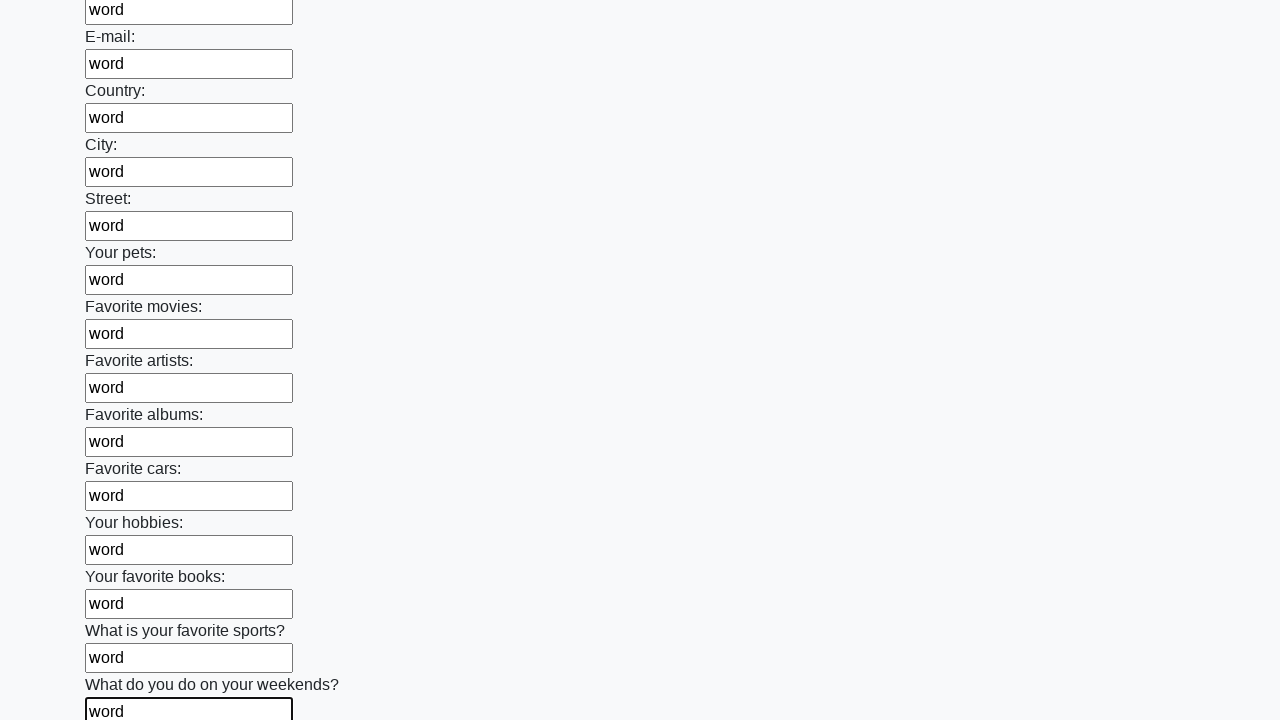

Filled a text input field with 'word' on [type='text'] >> nth=15
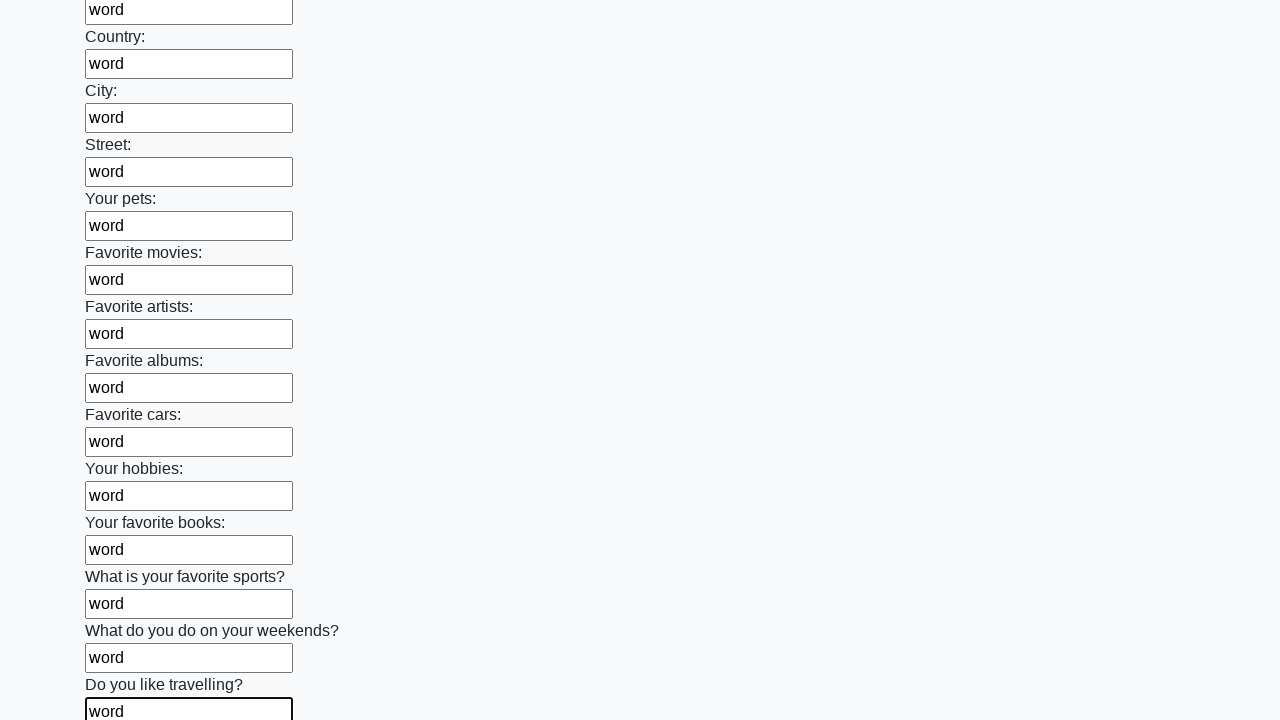

Filled a text input field with 'word' on [type='text'] >> nth=16
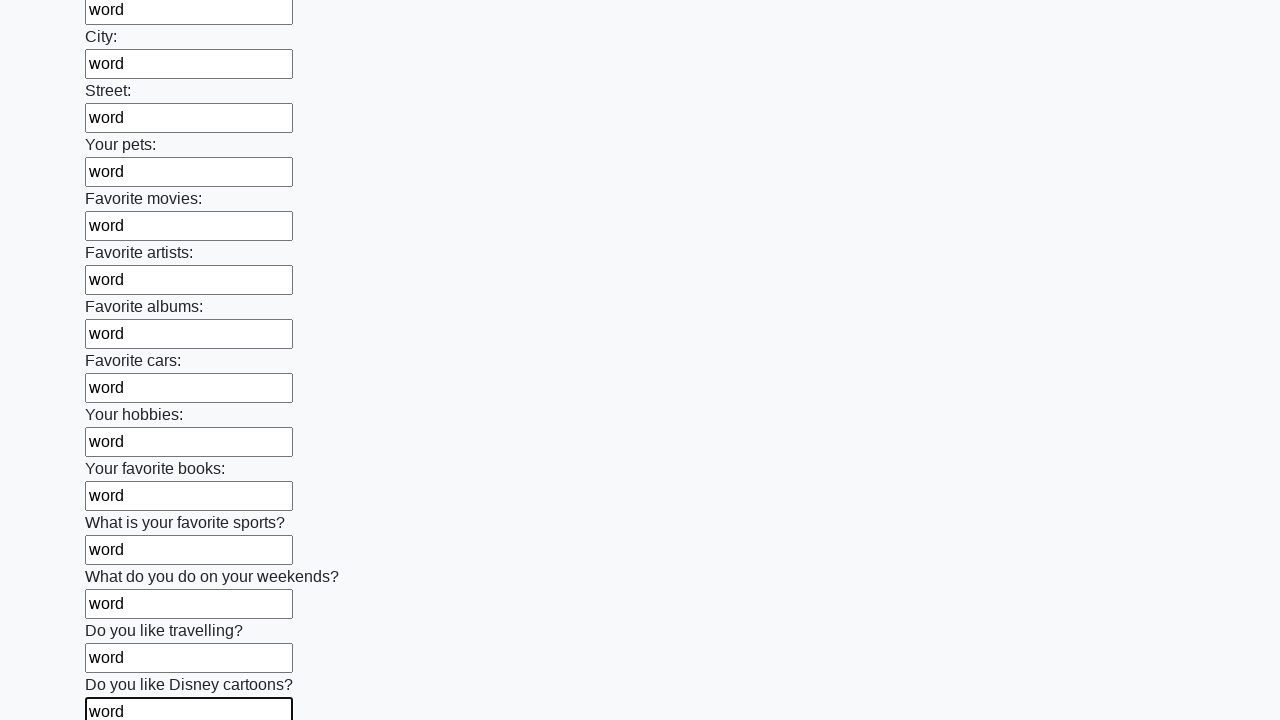

Filled a text input field with 'word' on [type='text'] >> nth=17
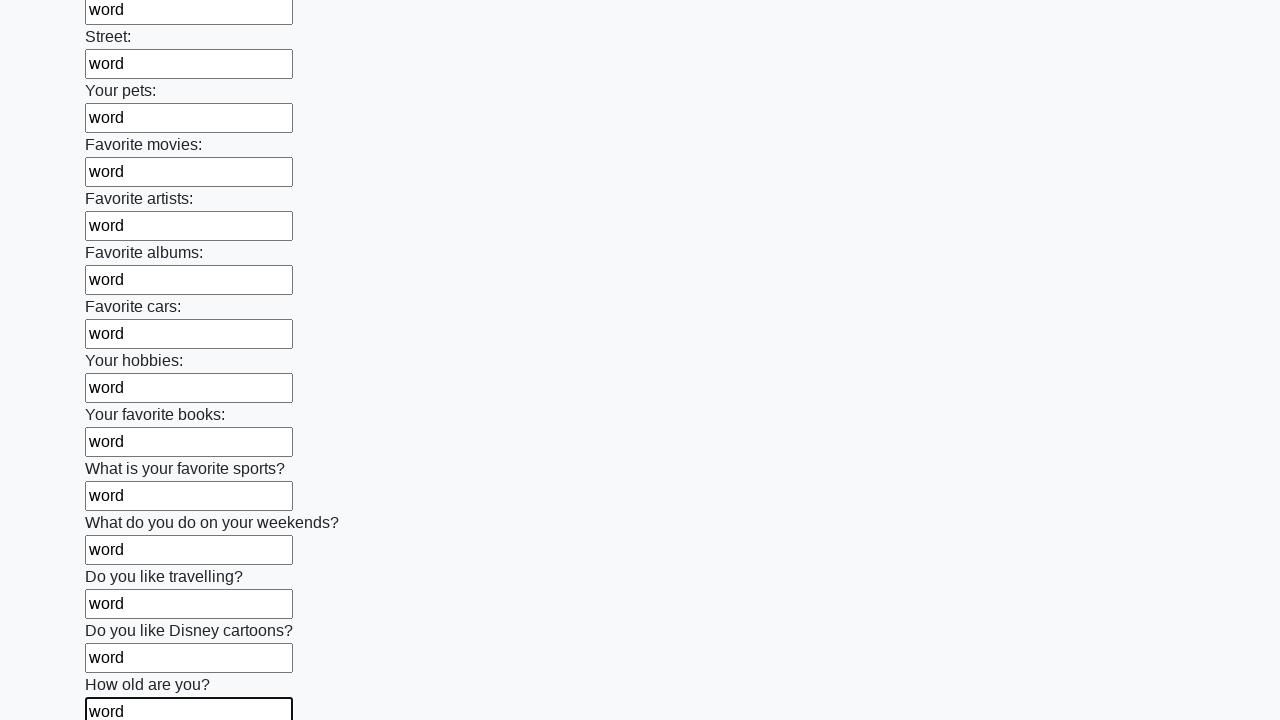

Filled a text input field with 'word' on [type='text'] >> nth=18
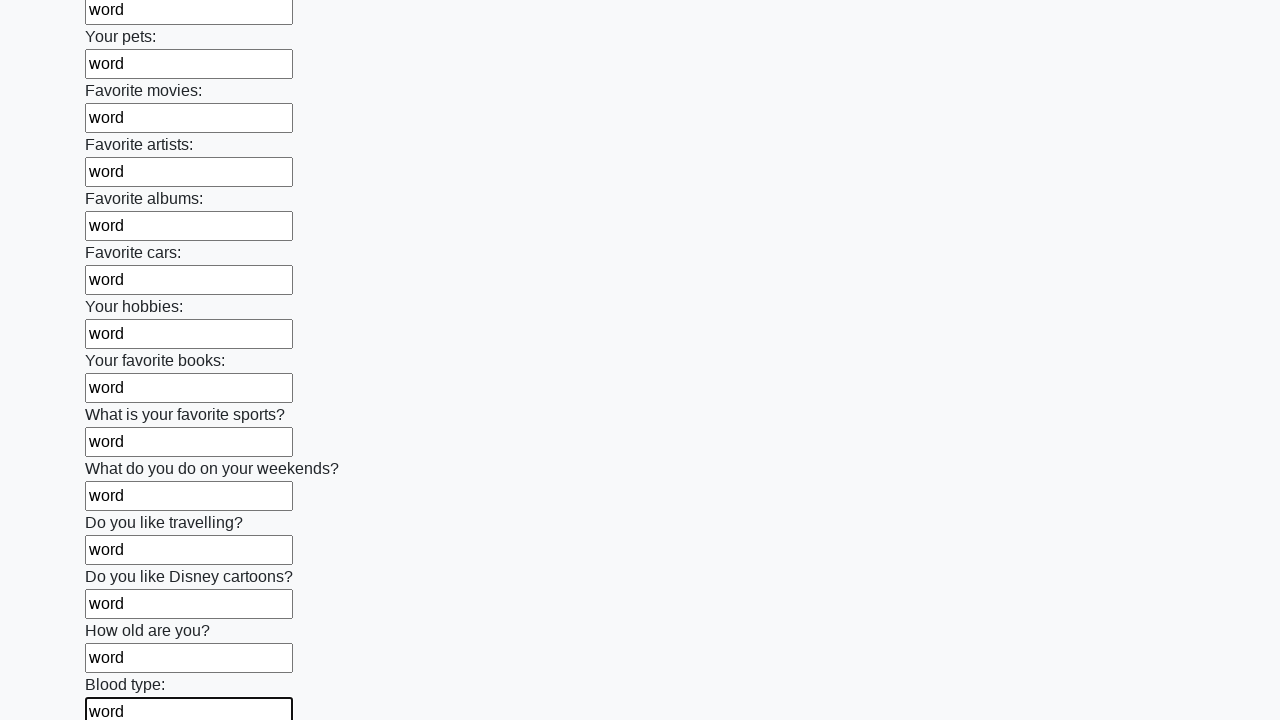

Filled a text input field with 'word' on [type='text'] >> nth=19
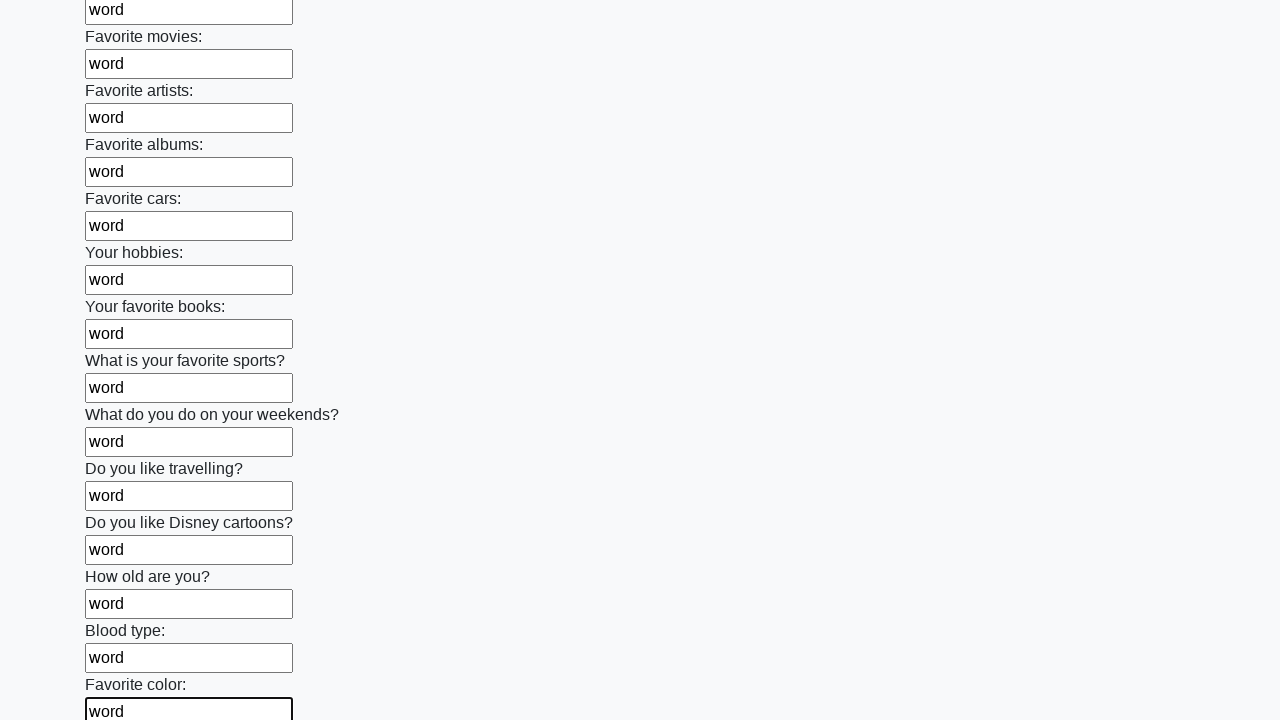

Filled a text input field with 'word' on [type='text'] >> nth=20
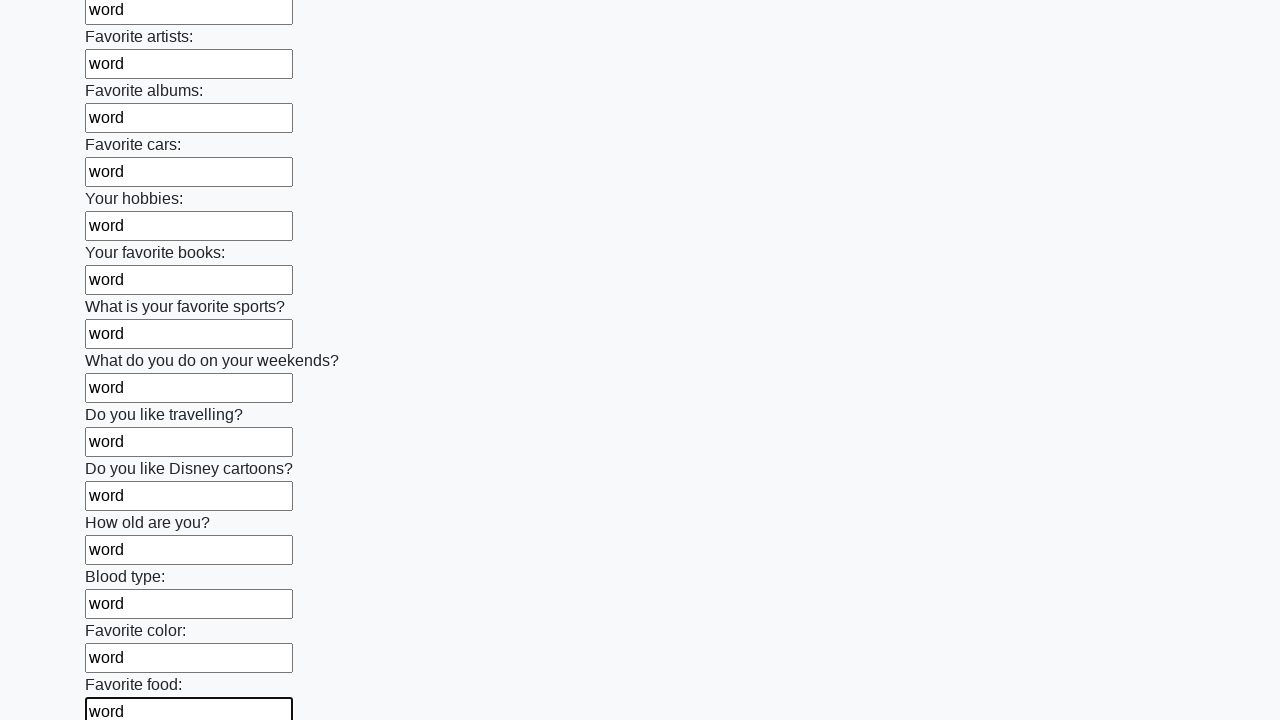

Filled a text input field with 'word' on [type='text'] >> nth=21
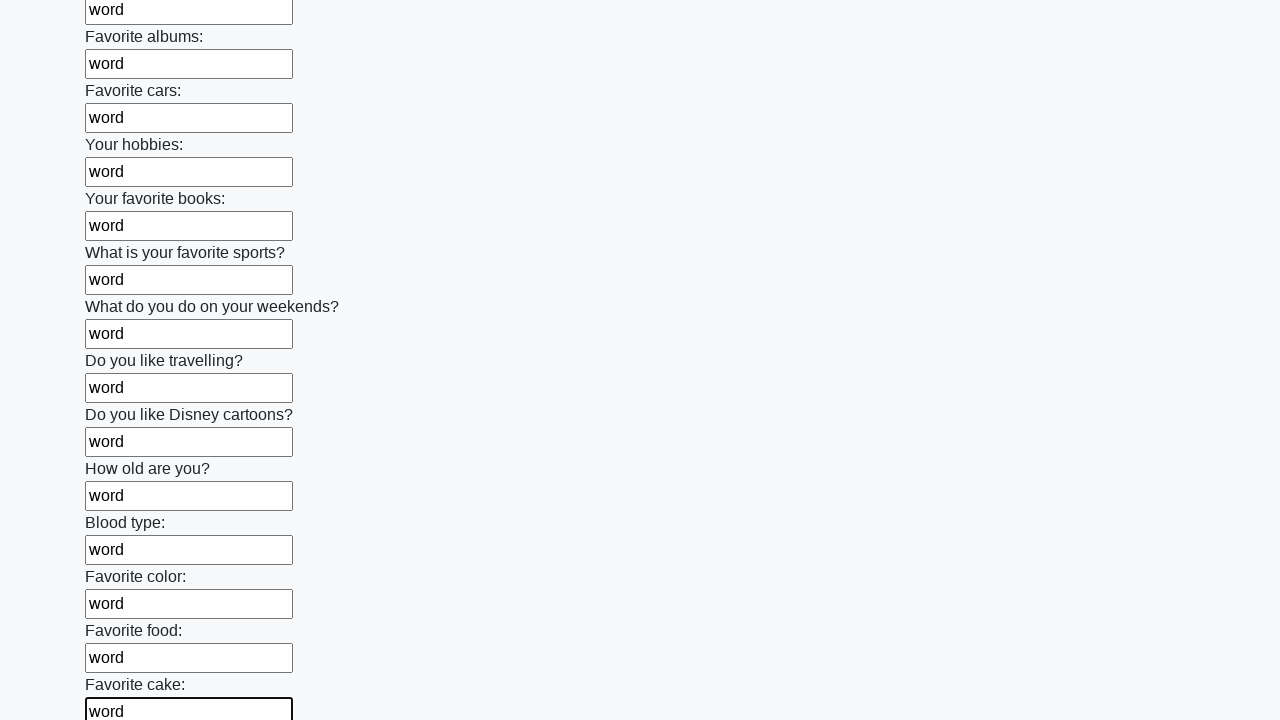

Filled a text input field with 'word' on [type='text'] >> nth=22
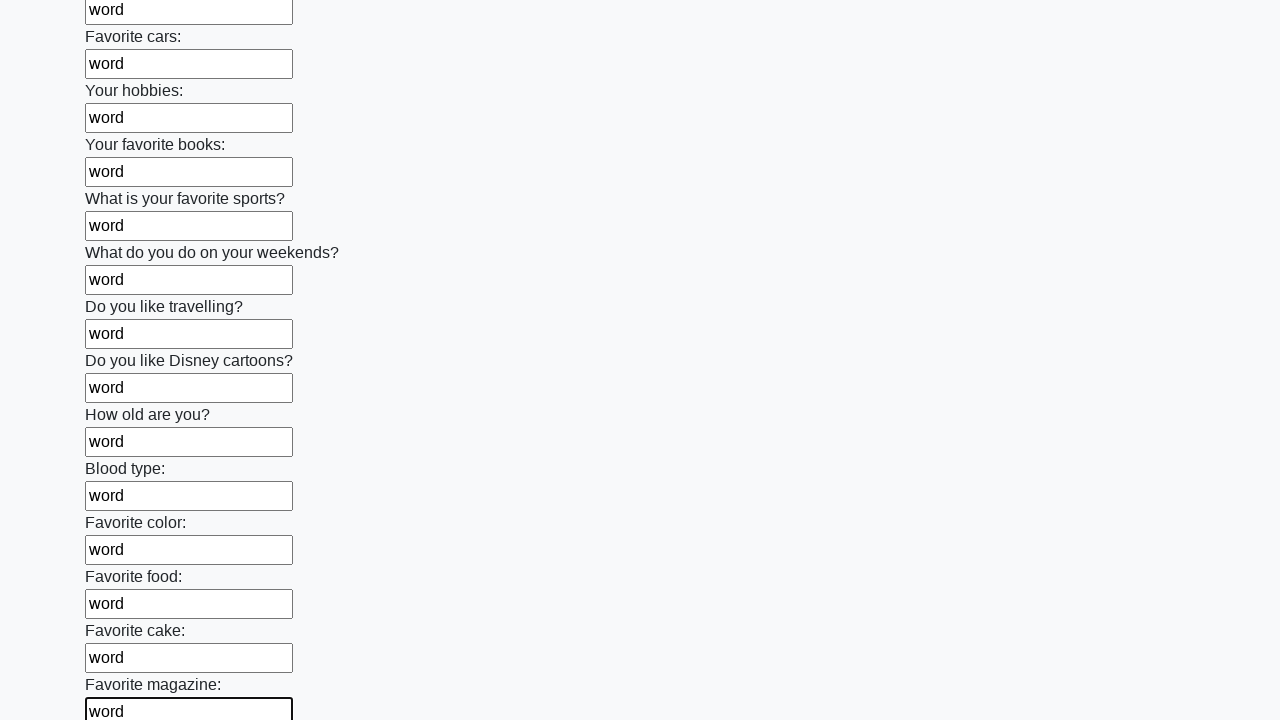

Filled a text input field with 'word' on [type='text'] >> nth=23
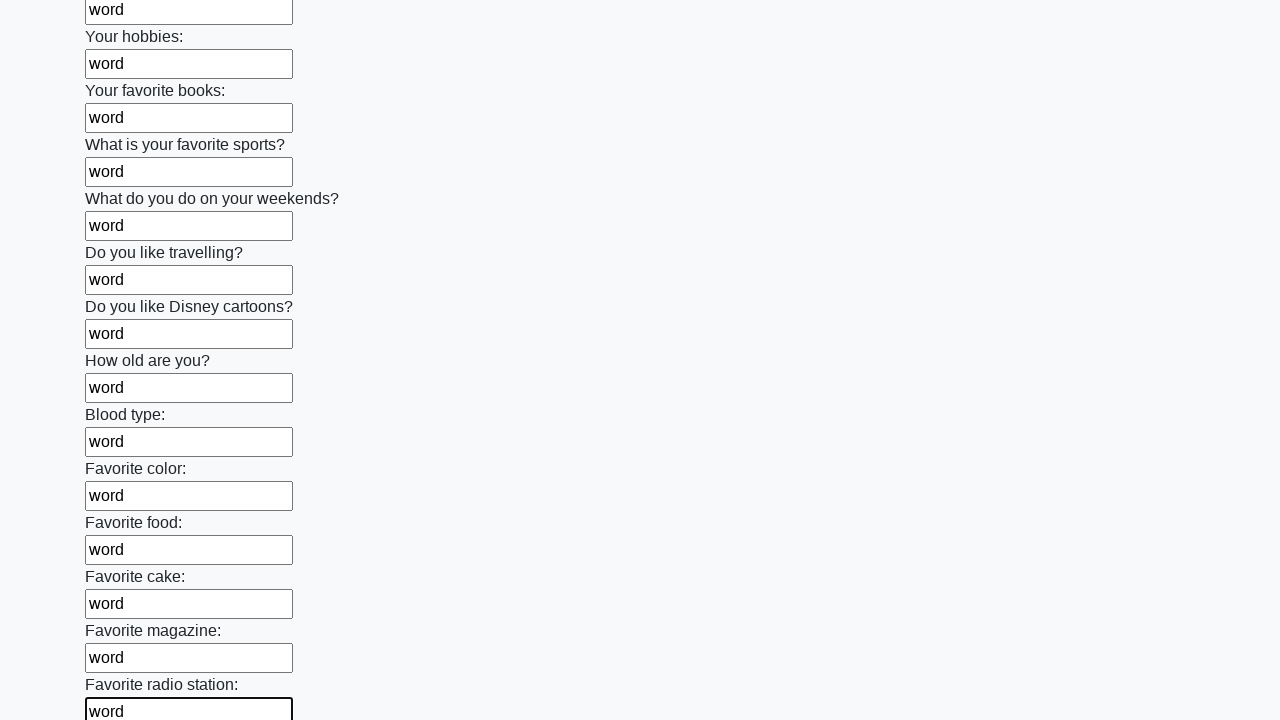

Filled a text input field with 'word' on [type='text'] >> nth=24
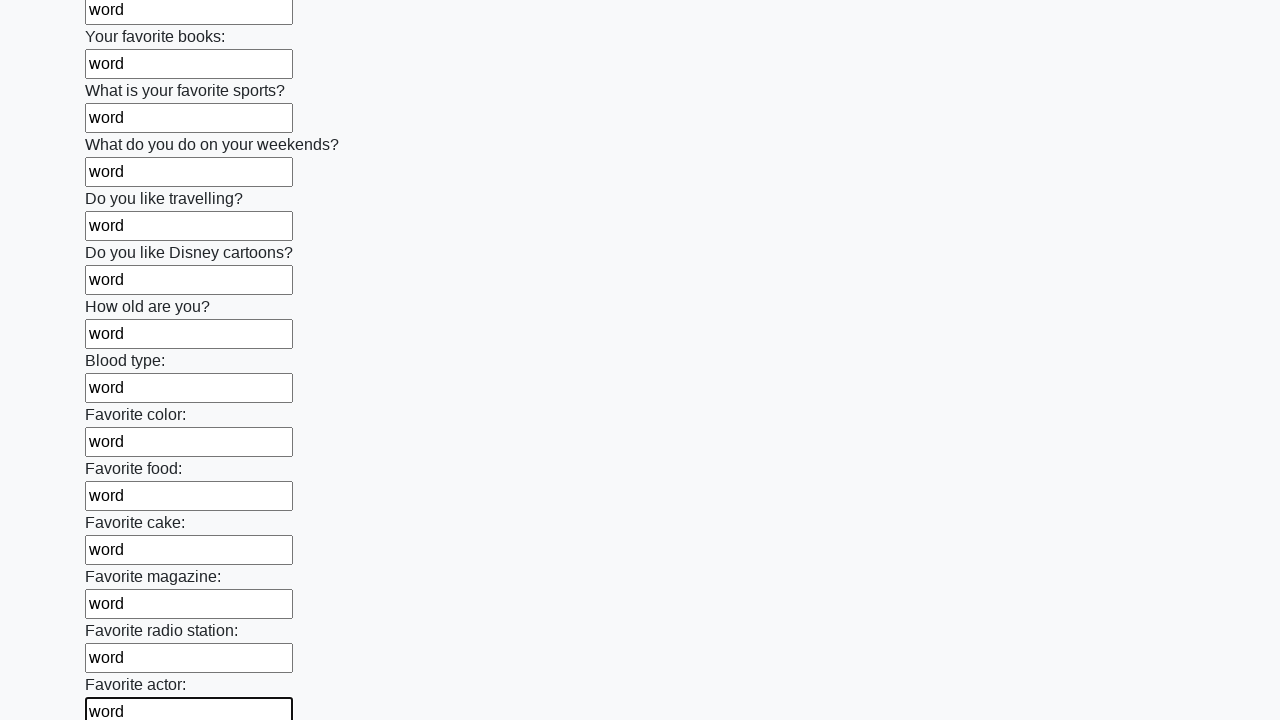

Filled a text input field with 'word' on [type='text'] >> nth=25
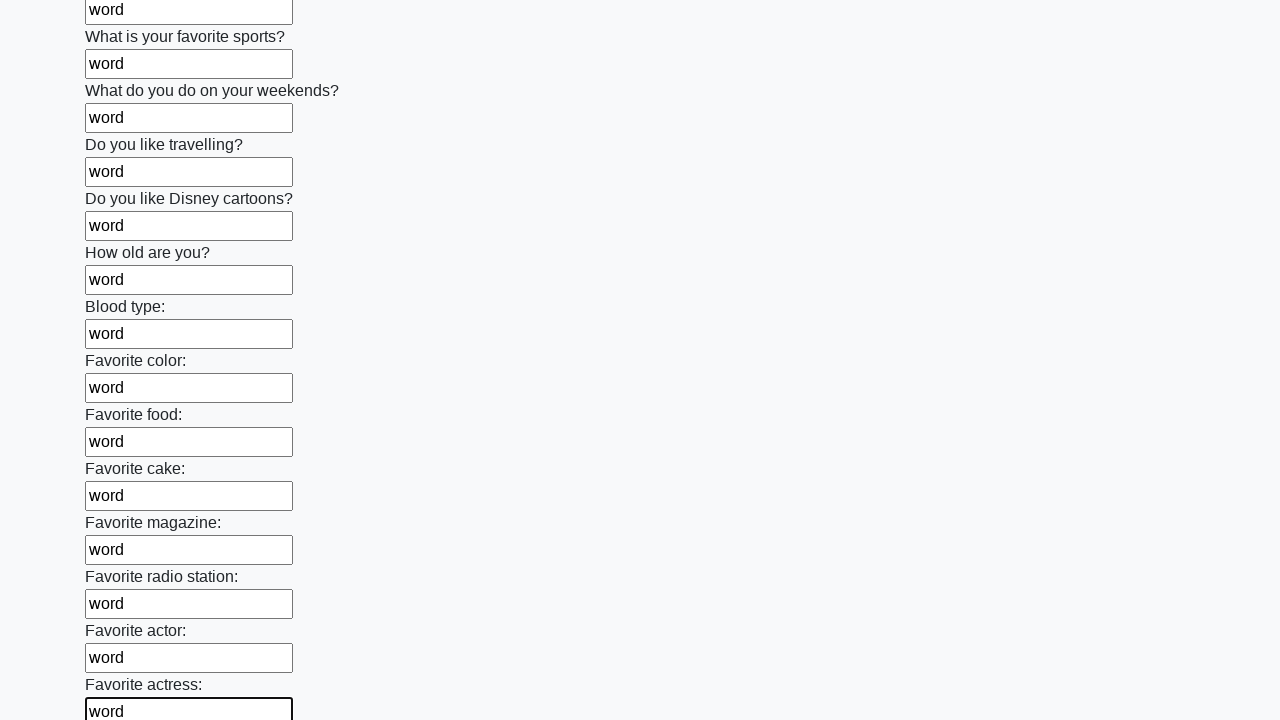

Filled a text input field with 'word' on [type='text'] >> nth=26
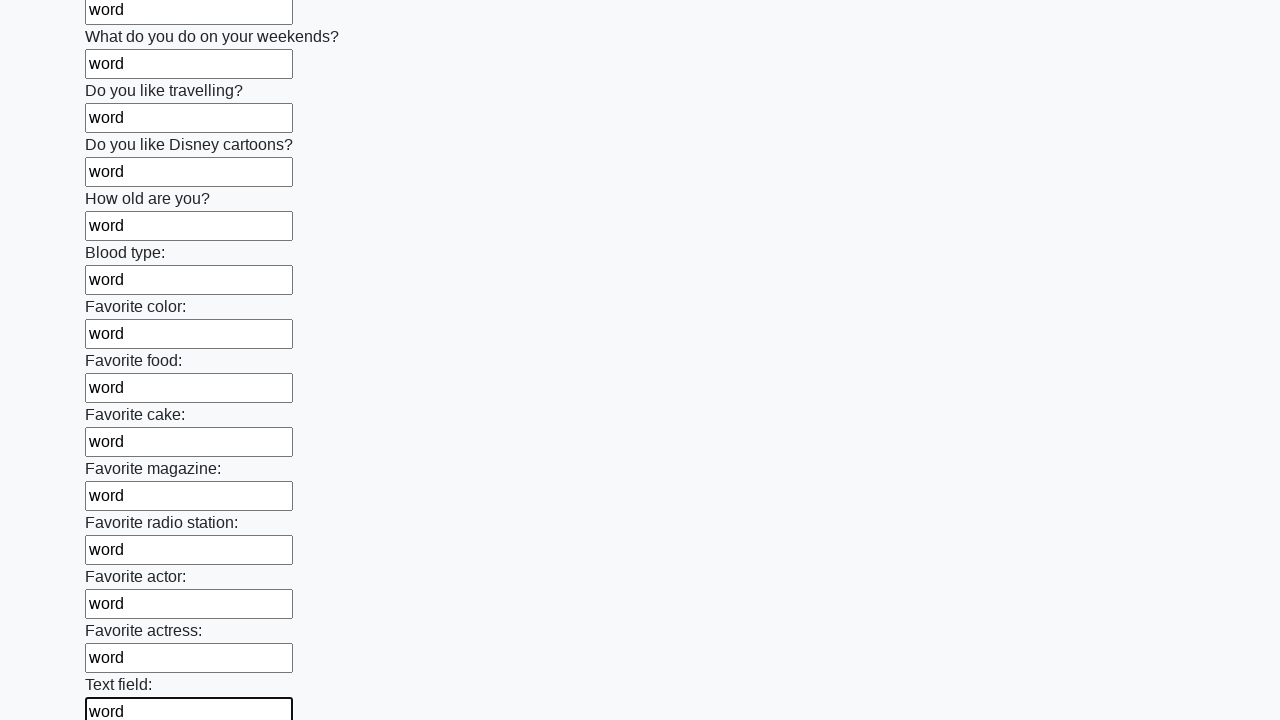

Filled a text input field with 'word' on [type='text'] >> nth=27
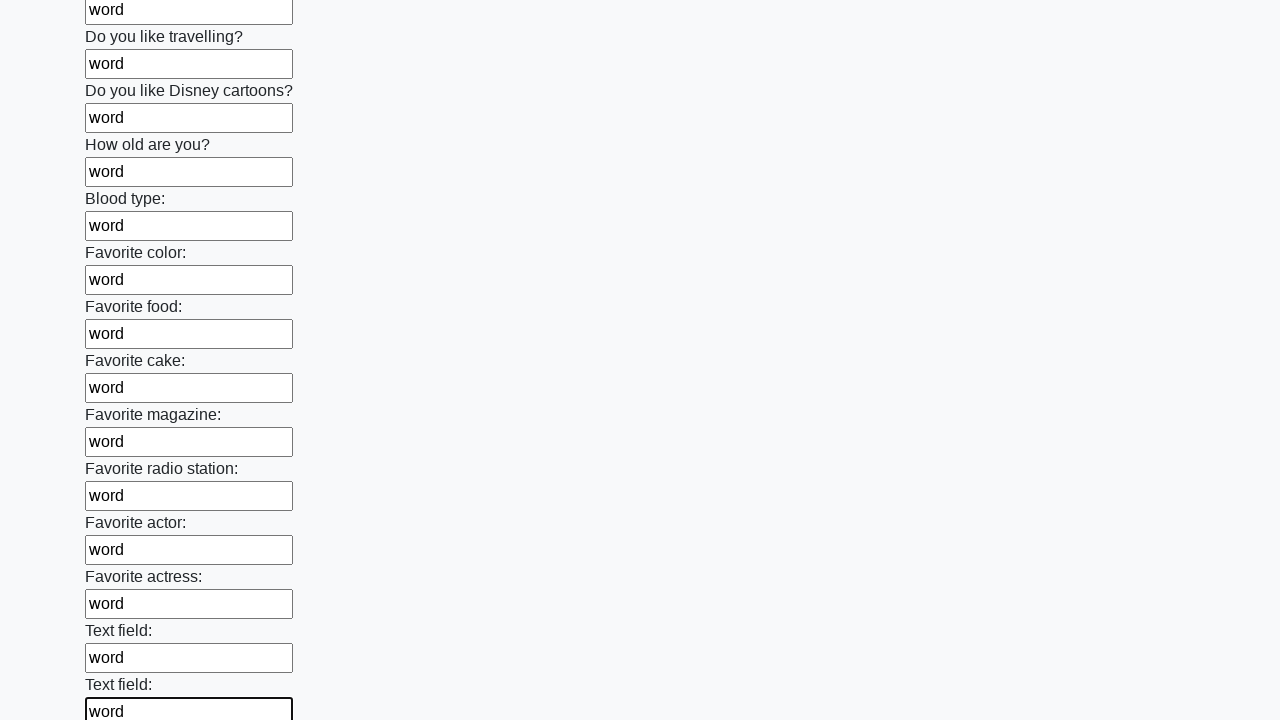

Filled a text input field with 'word' on [type='text'] >> nth=28
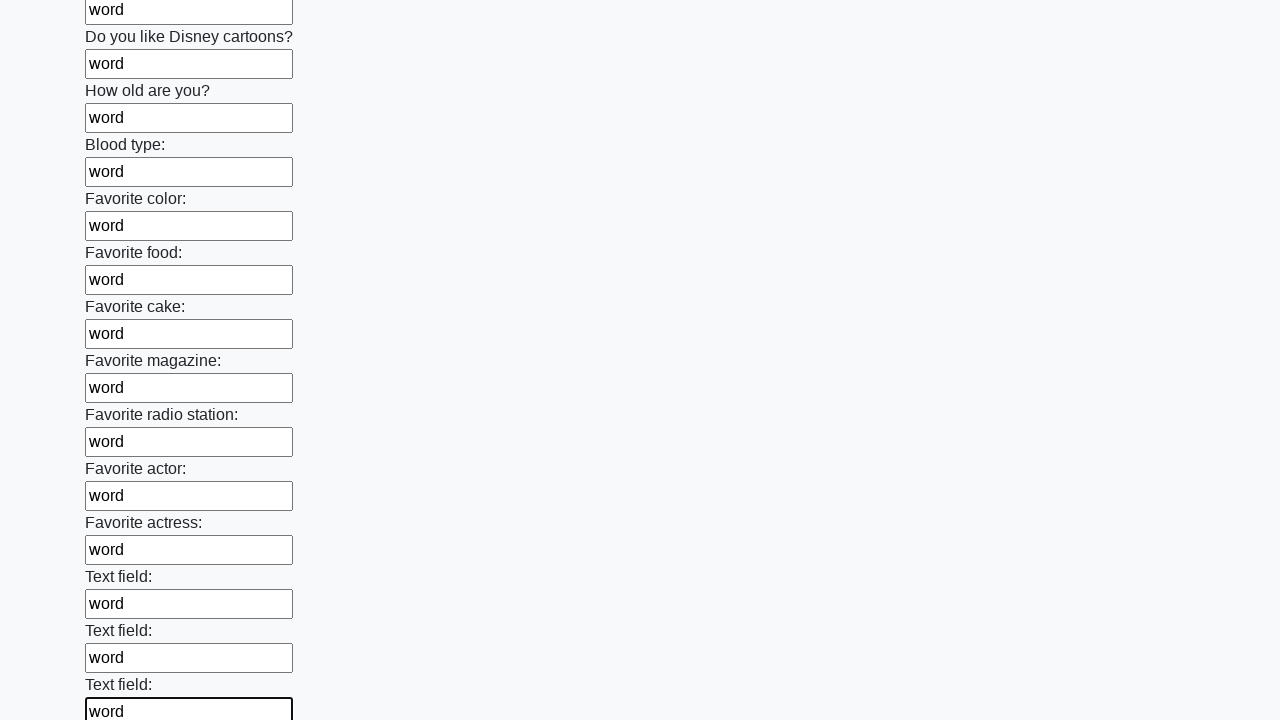

Filled a text input field with 'word' on [type='text'] >> nth=29
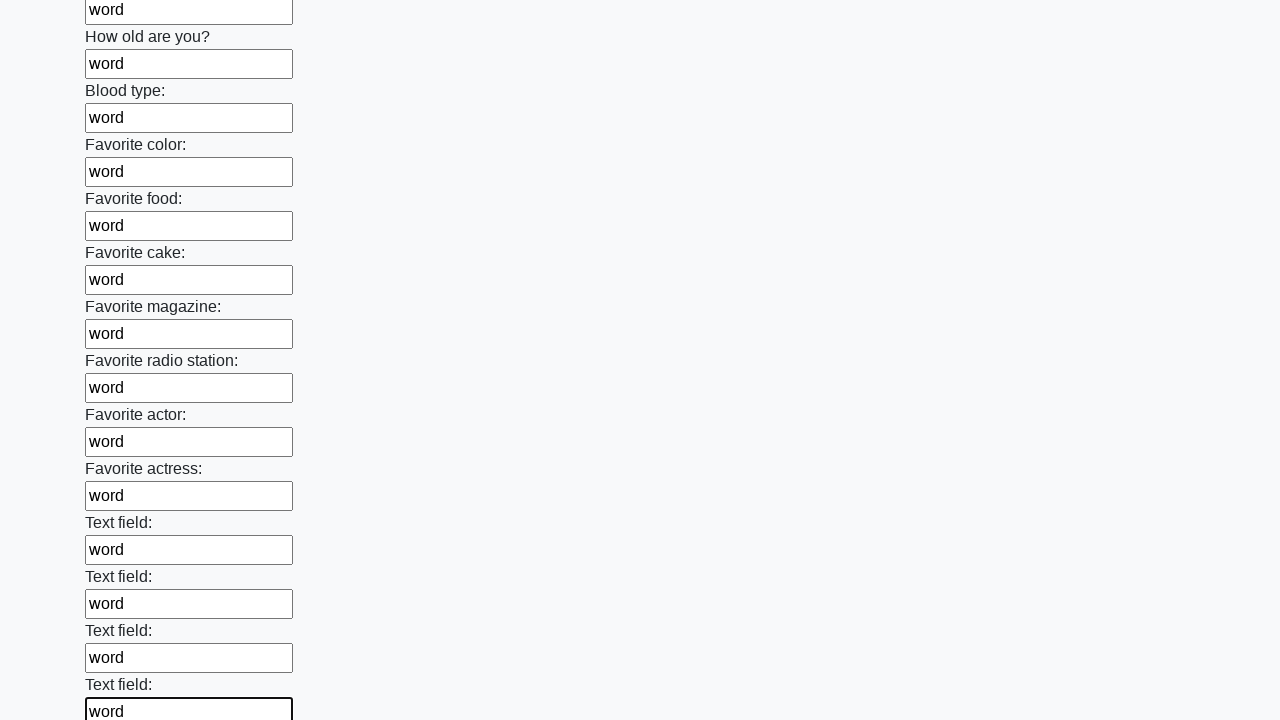

Filled a text input field with 'word' on [type='text'] >> nth=30
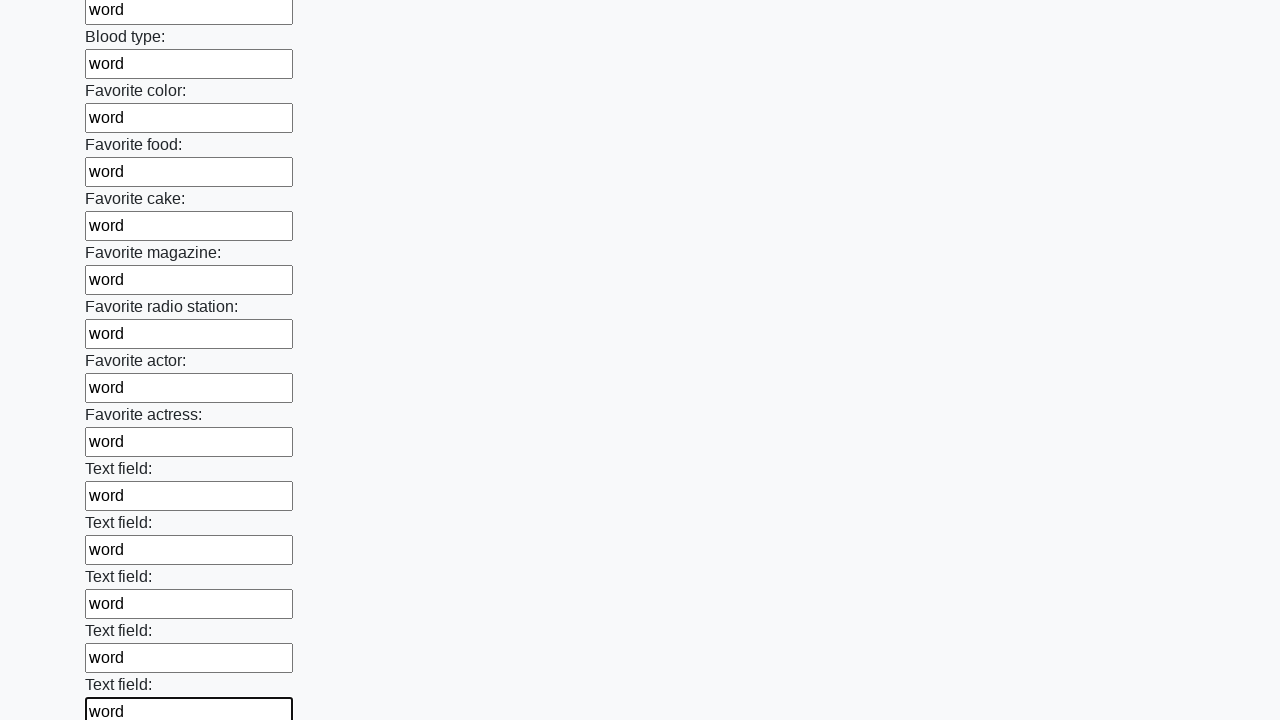

Filled a text input field with 'word' on [type='text'] >> nth=31
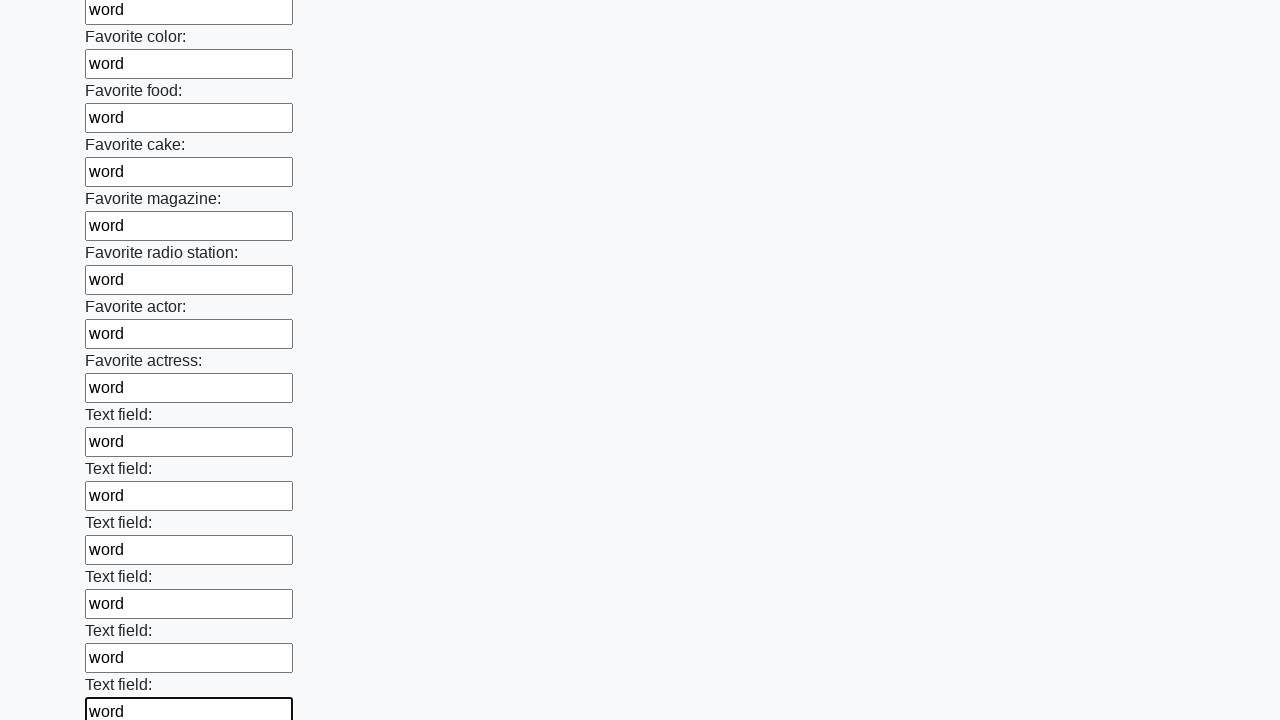

Filled a text input field with 'word' on [type='text'] >> nth=32
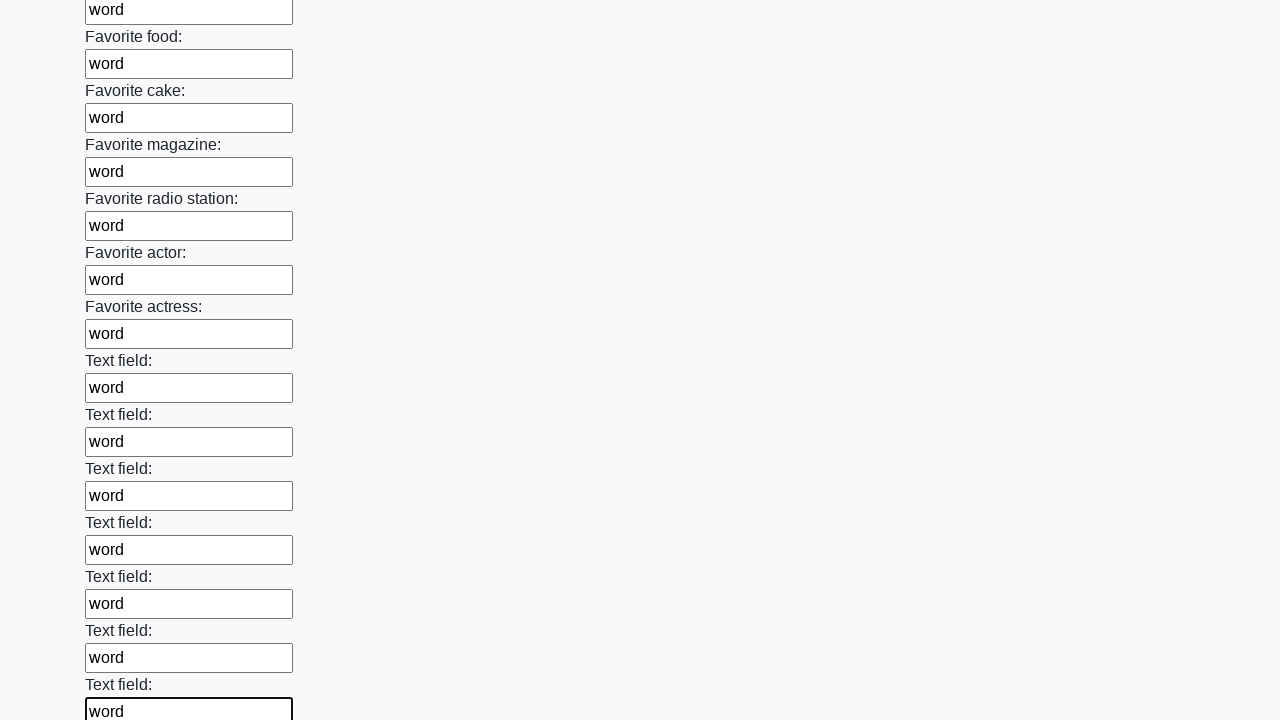

Filled a text input field with 'word' on [type='text'] >> nth=33
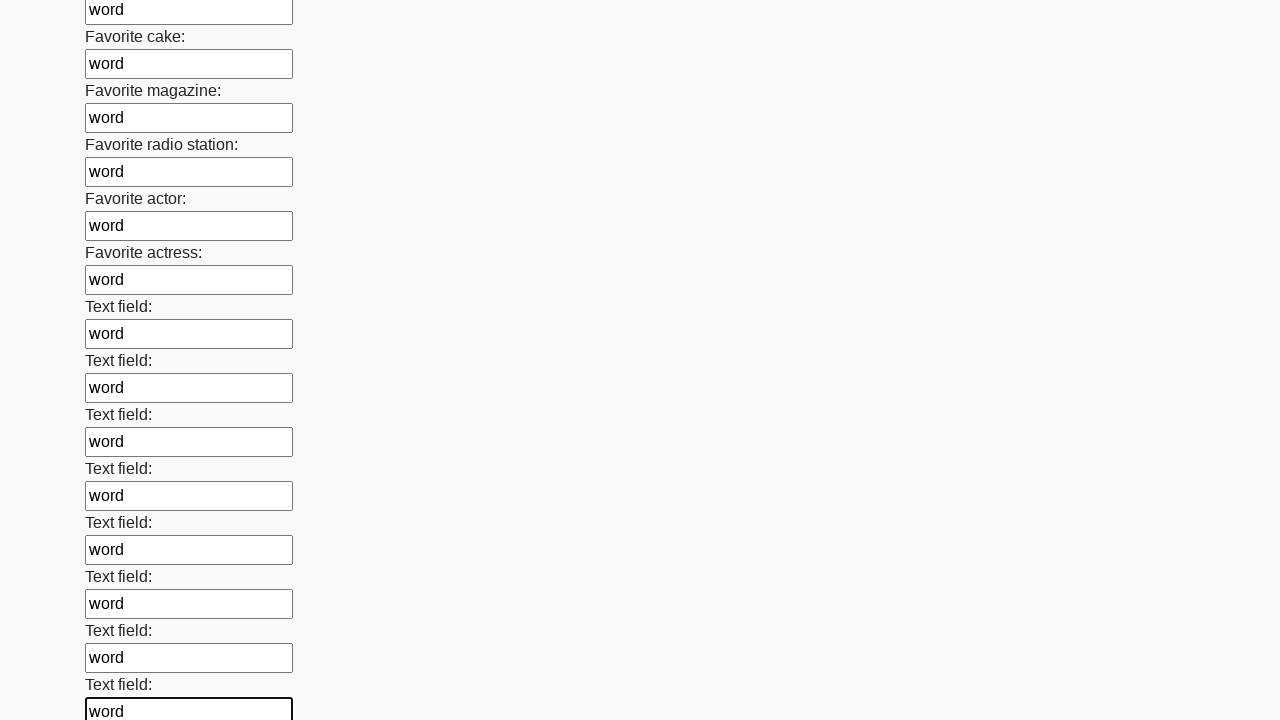

Filled a text input field with 'word' on [type='text'] >> nth=34
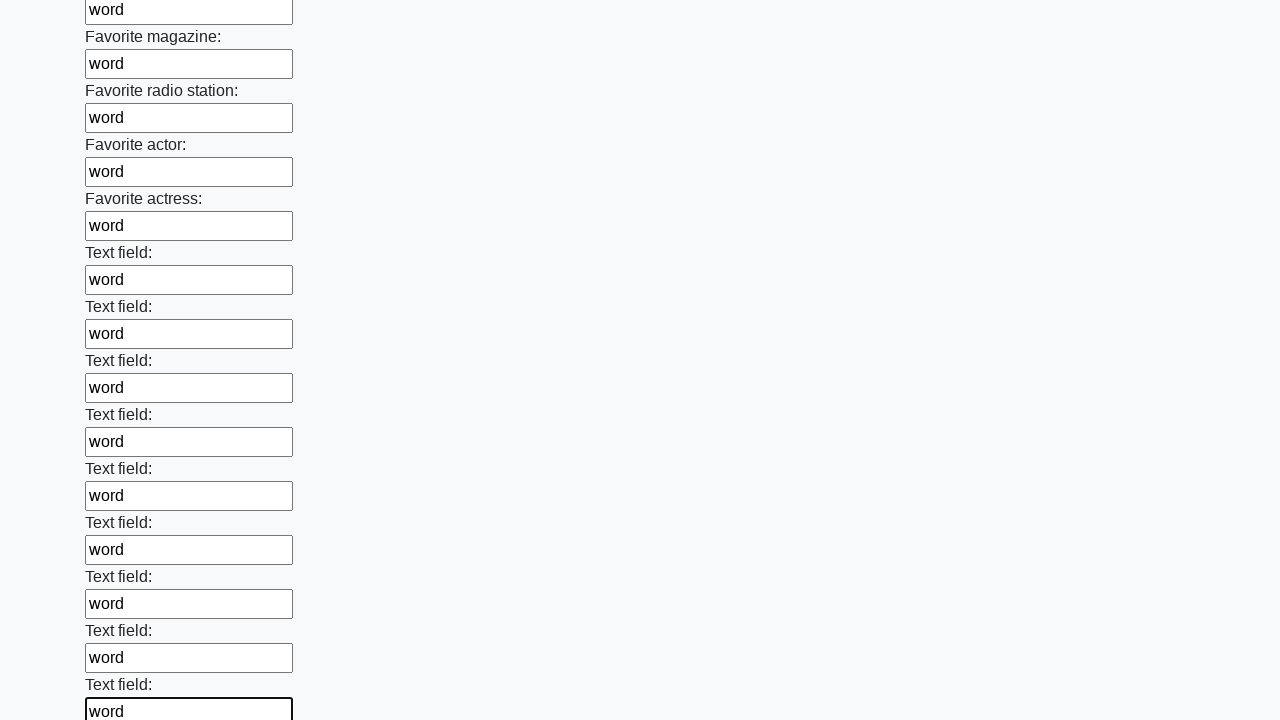

Filled a text input field with 'word' on [type='text'] >> nth=35
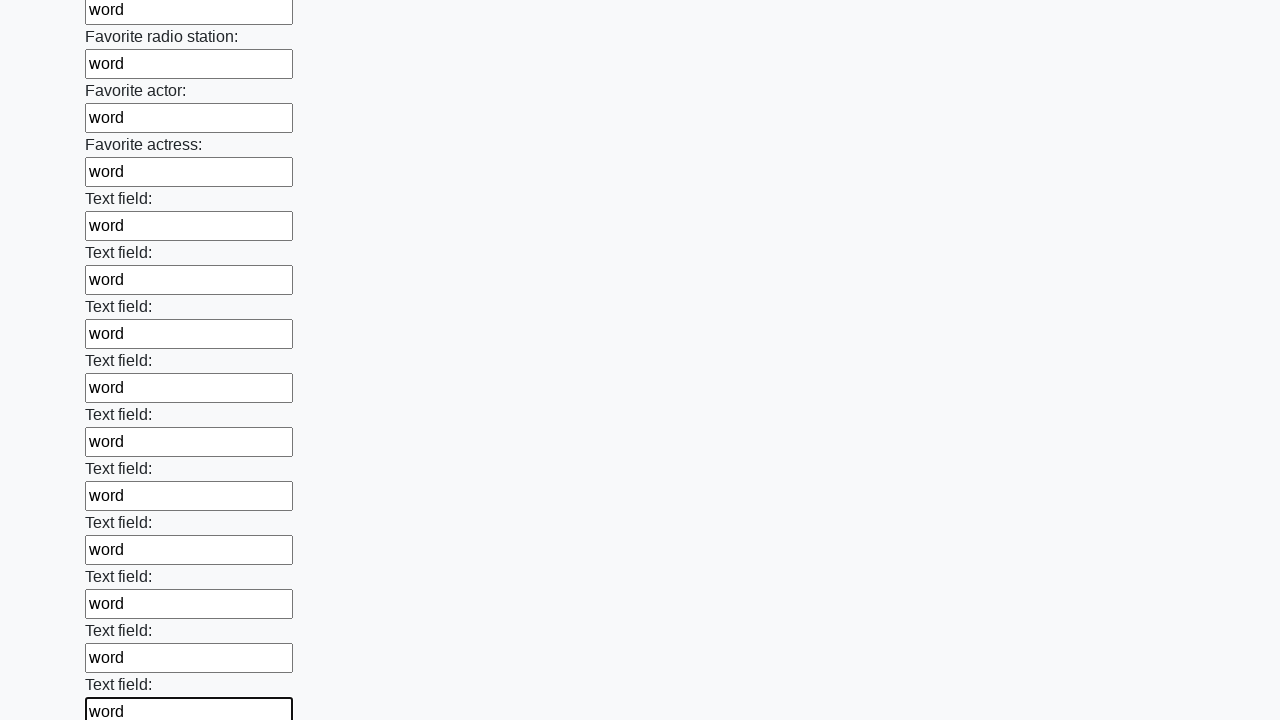

Filled a text input field with 'word' on [type='text'] >> nth=36
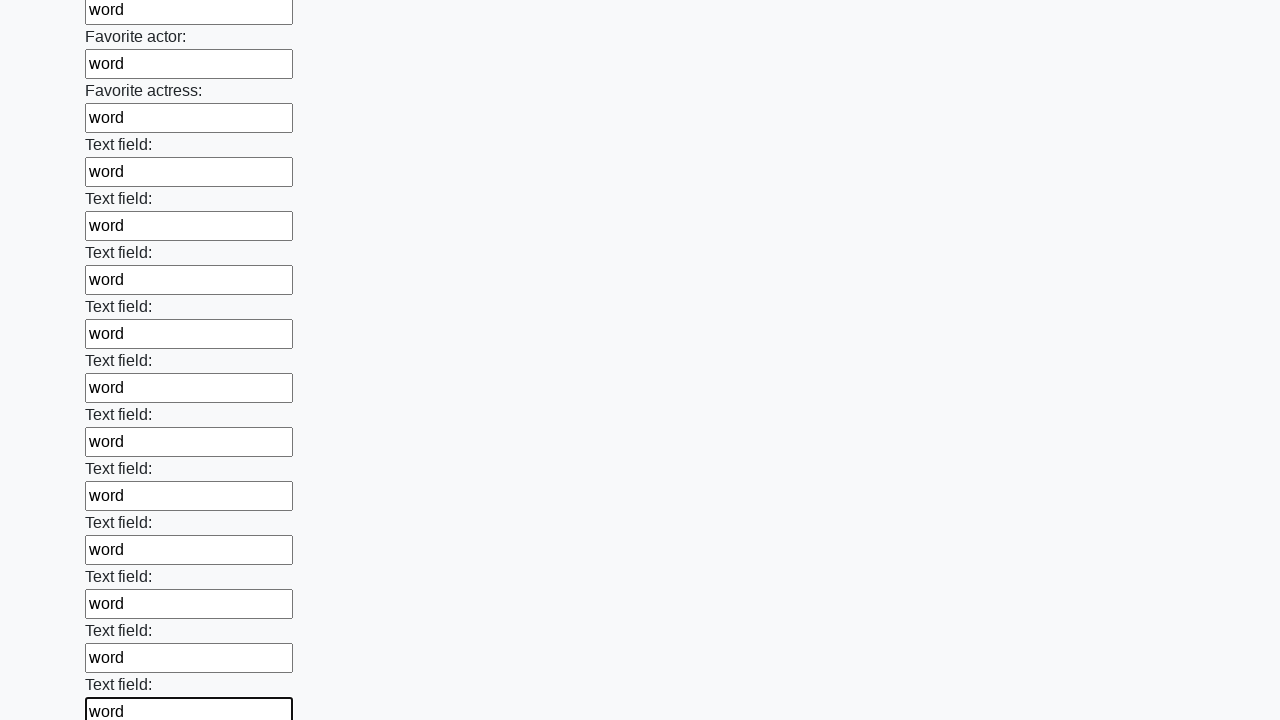

Filled a text input field with 'word' on [type='text'] >> nth=37
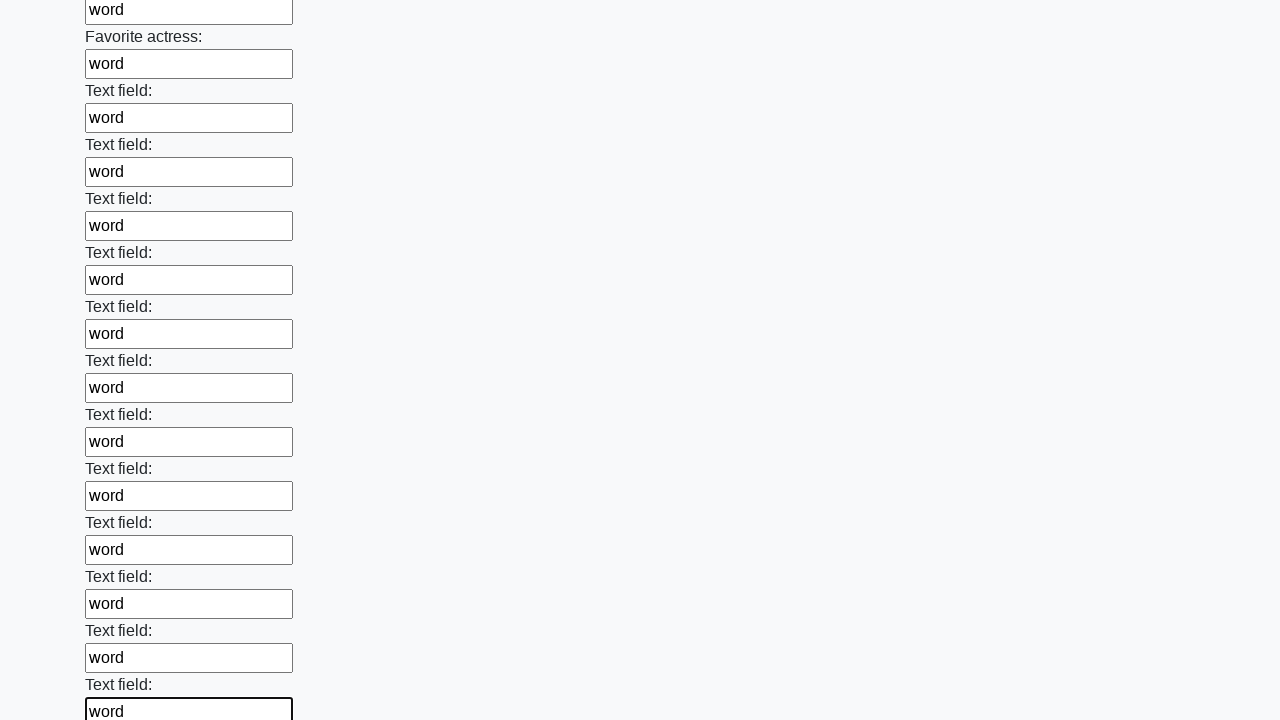

Filled a text input field with 'word' on [type='text'] >> nth=38
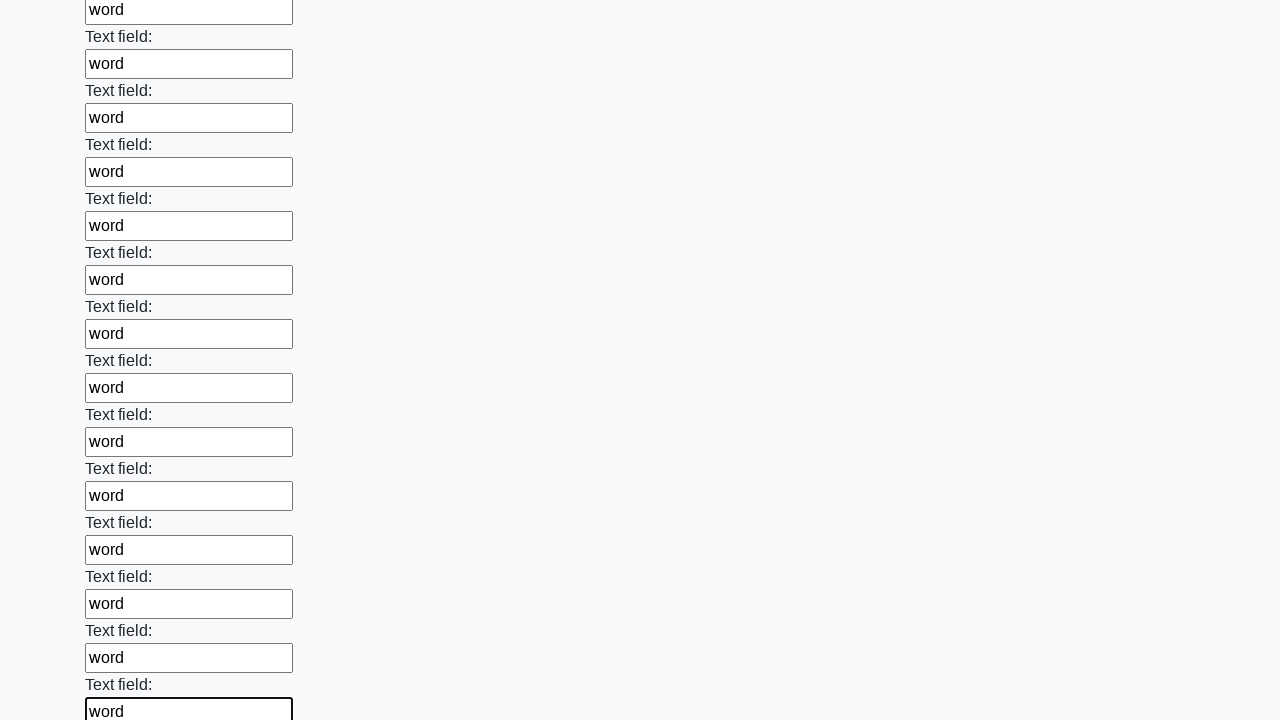

Filled a text input field with 'word' on [type='text'] >> nth=39
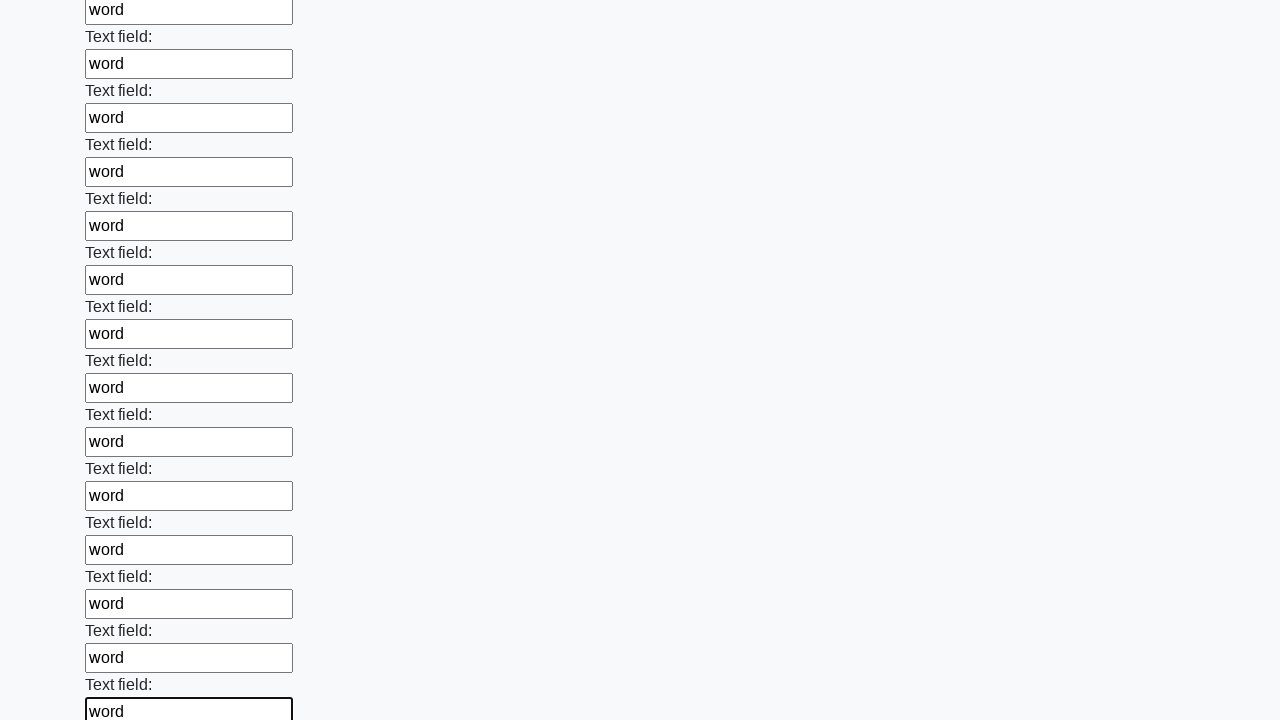

Filled a text input field with 'word' on [type='text'] >> nth=40
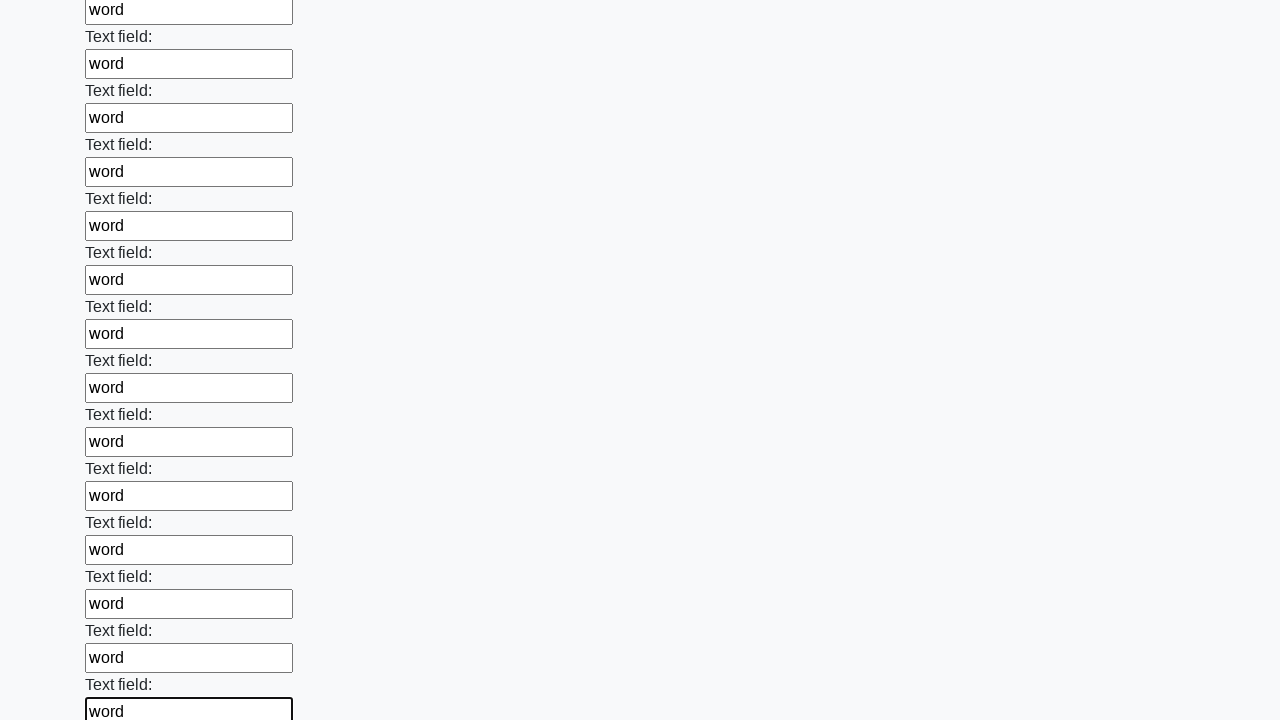

Filled a text input field with 'word' on [type='text'] >> nth=41
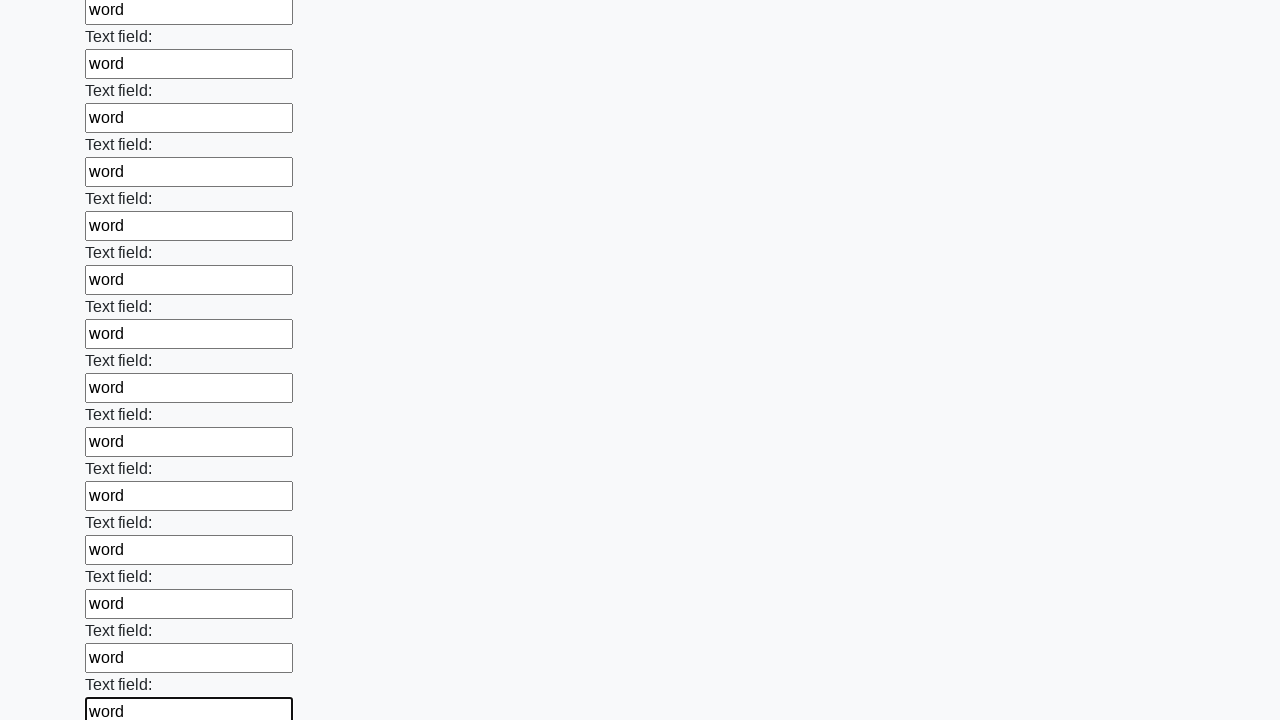

Filled a text input field with 'word' on [type='text'] >> nth=42
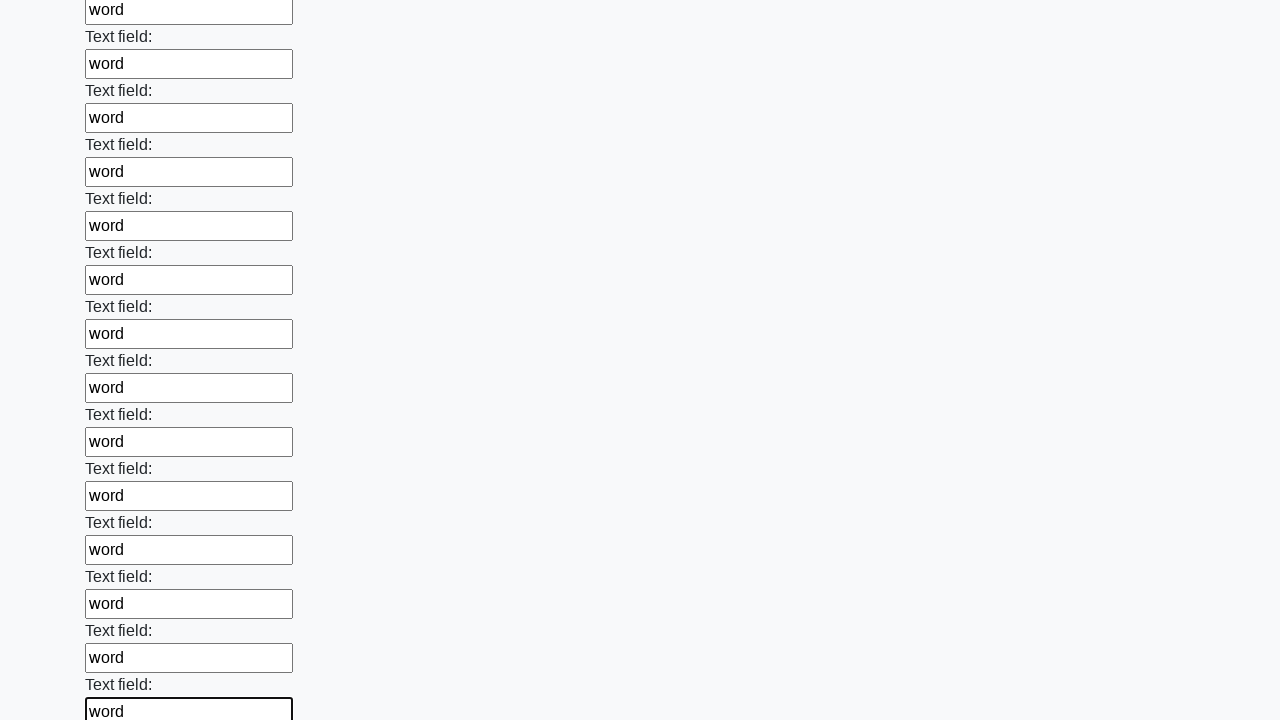

Filled a text input field with 'word' on [type='text'] >> nth=43
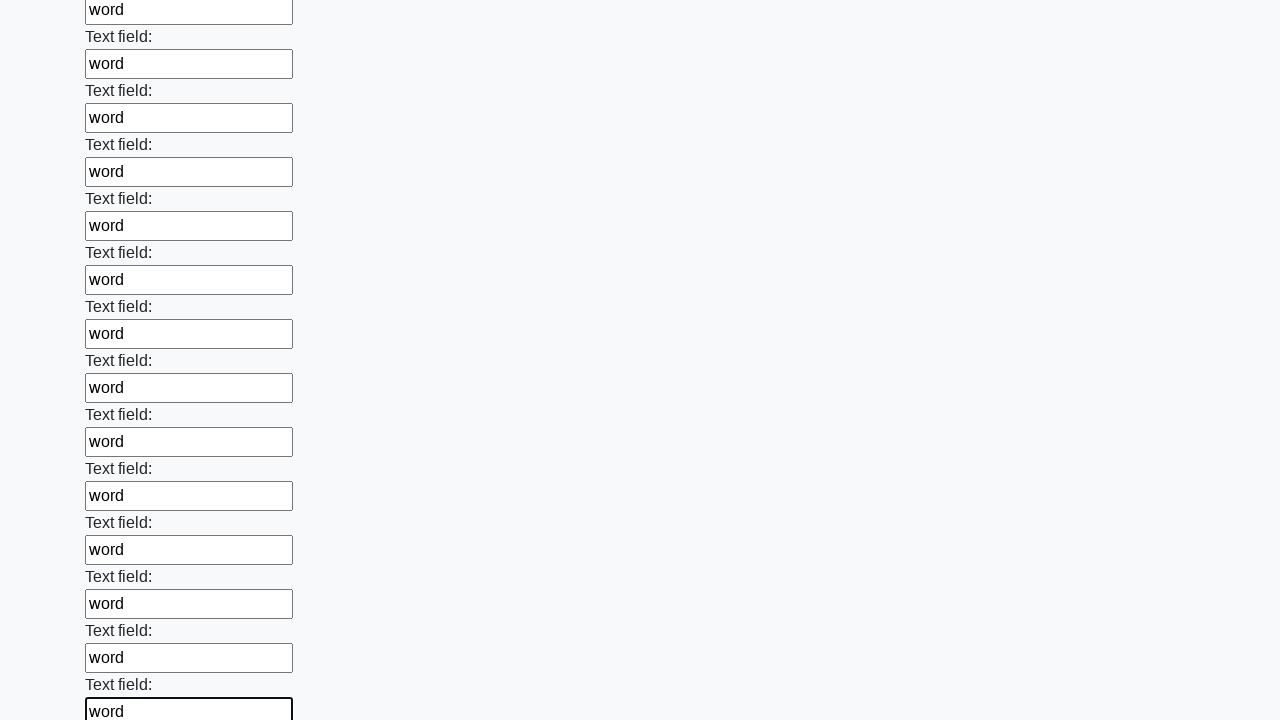

Filled a text input field with 'word' on [type='text'] >> nth=44
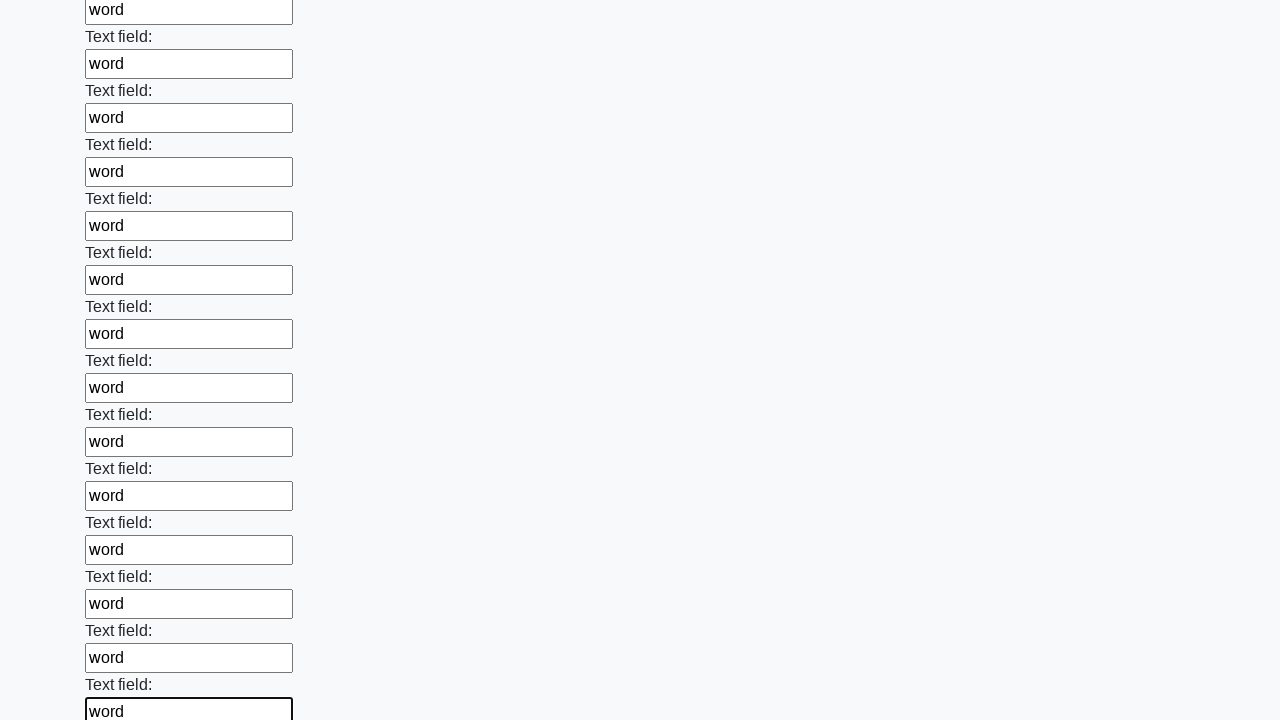

Filled a text input field with 'word' on [type='text'] >> nth=45
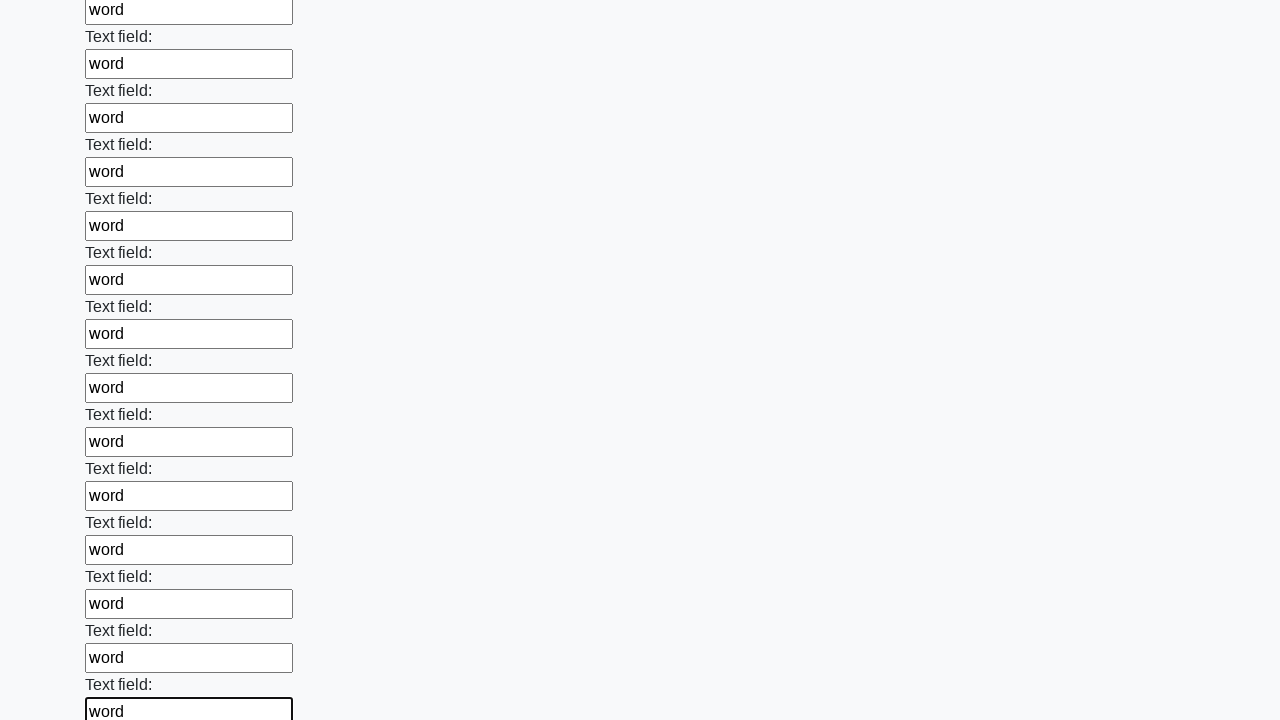

Filled a text input field with 'word' on [type='text'] >> nth=46
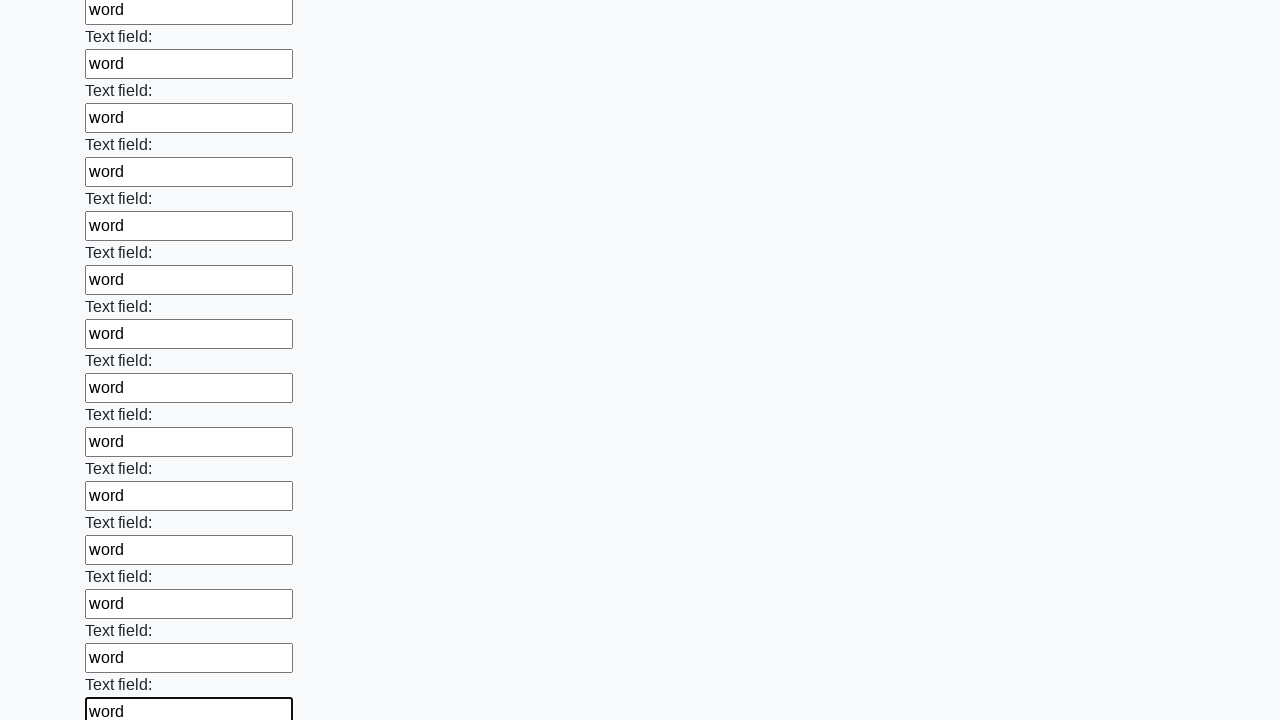

Filled a text input field with 'word' on [type='text'] >> nth=47
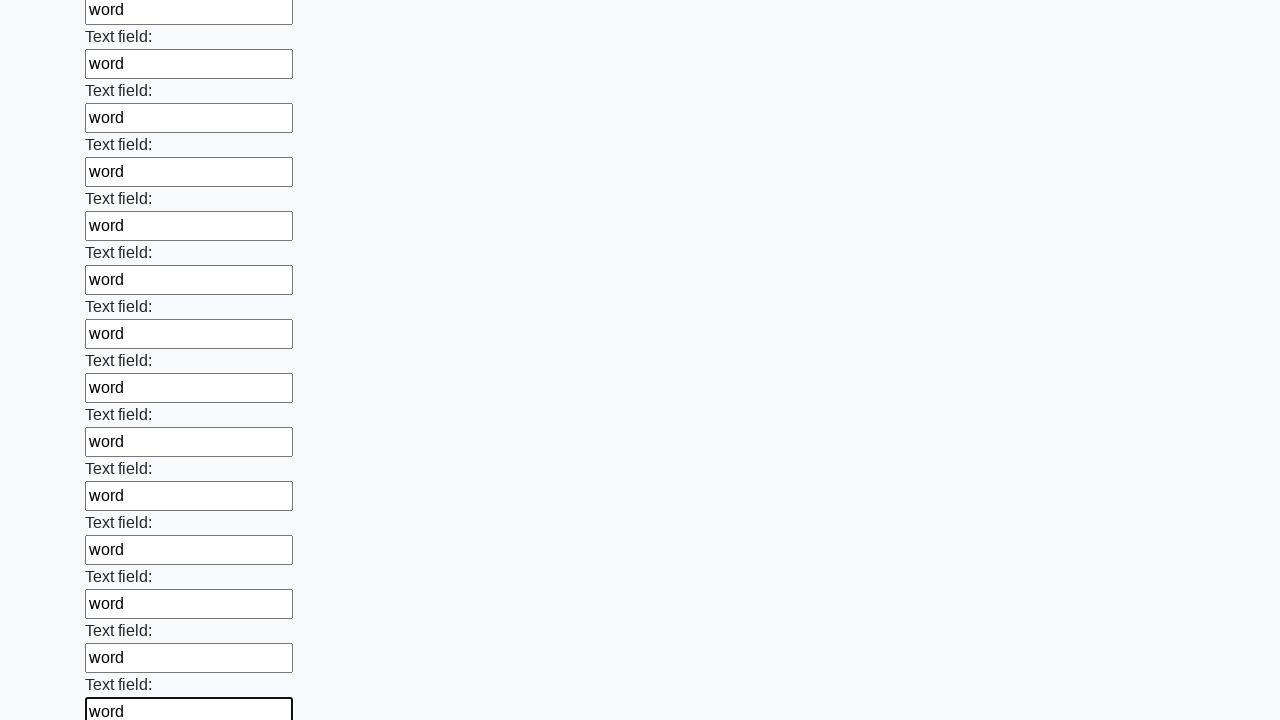

Filled a text input field with 'word' on [type='text'] >> nth=48
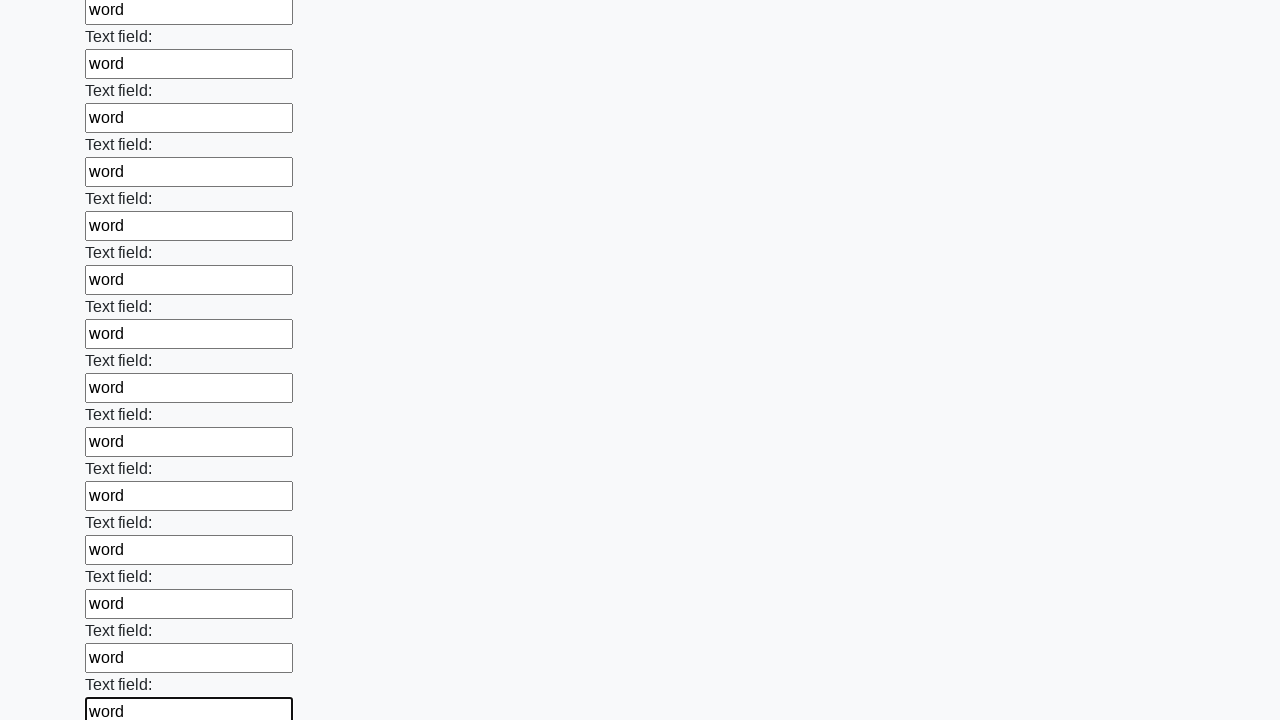

Filled a text input field with 'word' on [type='text'] >> nth=49
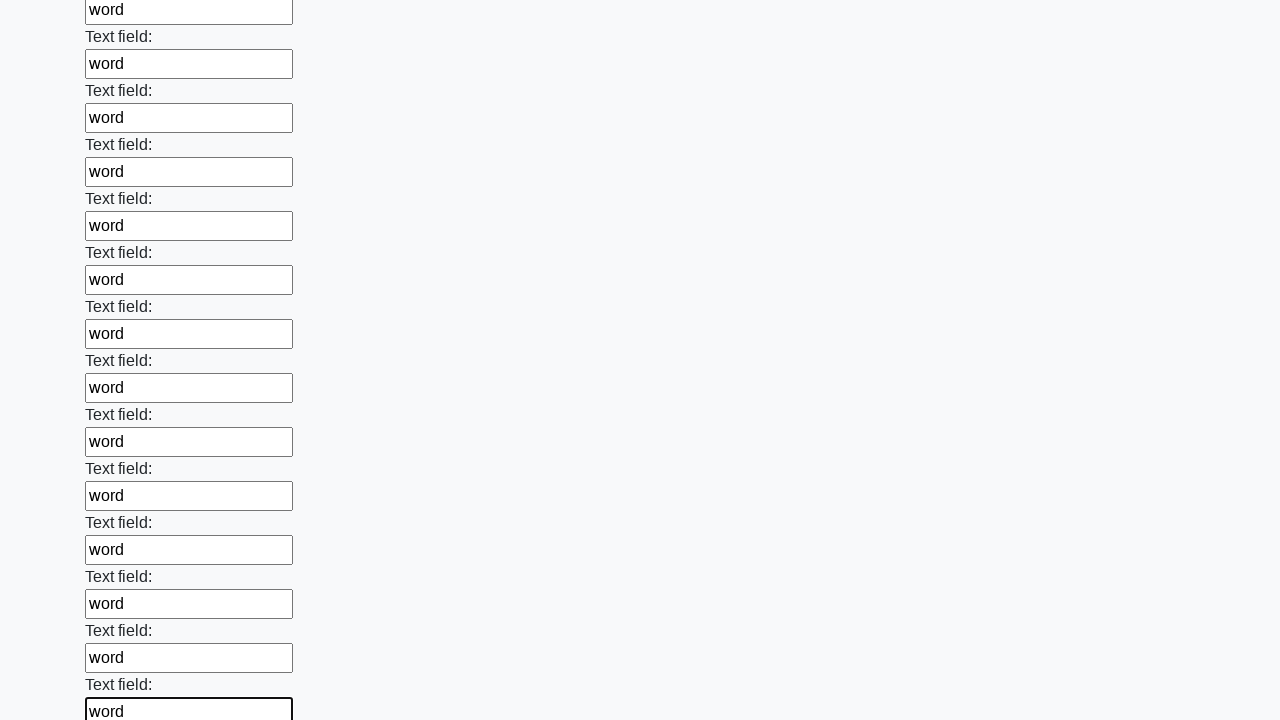

Filled a text input field with 'word' on [type='text'] >> nth=50
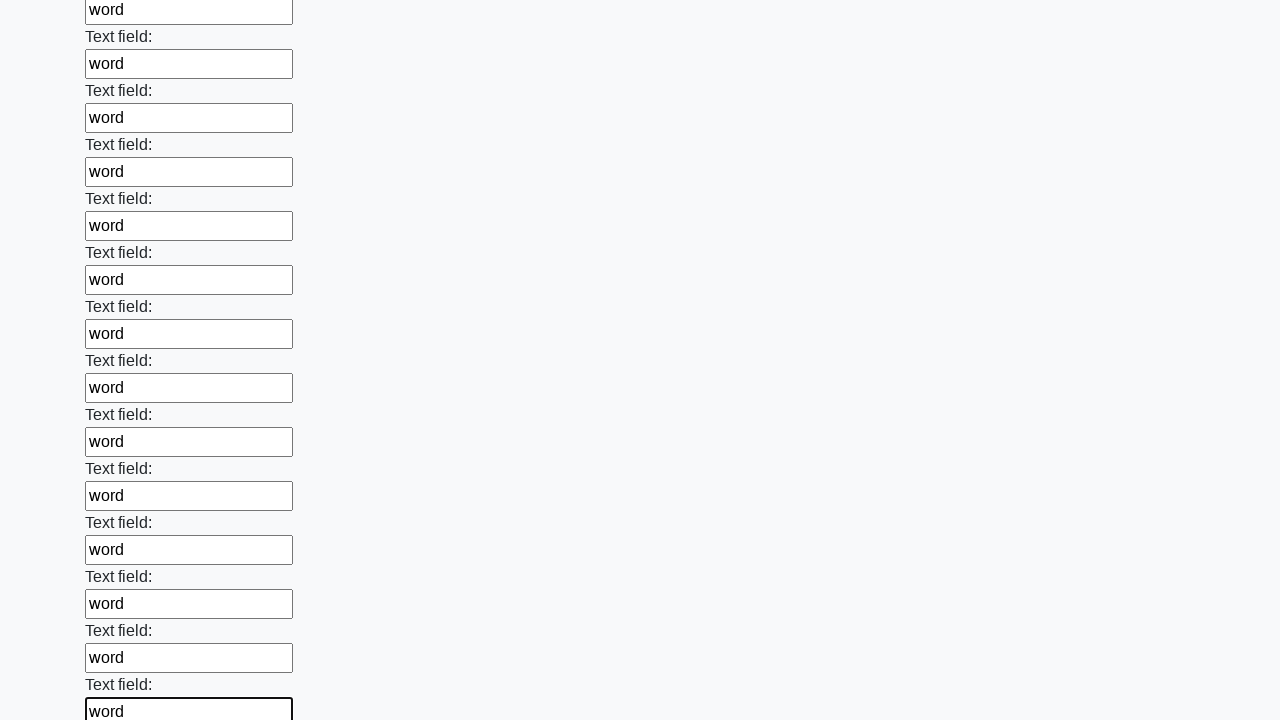

Filled a text input field with 'word' on [type='text'] >> nth=51
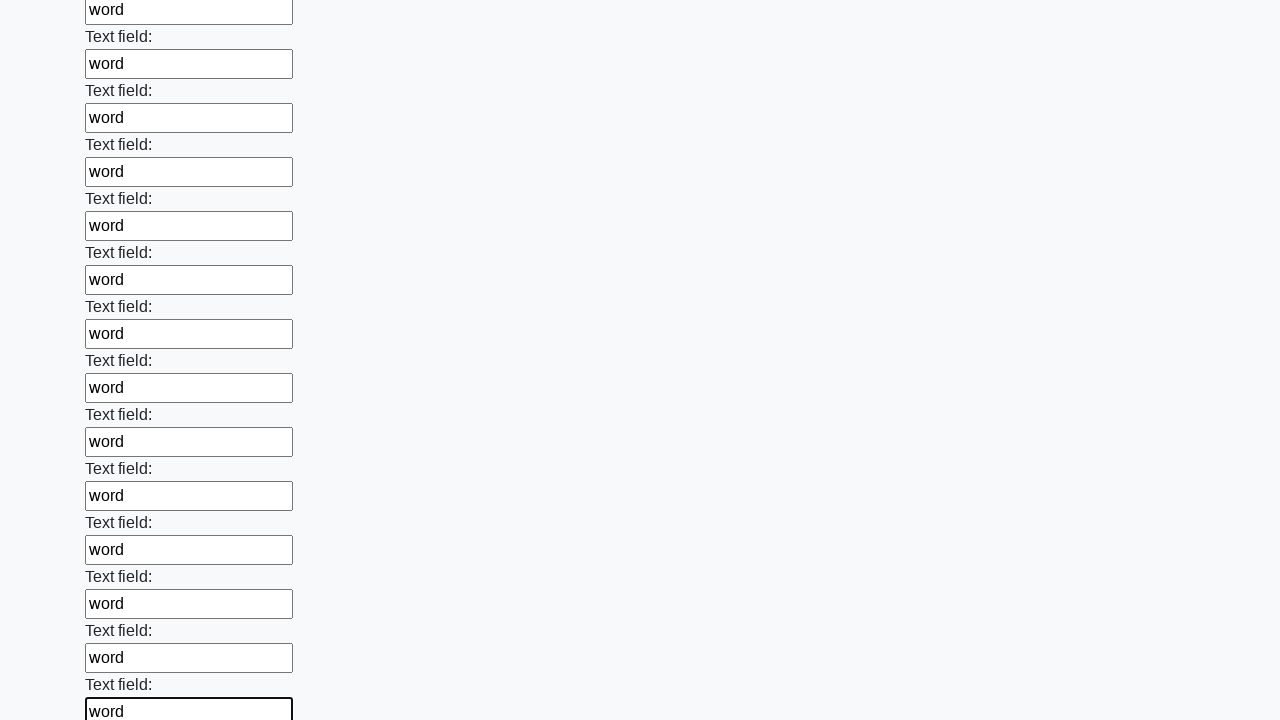

Filled a text input field with 'word' on [type='text'] >> nth=52
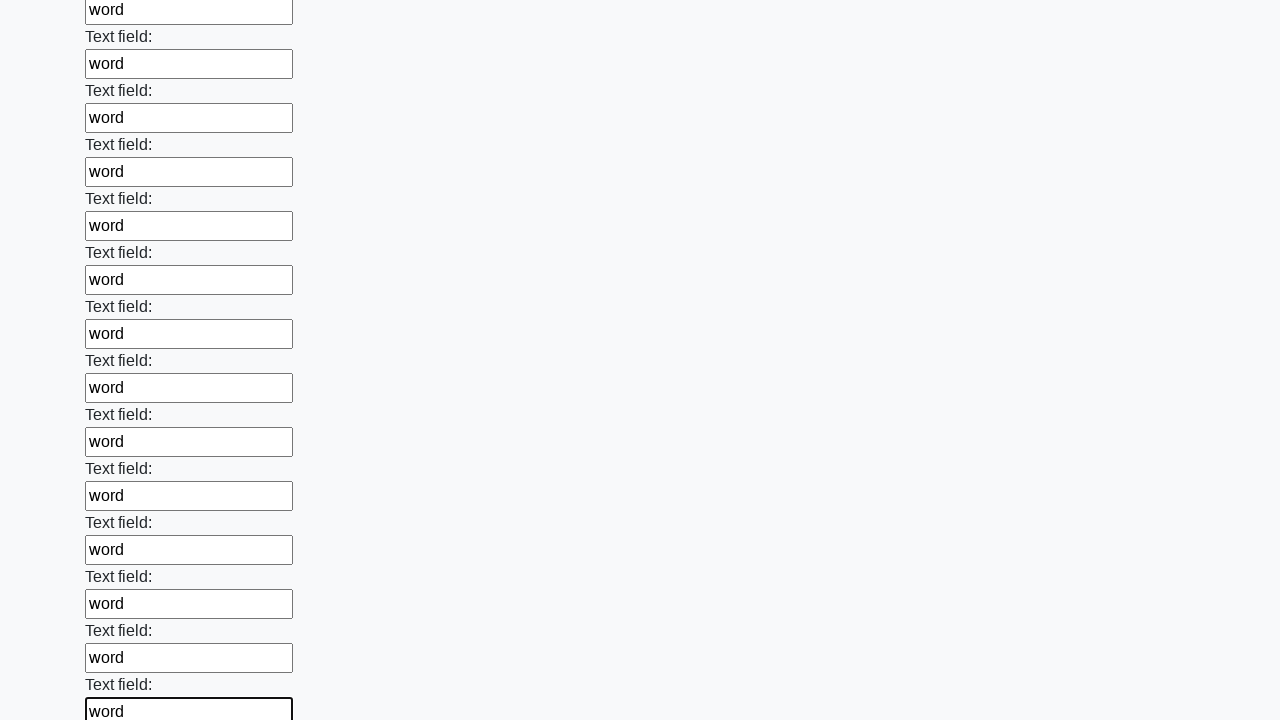

Filled a text input field with 'word' on [type='text'] >> nth=53
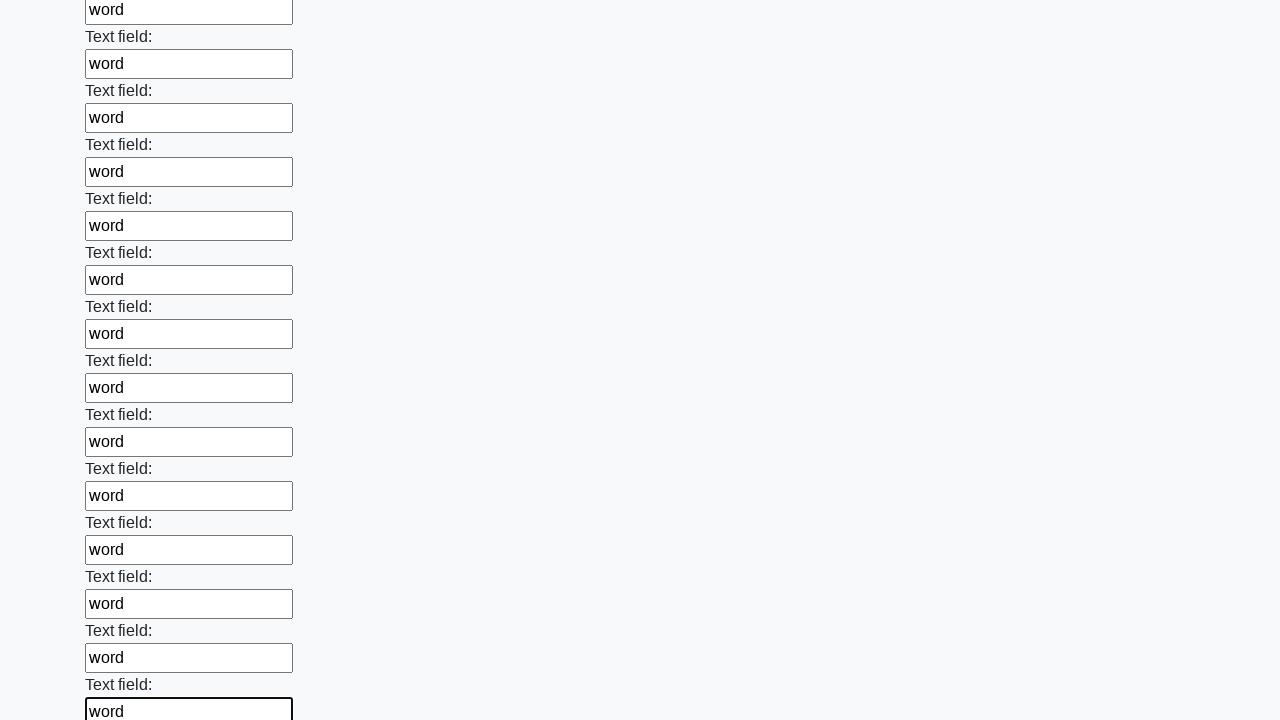

Filled a text input field with 'word' on [type='text'] >> nth=54
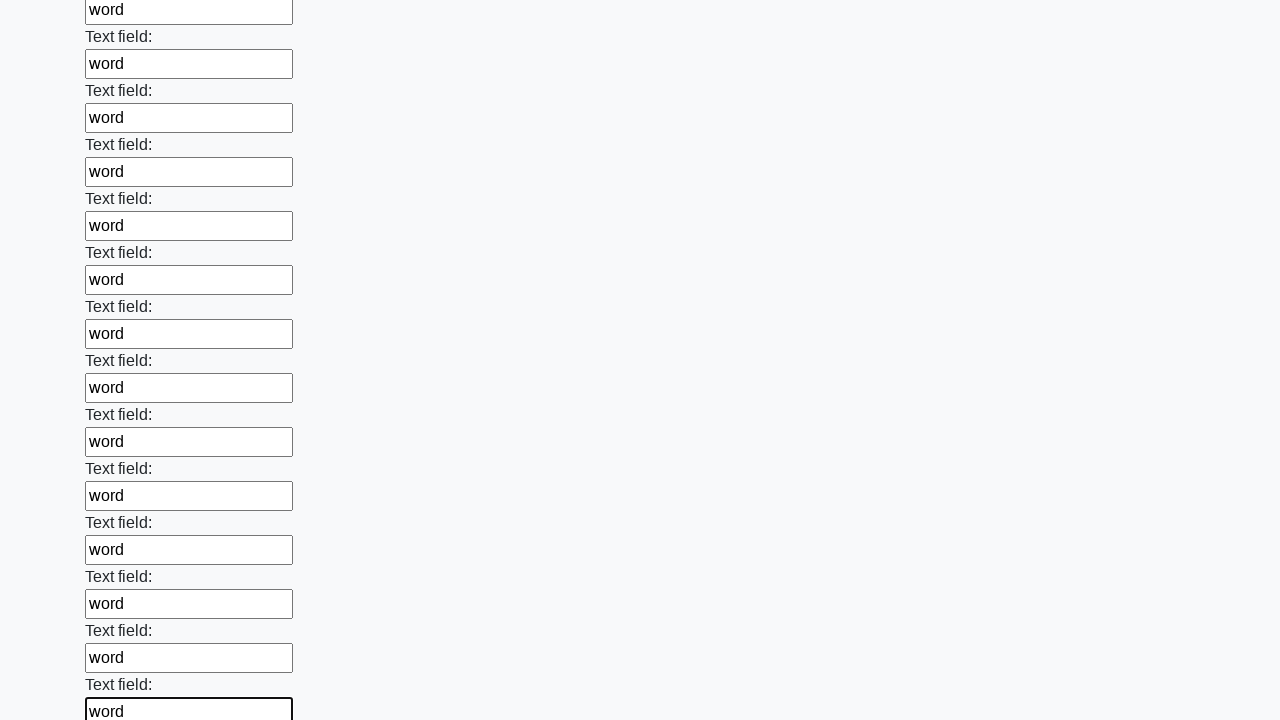

Filled a text input field with 'word' on [type='text'] >> nth=55
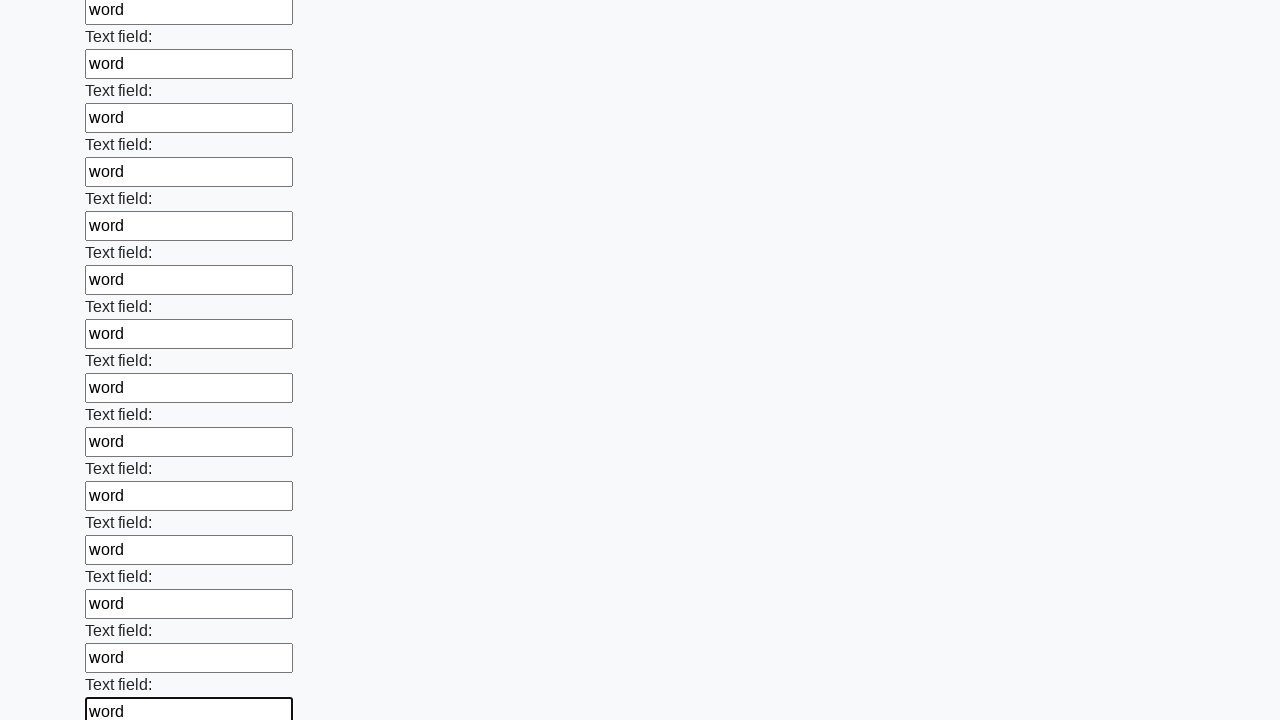

Filled a text input field with 'word' on [type='text'] >> nth=56
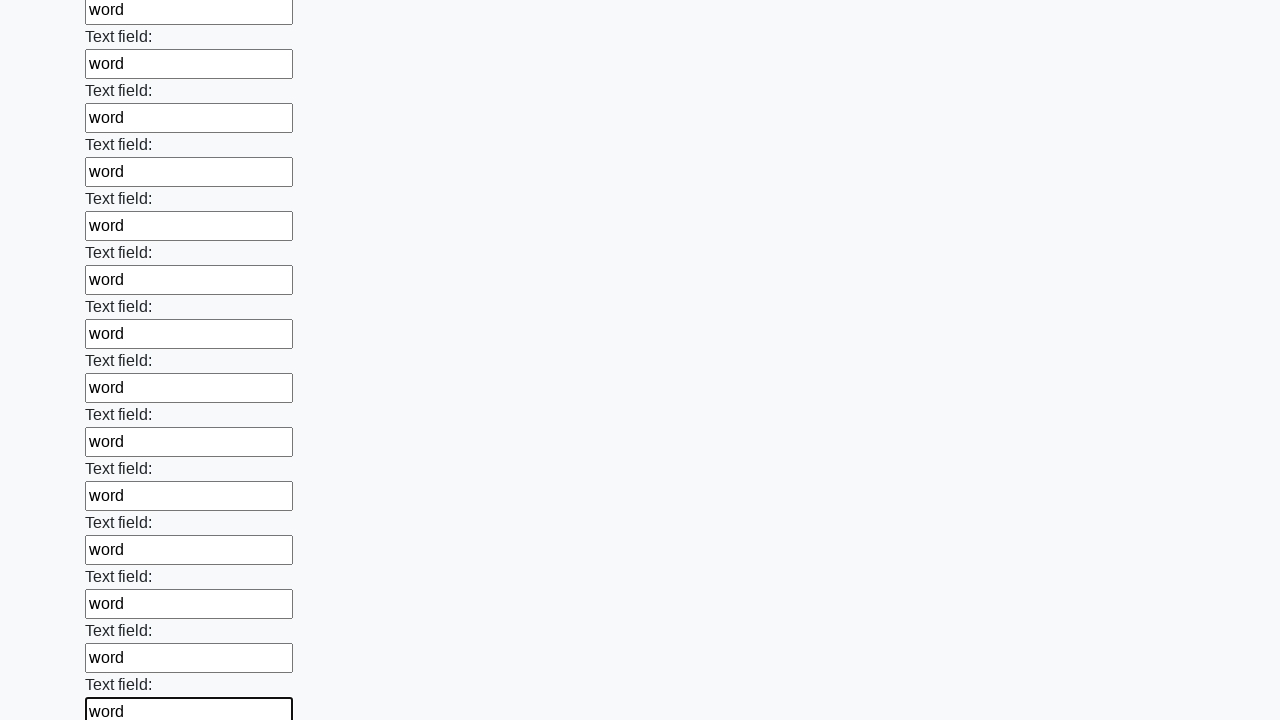

Filled a text input field with 'word' on [type='text'] >> nth=57
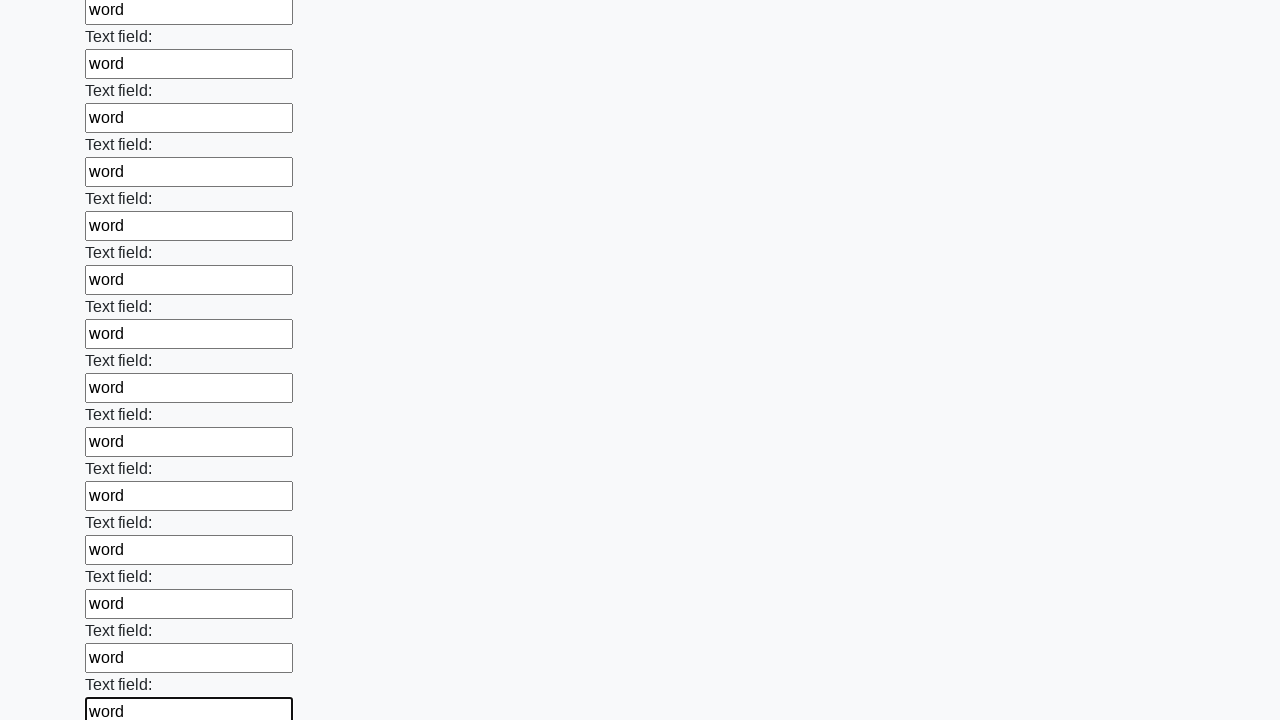

Filled a text input field with 'word' on [type='text'] >> nth=58
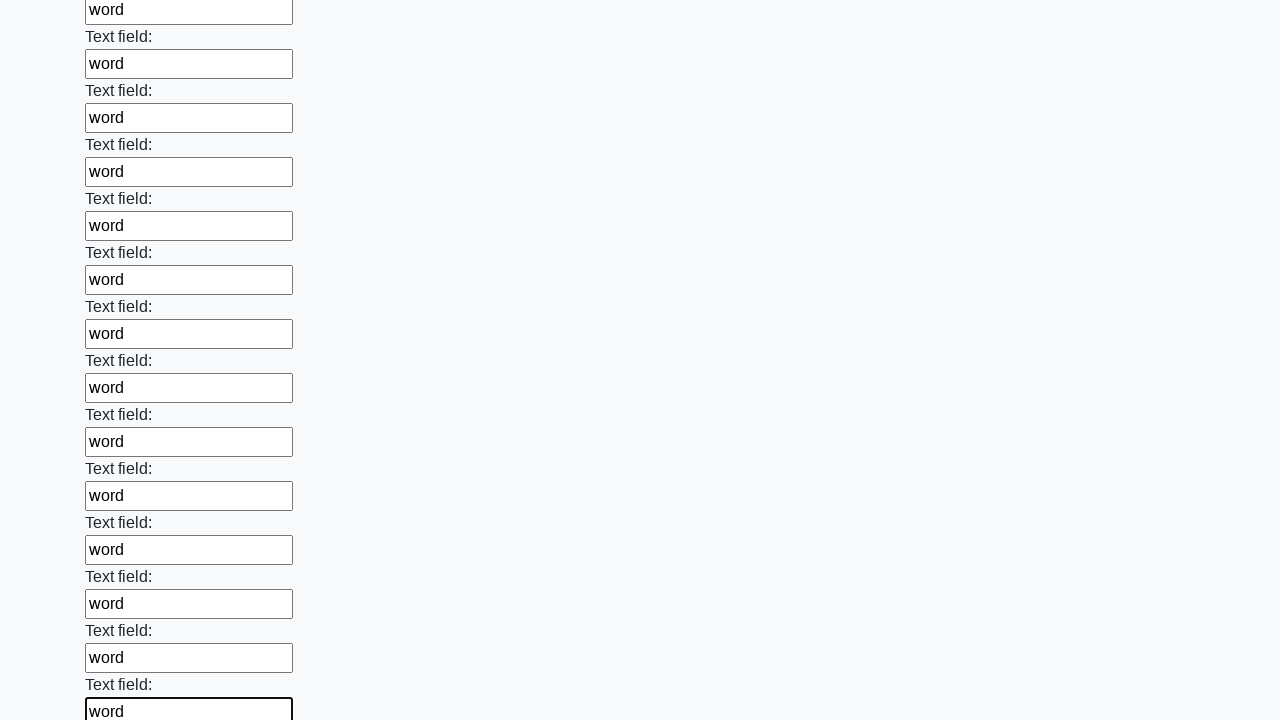

Filled a text input field with 'word' on [type='text'] >> nth=59
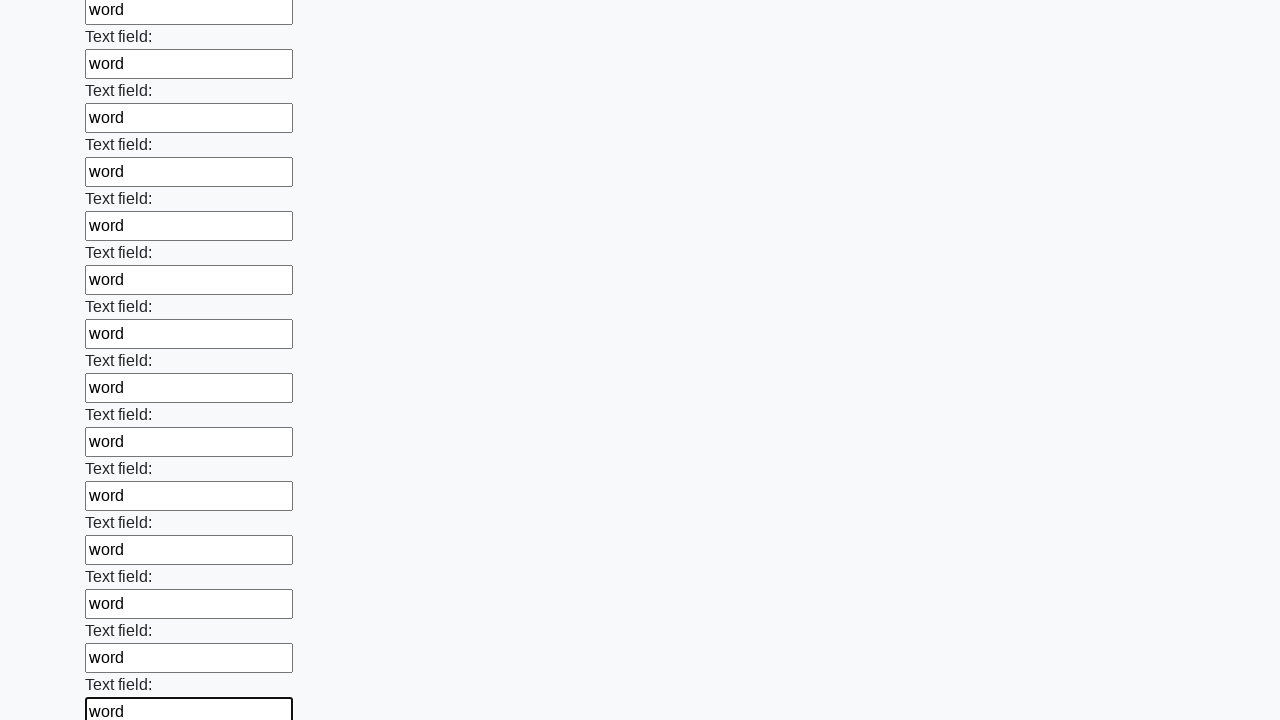

Filled a text input field with 'word' on [type='text'] >> nth=60
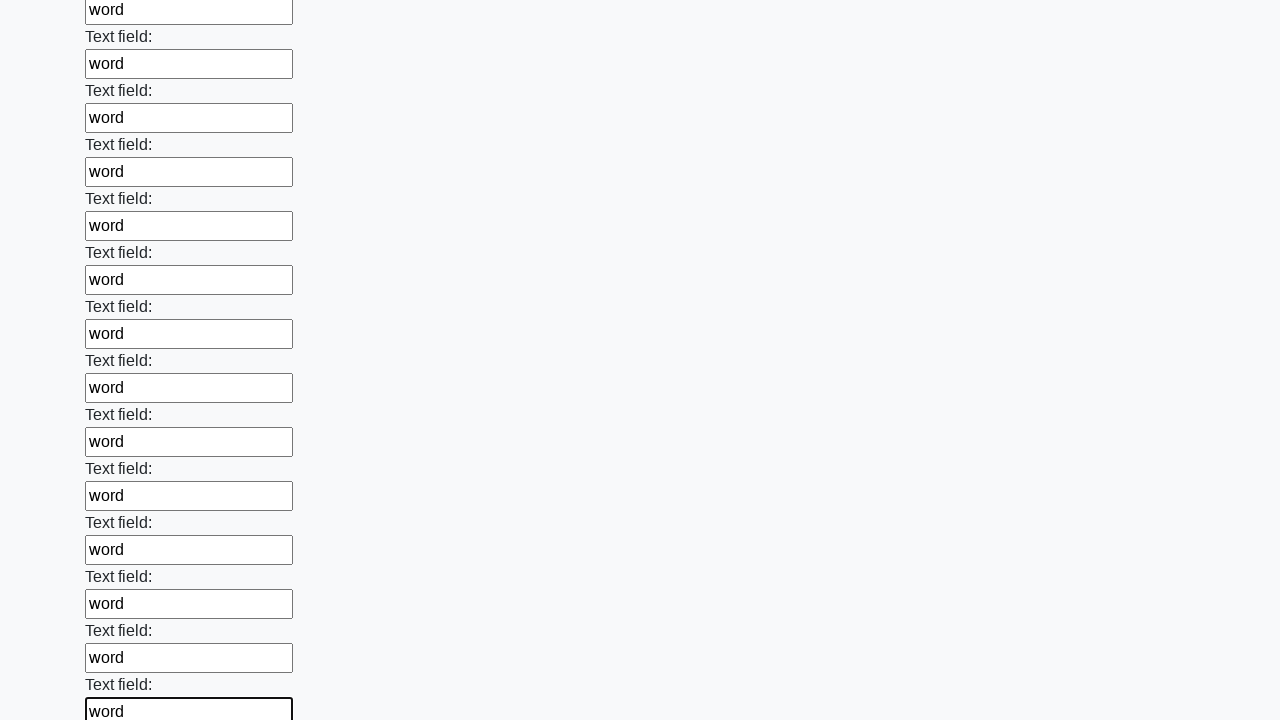

Filled a text input field with 'word' on [type='text'] >> nth=61
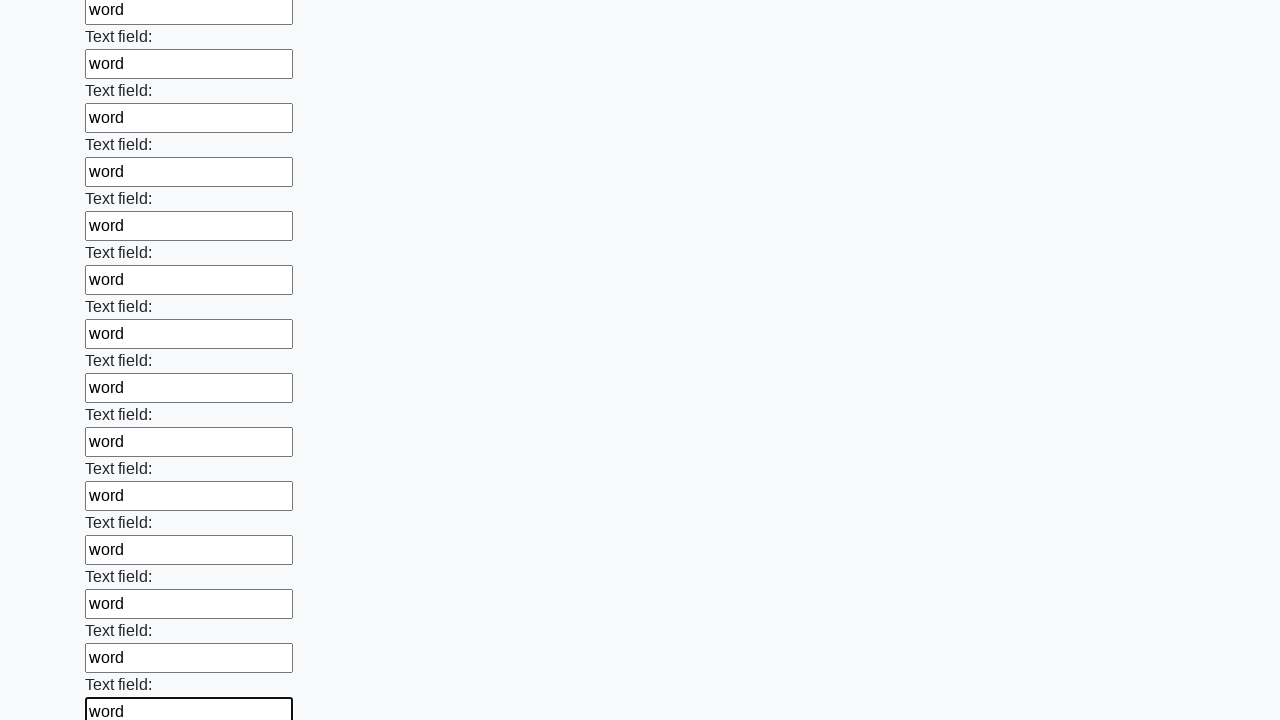

Filled a text input field with 'word' on [type='text'] >> nth=62
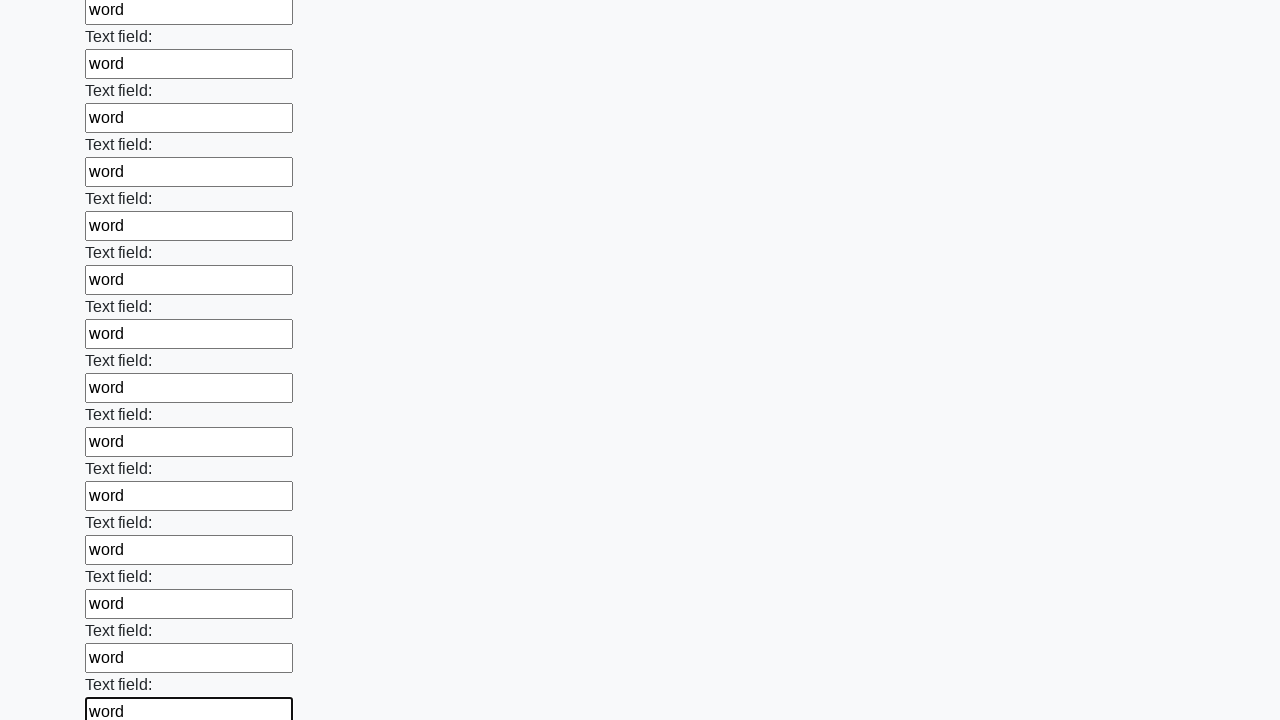

Filled a text input field with 'word' on [type='text'] >> nth=63
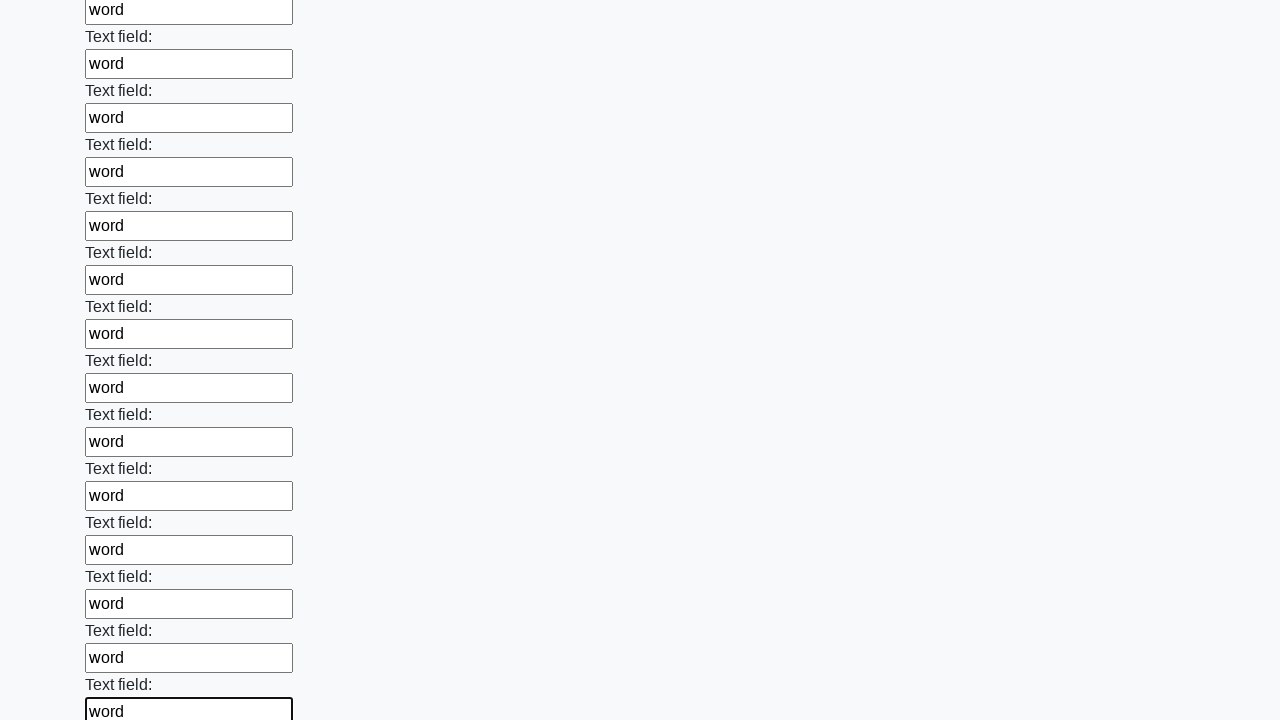

Filled a text input field with 'word' on [type='text'] >> nth=64
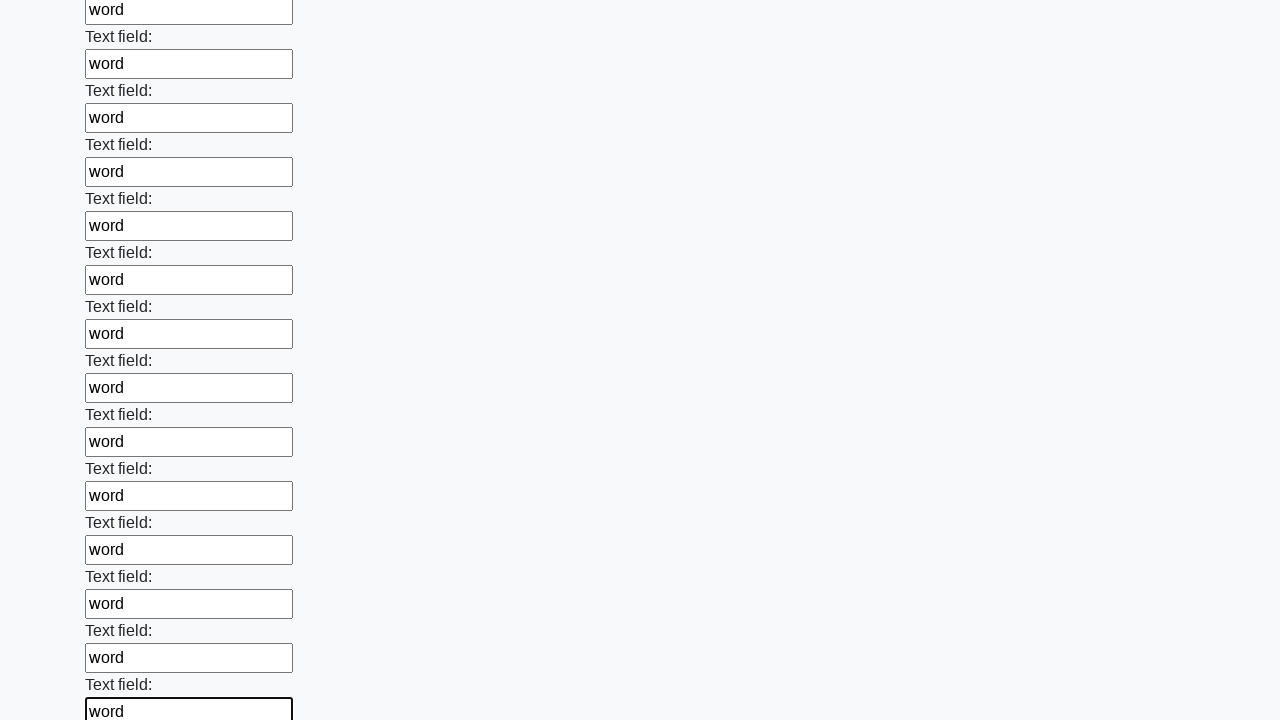

Filled a text input field with 'word' on [type='text'] >> nth=65
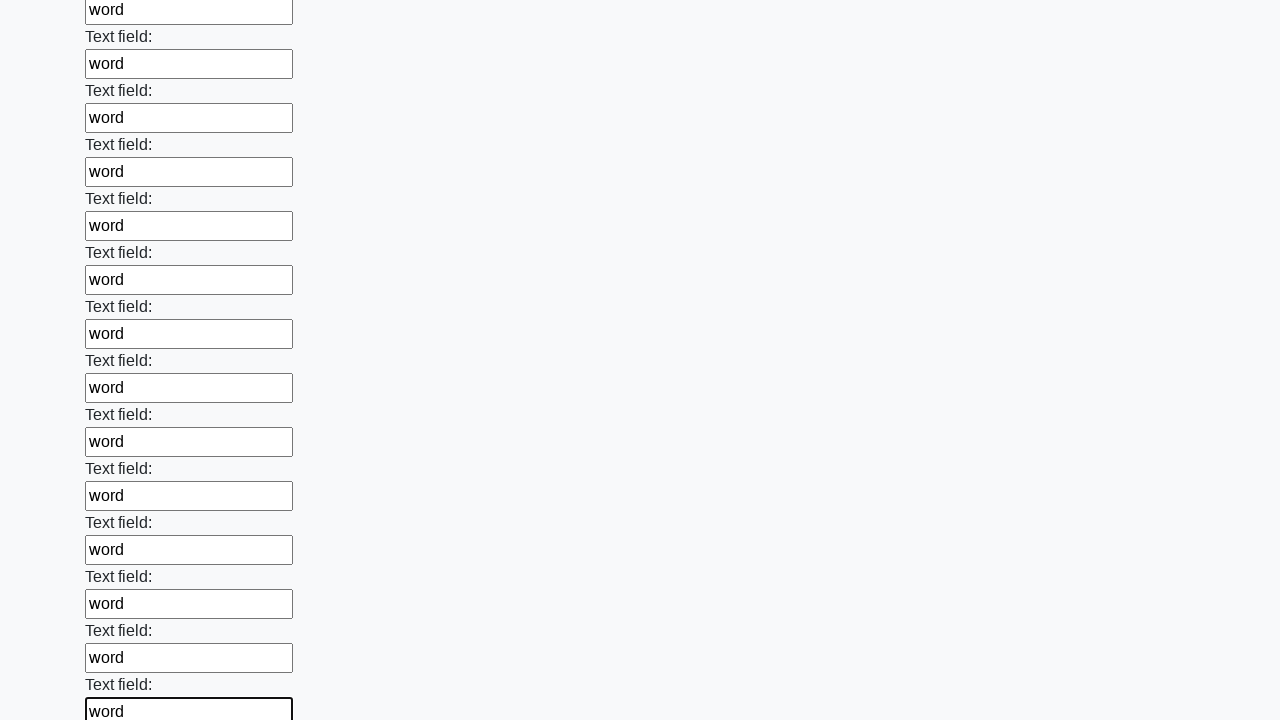

Filled a text input field with 'word' on [type='text'] >> nth=66
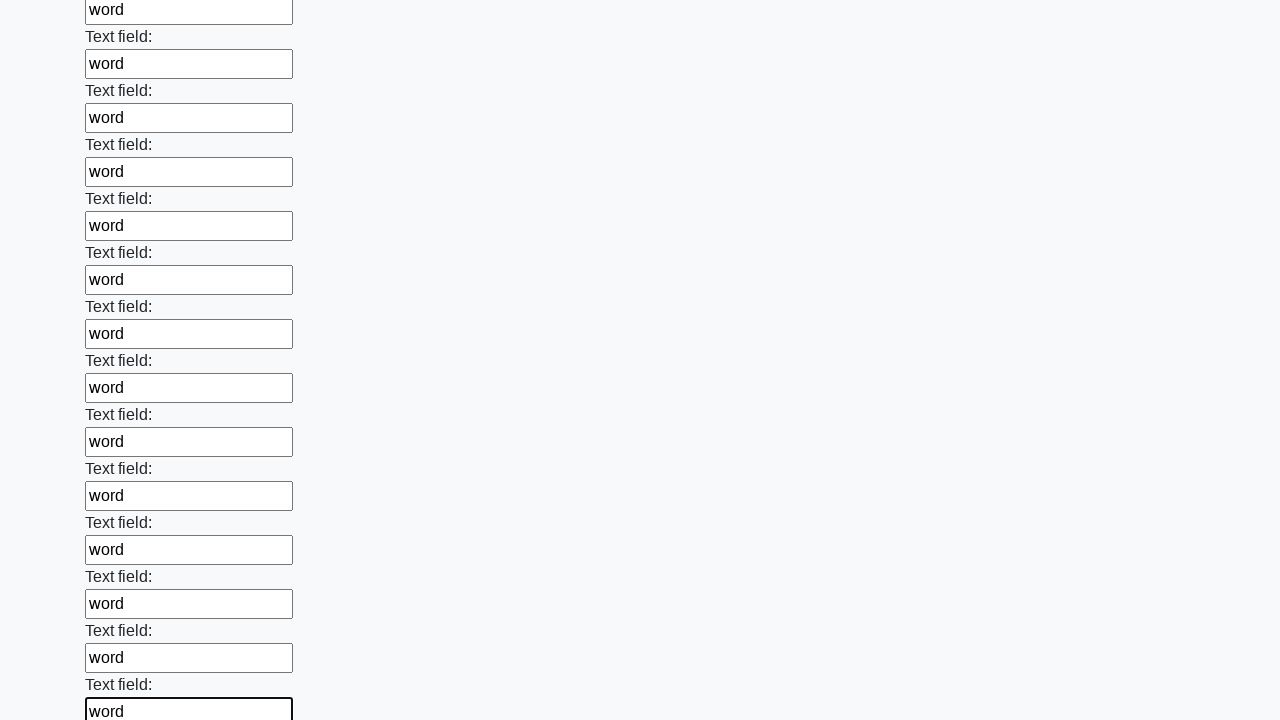

Filled a text input field with 'word' on [type='text'] >> nth=67
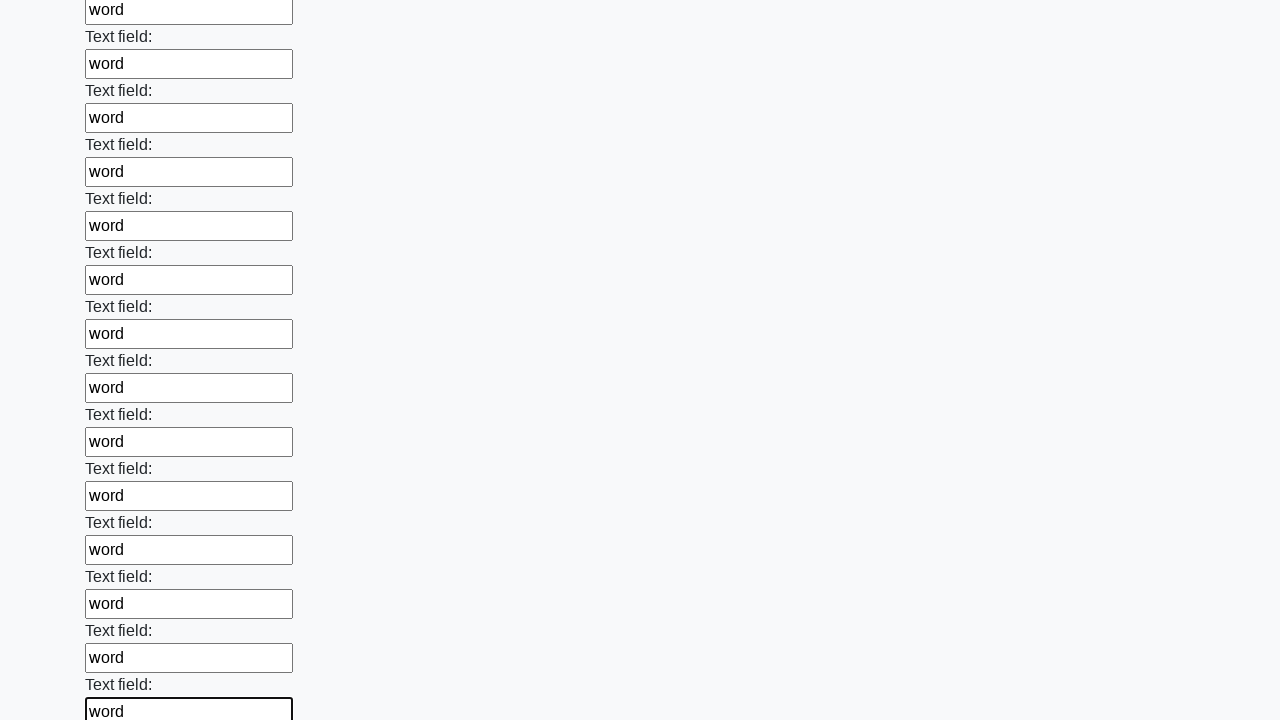

Filled a text input field with 'word' on [type='text'] >> nth=68
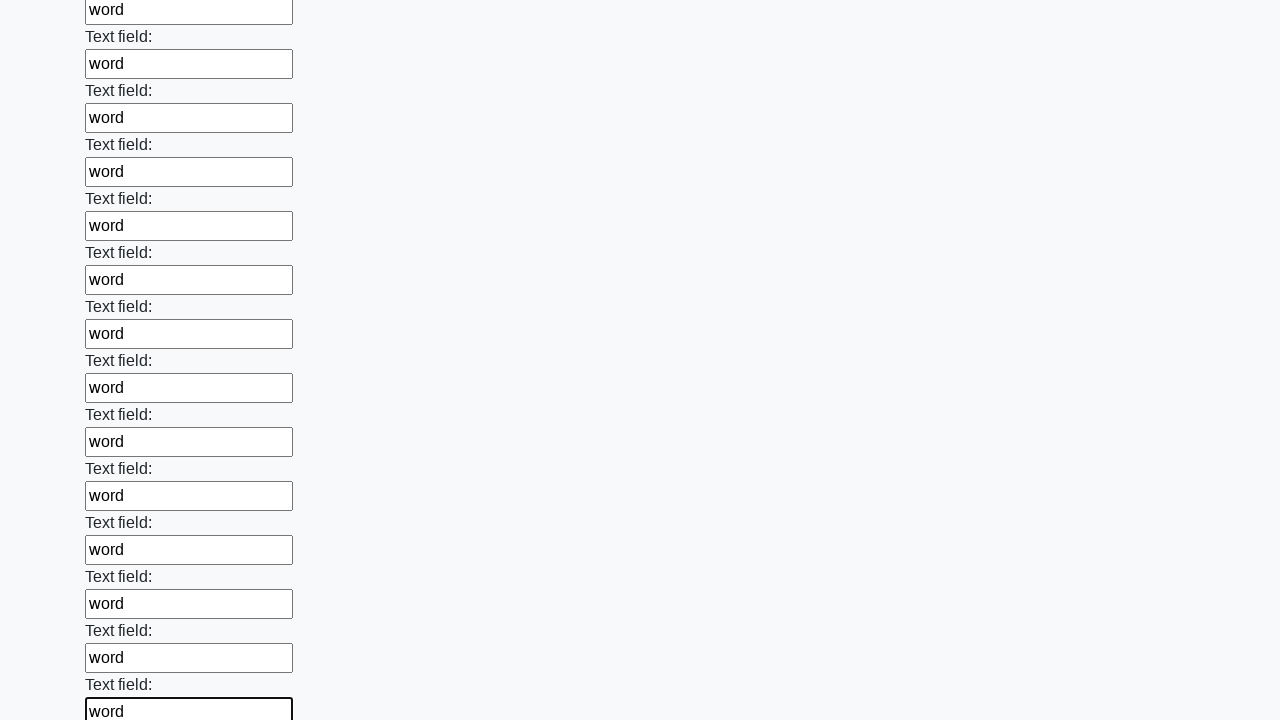

Filled a text input field with 'word' on [type='text'] >> nth=69
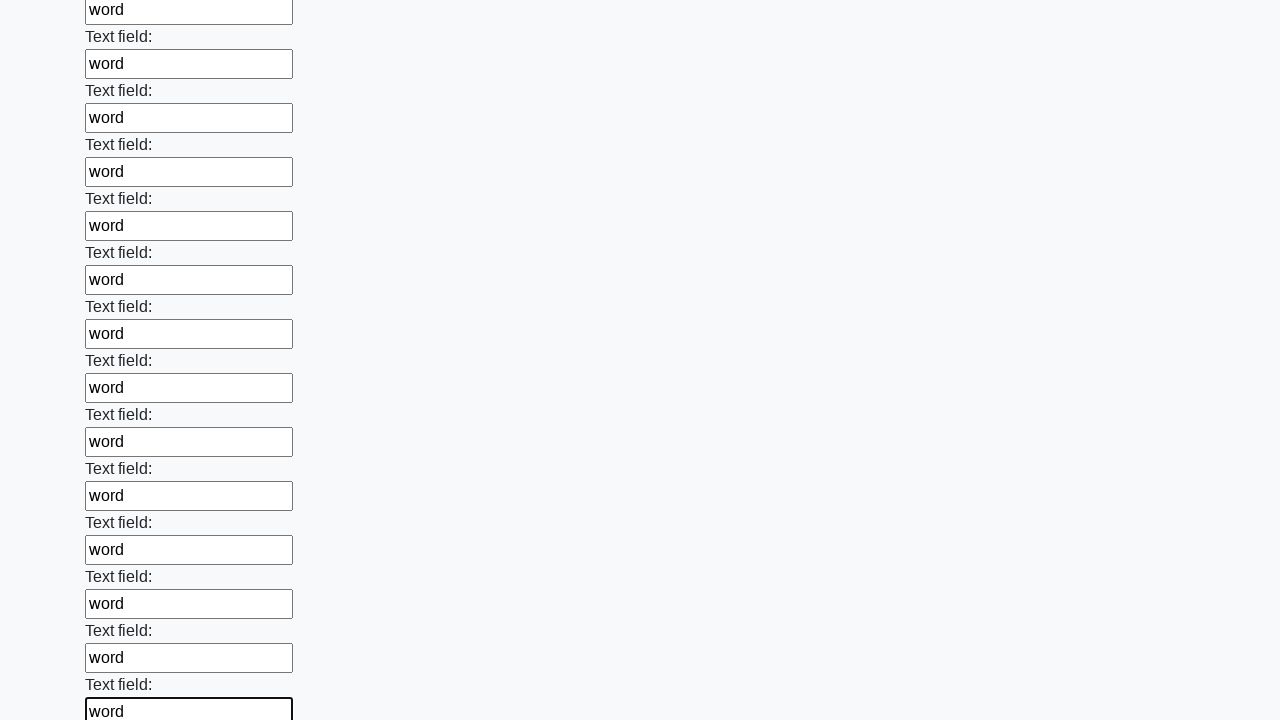

Filled a text input field with 'word' on [type='text'] >> nth=70
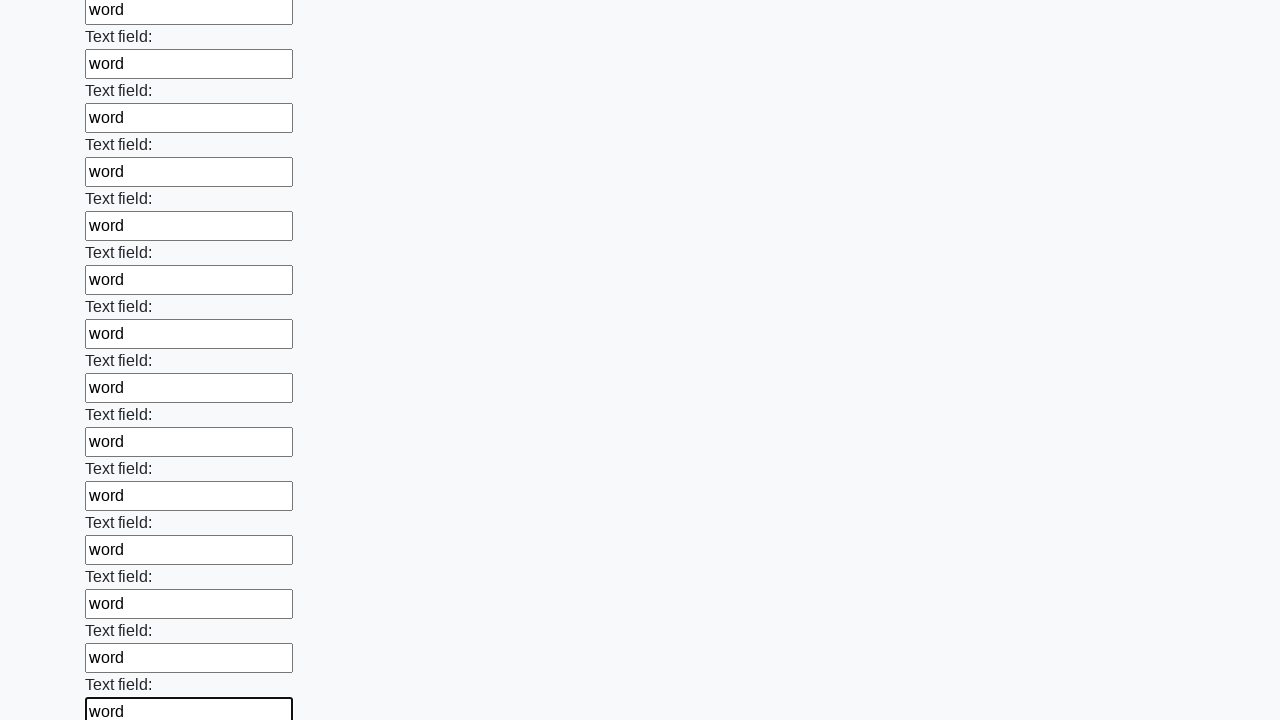

Filled a text input field with 'word' on [type='text'] >> nth=71
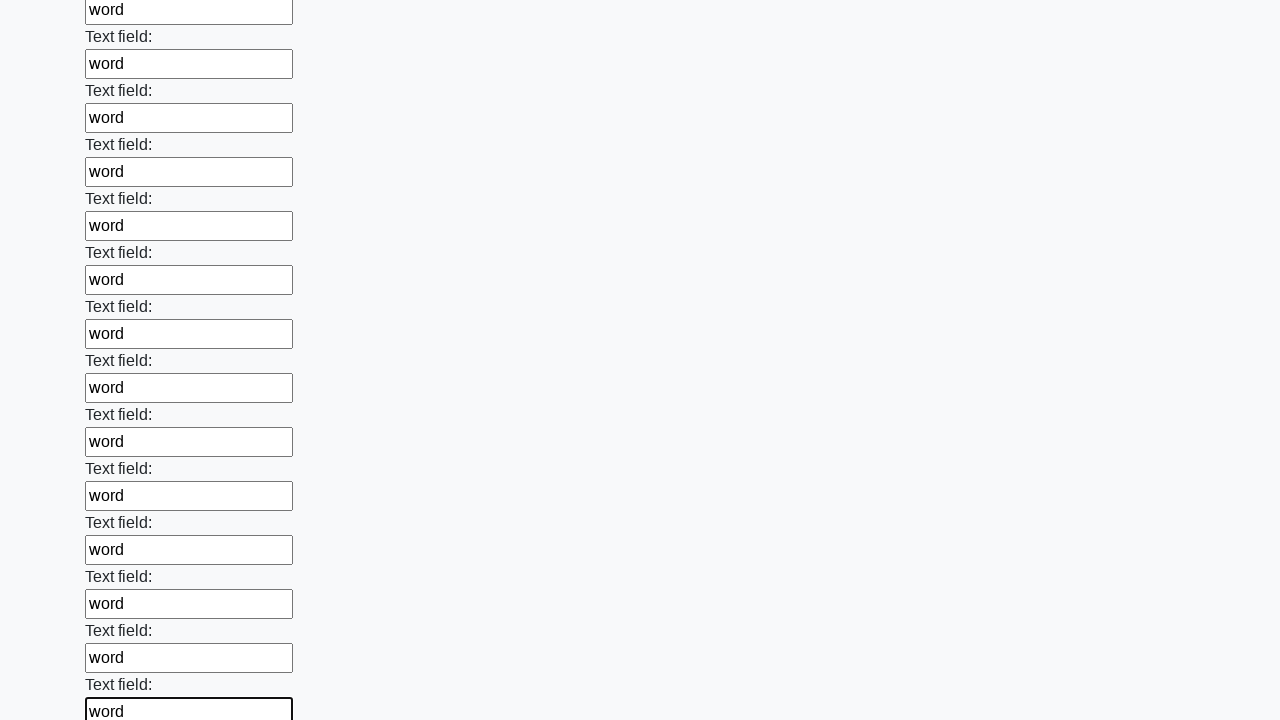

Filled a text input field with 'word' on [type='text'] >> nth=72
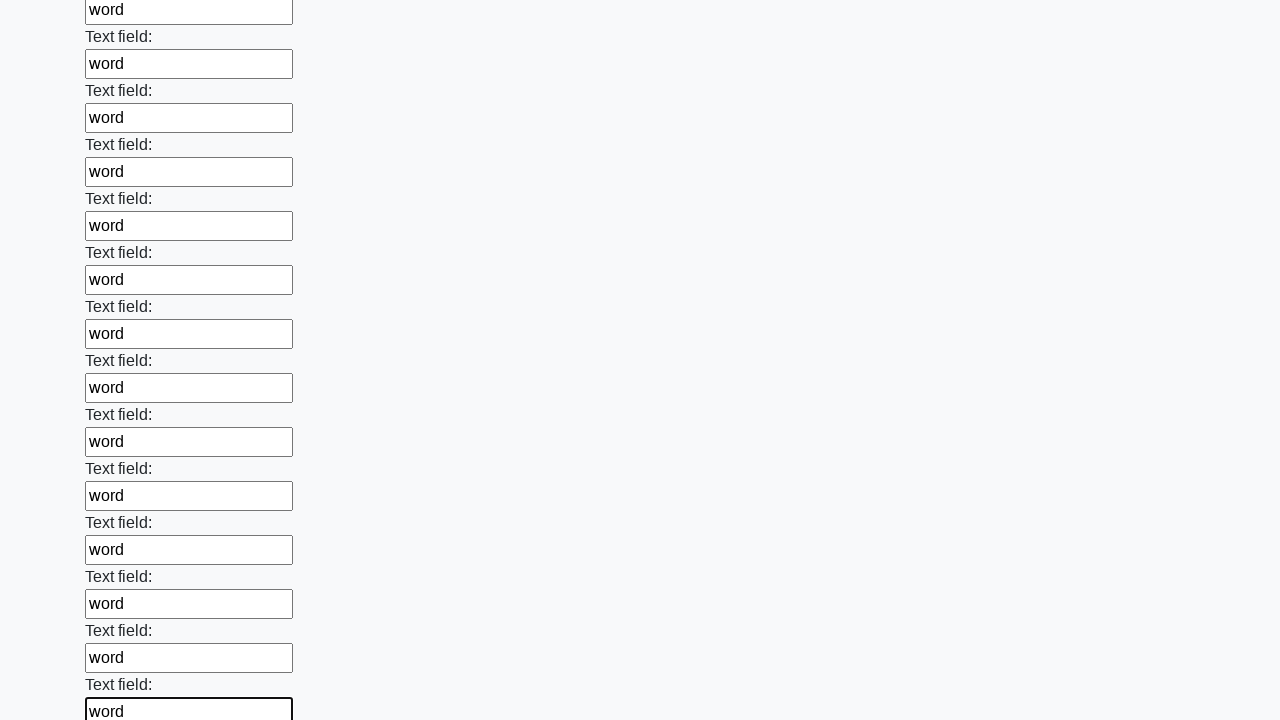

Filled a text input field with 'word' on [type='text'] >> nth=73
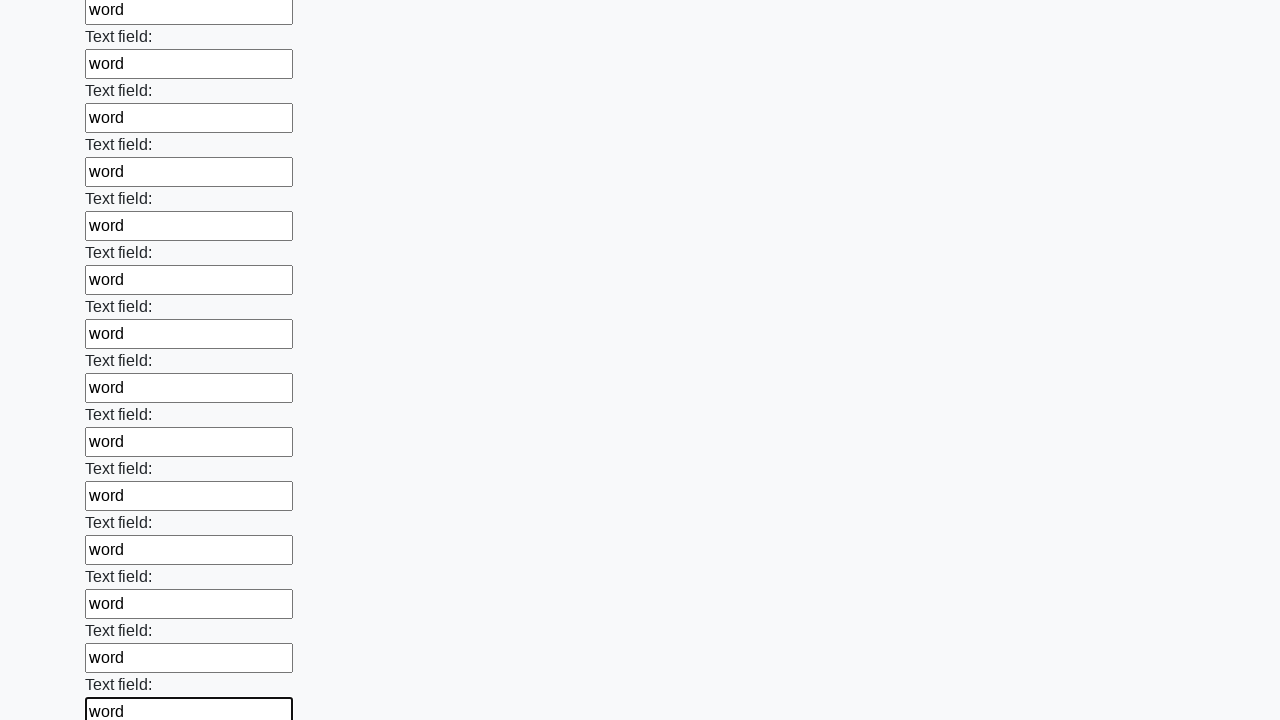

Filled a text input field with 'word' on [type='text'] >> nth=74
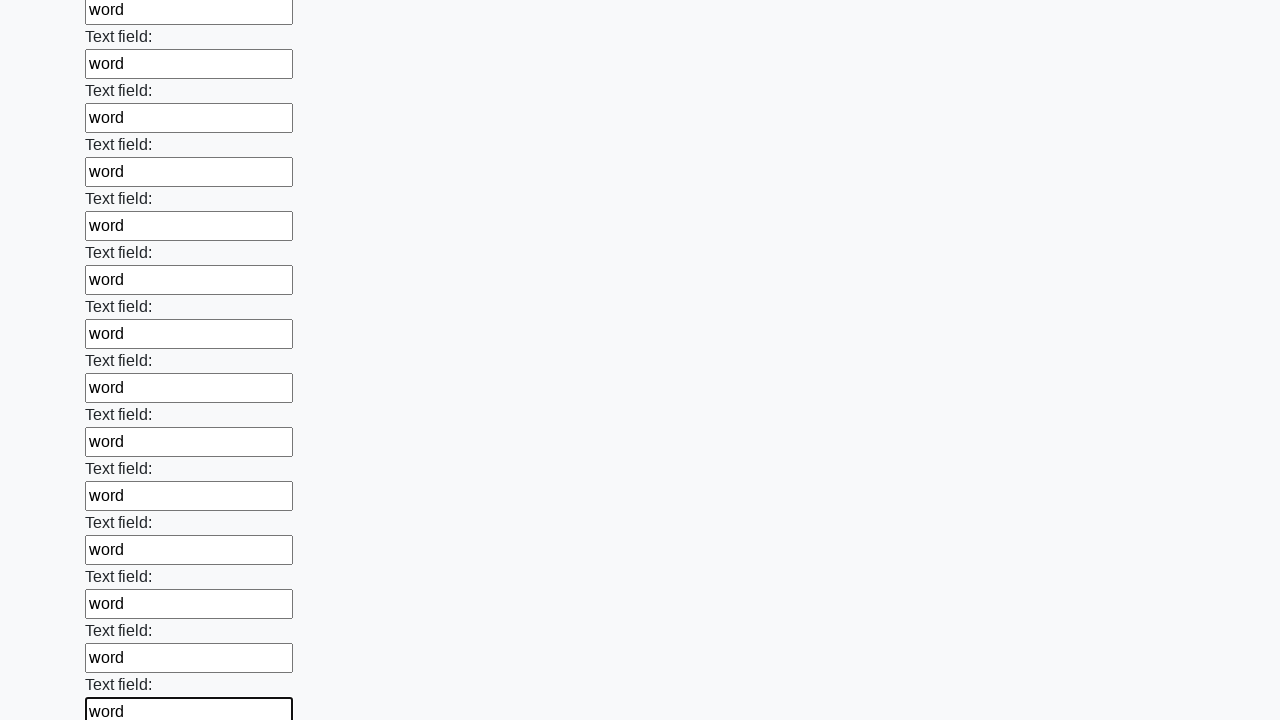

Filled a text input field with 'word' on [type='text'] >> nth=75
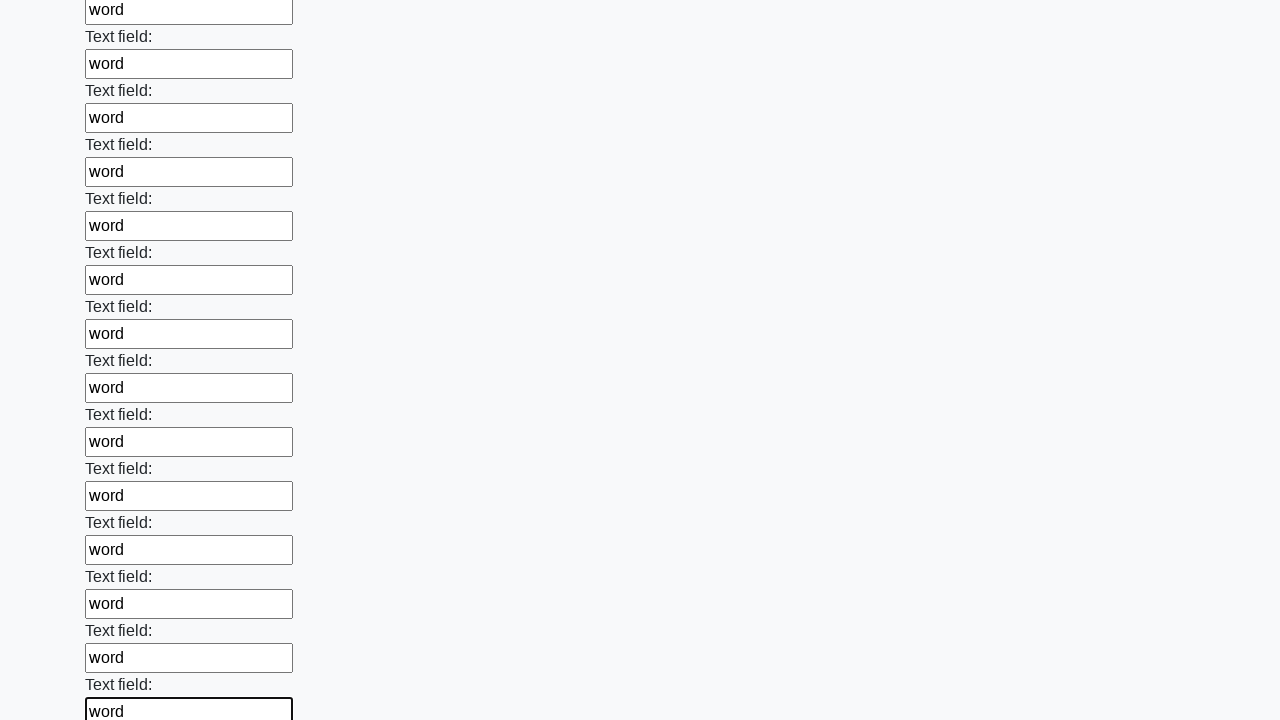

Filled a text input field with 'word' on [type='text'] >> nth=76
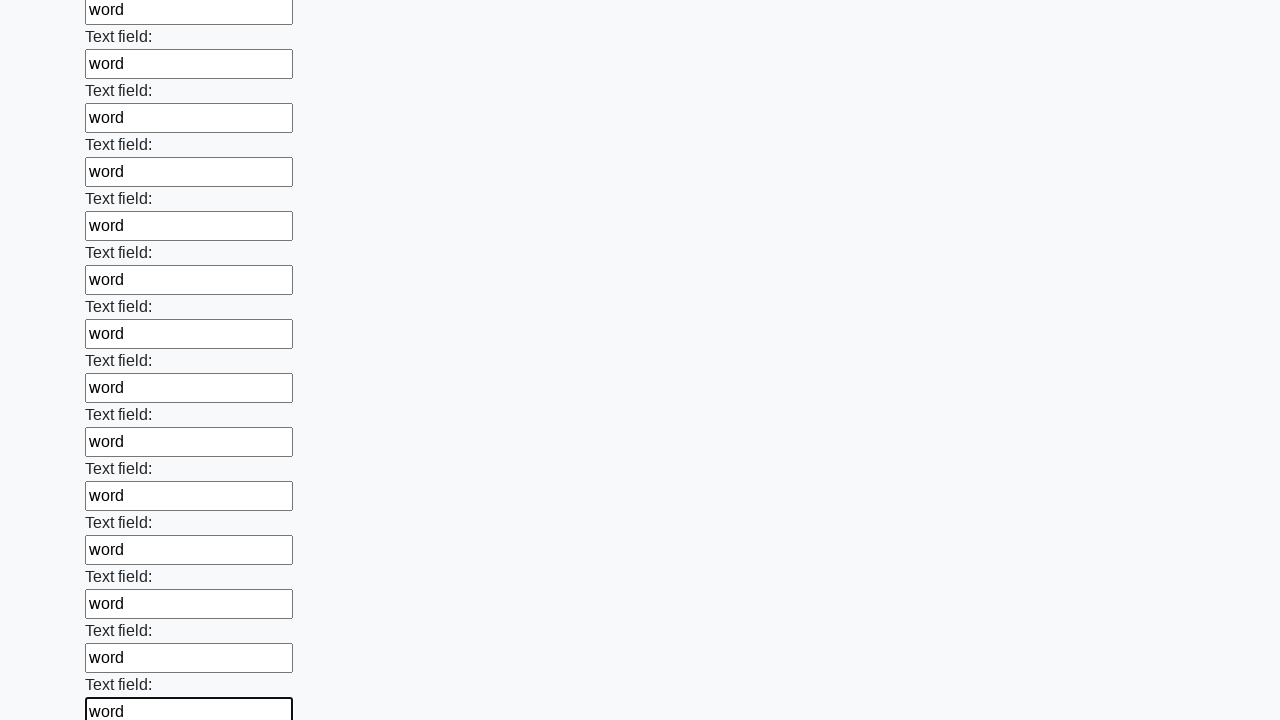

Filled a text input field with 'word' on [type='text'] >> nth=77
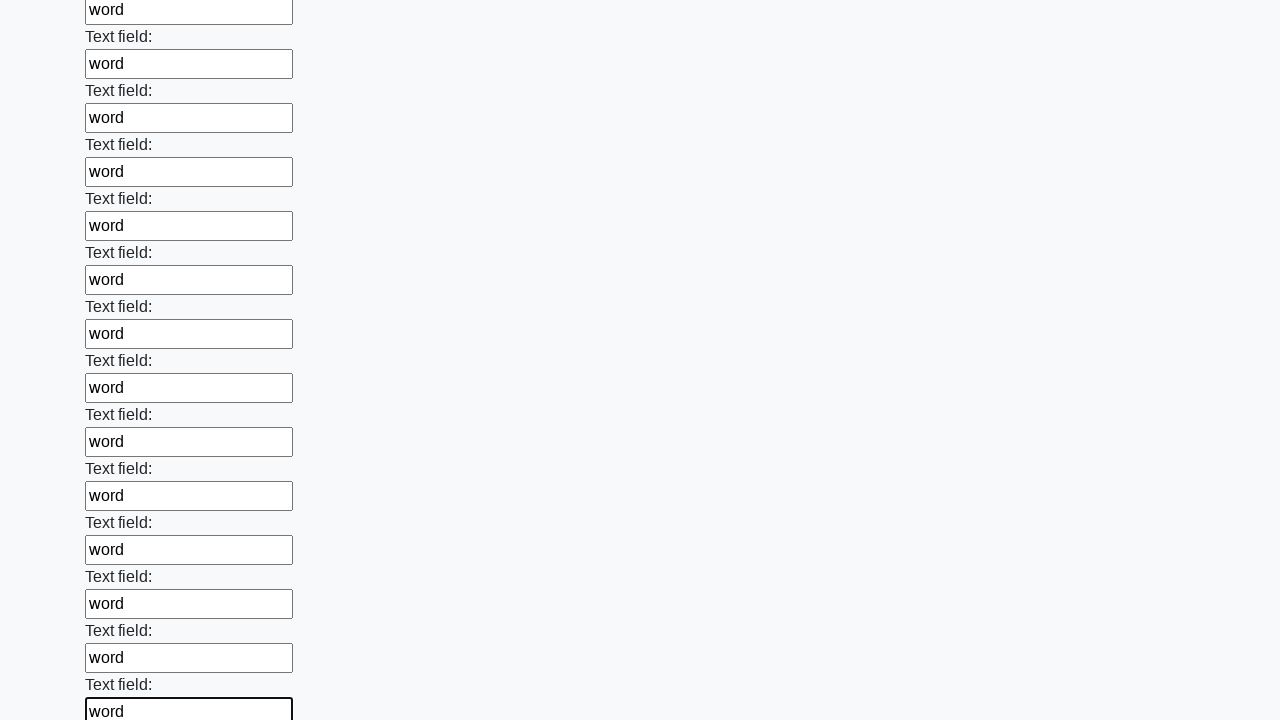

Filled a text input field with 'word' on [type='text'] >> nth=78
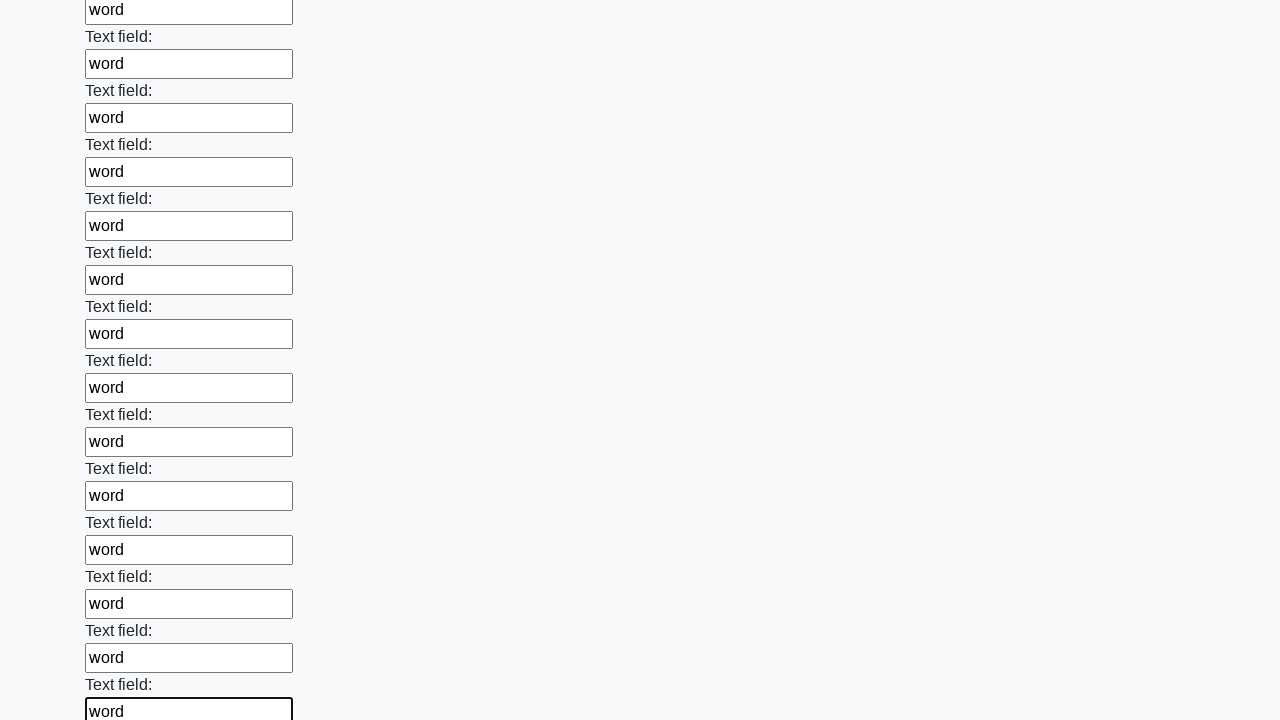

Filled a text input field with 'word' on [type='text'] >> nth=79
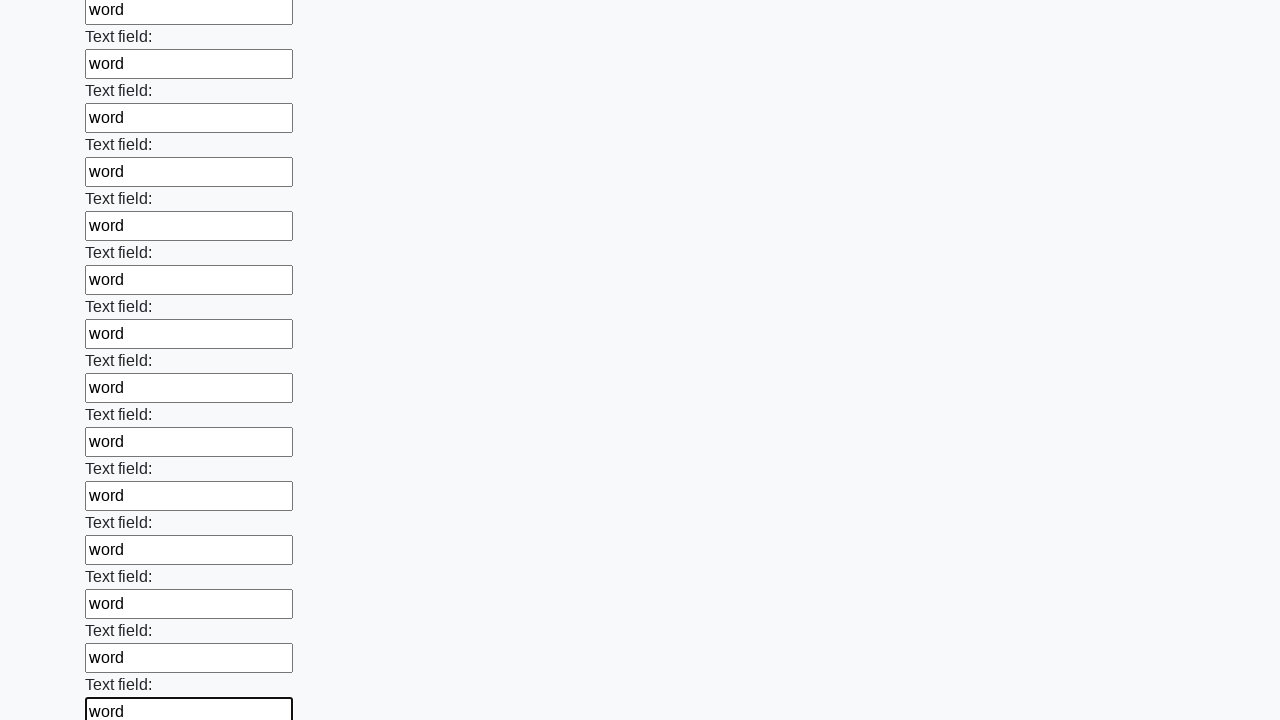

Filled a text input field with 'word' on [type='text'] >> nth=80
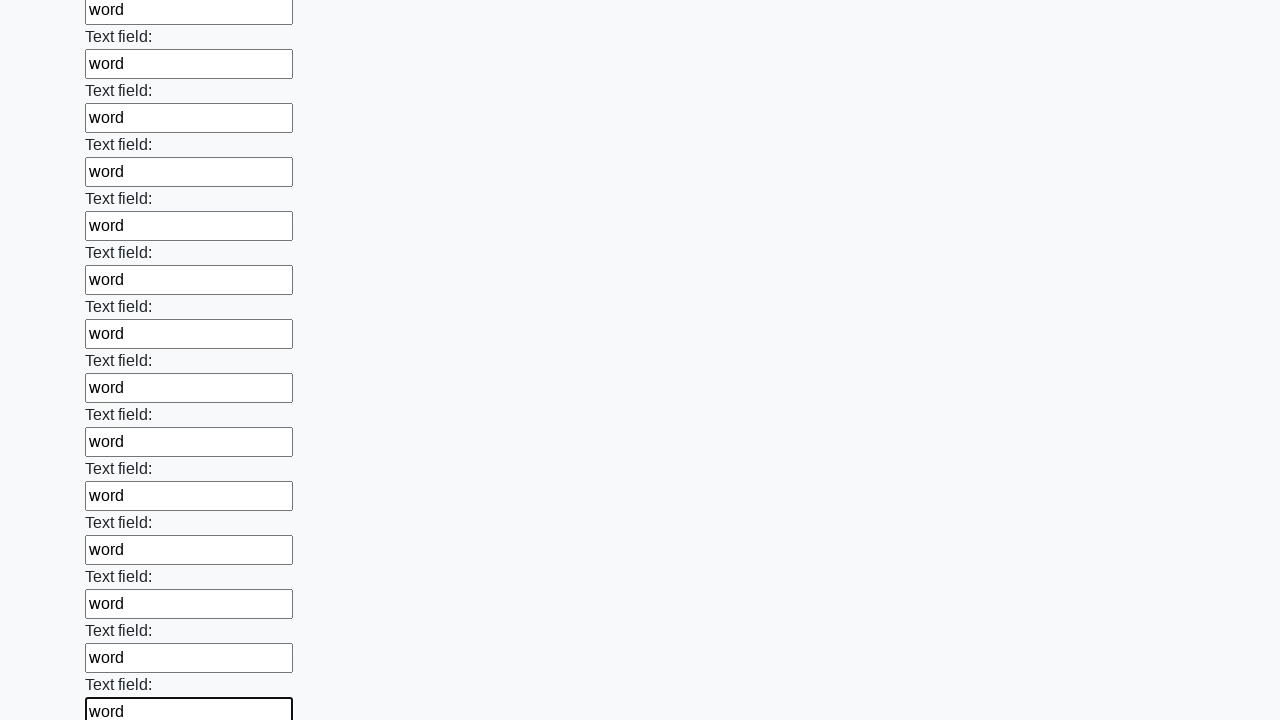

Filled a text input field with 'word' on [type='text'] >> nth=81
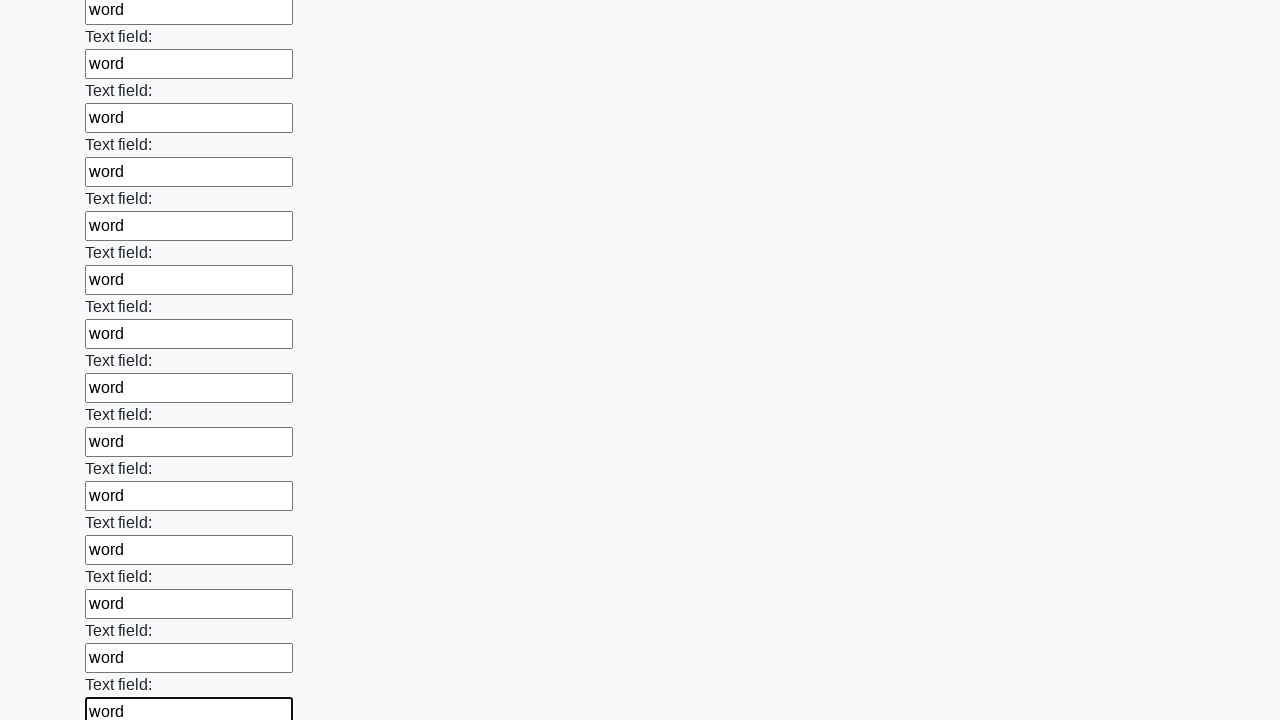

Filled a text input field with 'word' on [type='text'] >> nth=82
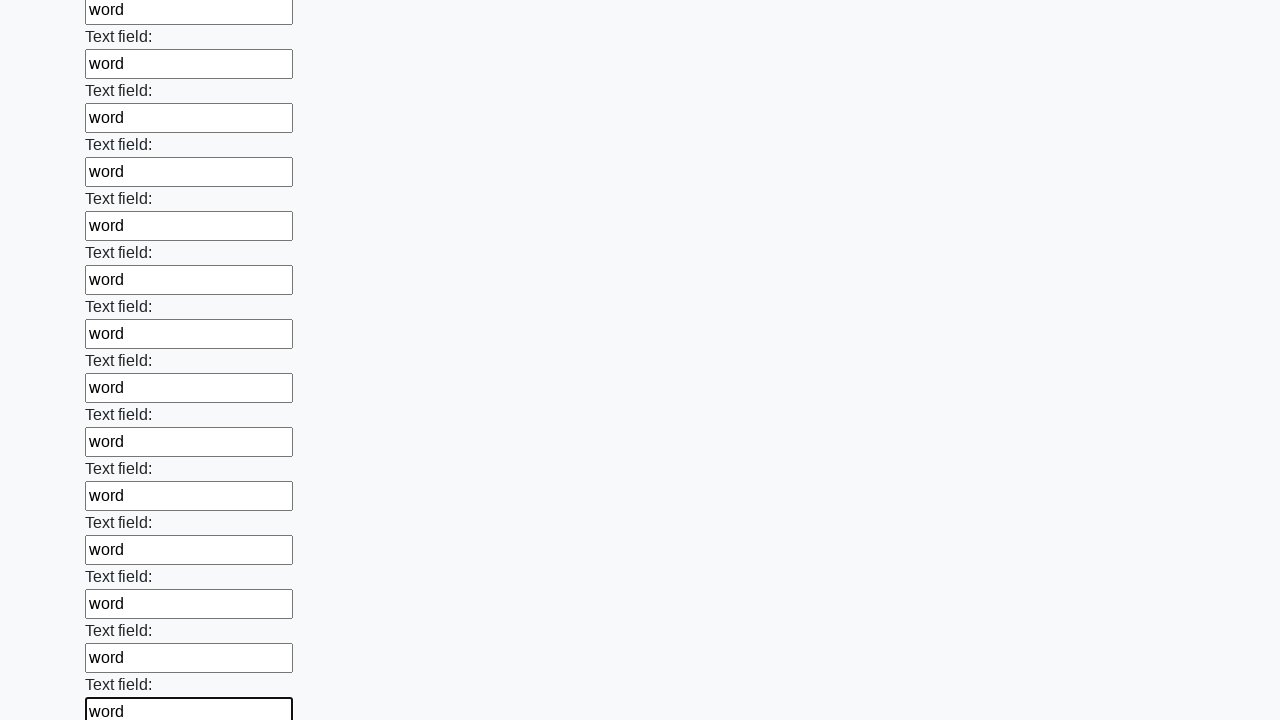

Filled a text input field with 'word' on [type='text'] >> nth=83
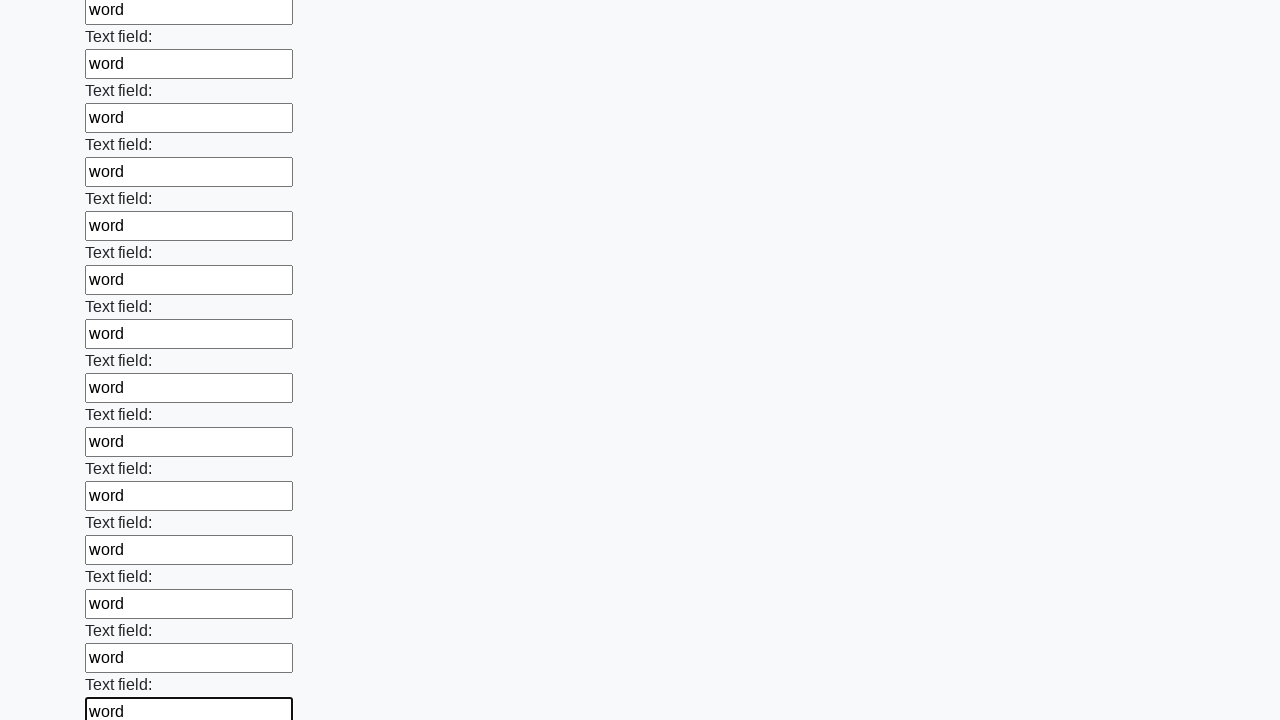

Filled a text input field with 'word' on [type='text'] >> nth=84
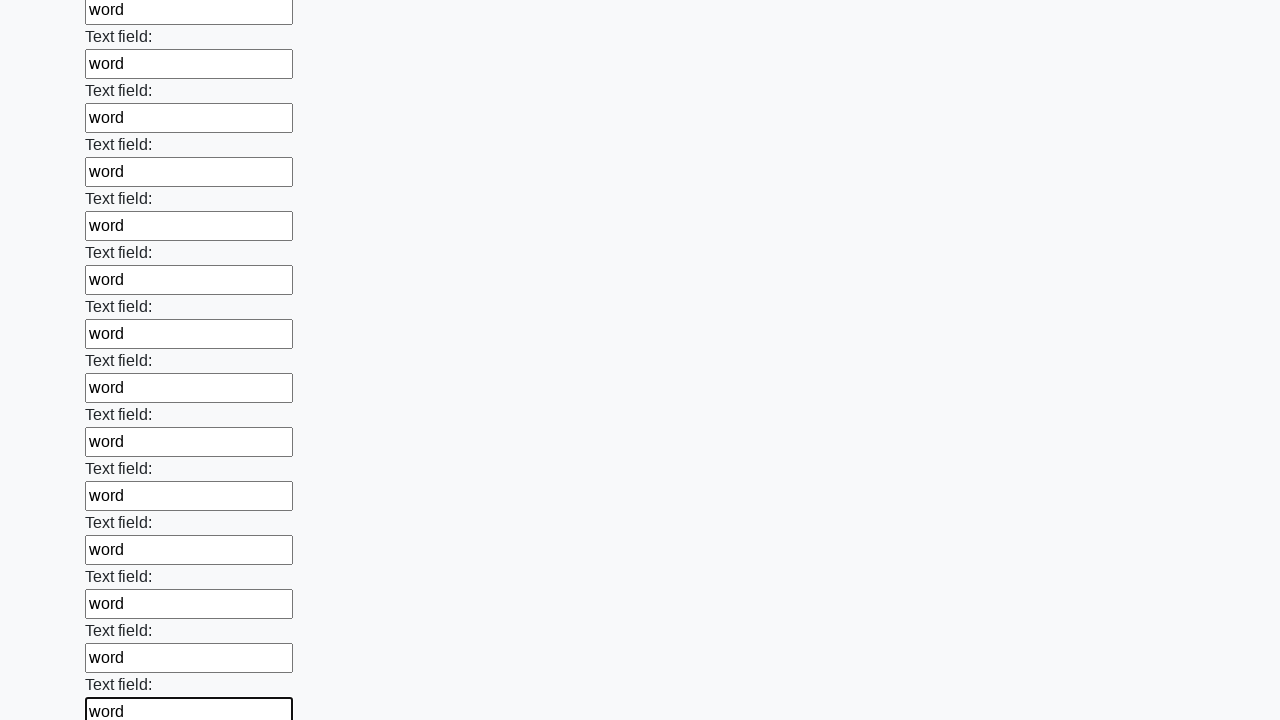

Filled a text input field with 'word' on [type='text'] >> nth=85
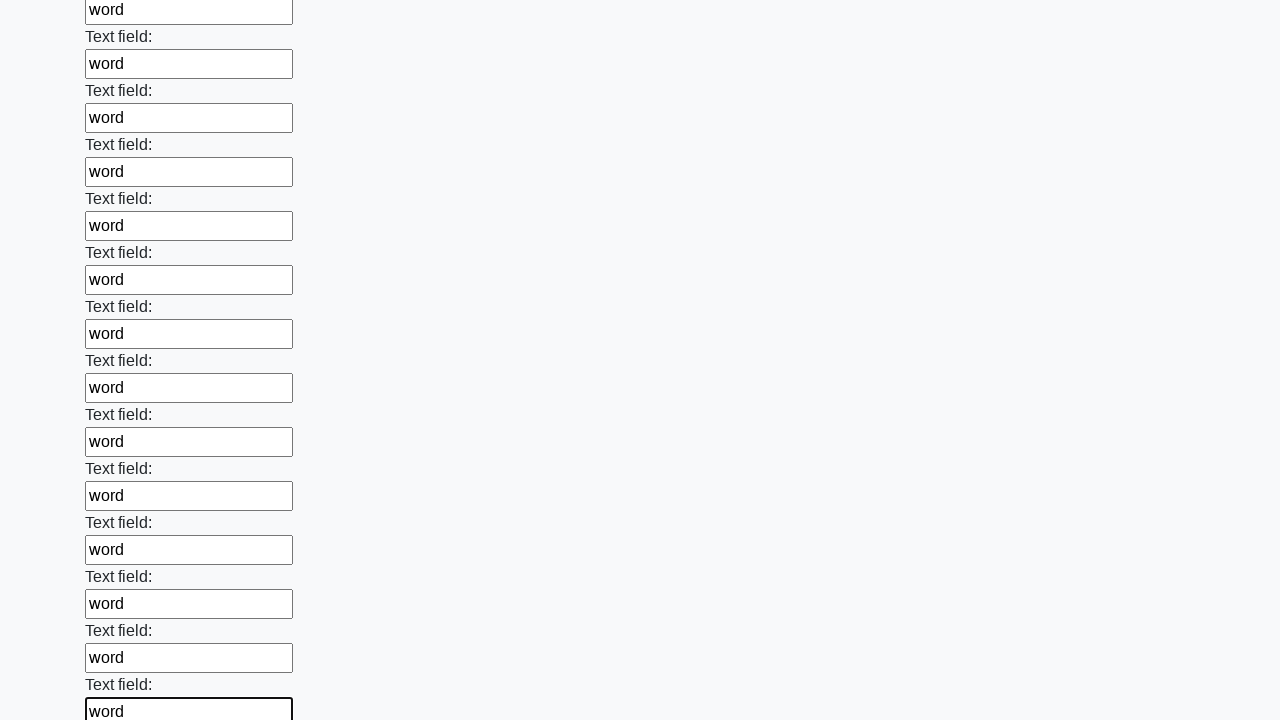

Filled a text input field with 'word' on [type='text'] >> nth=86
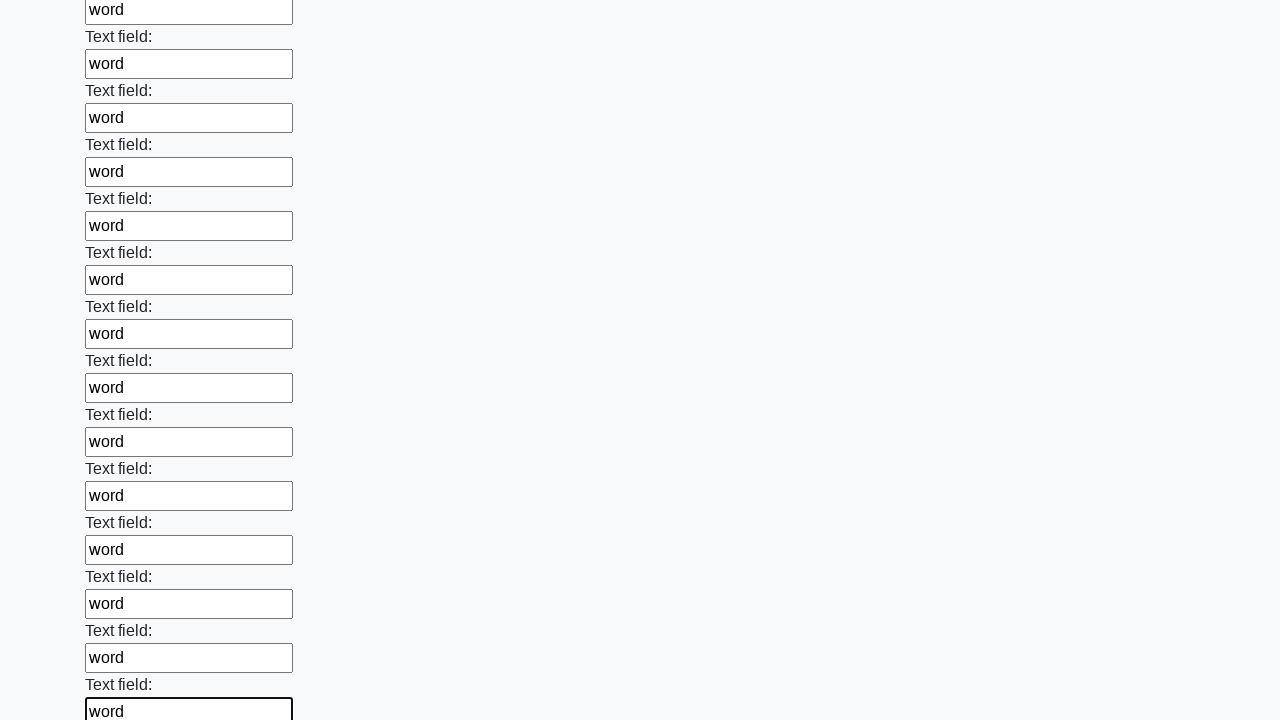

Filled a text input field with 'word' on [type='text'] >> nth=87
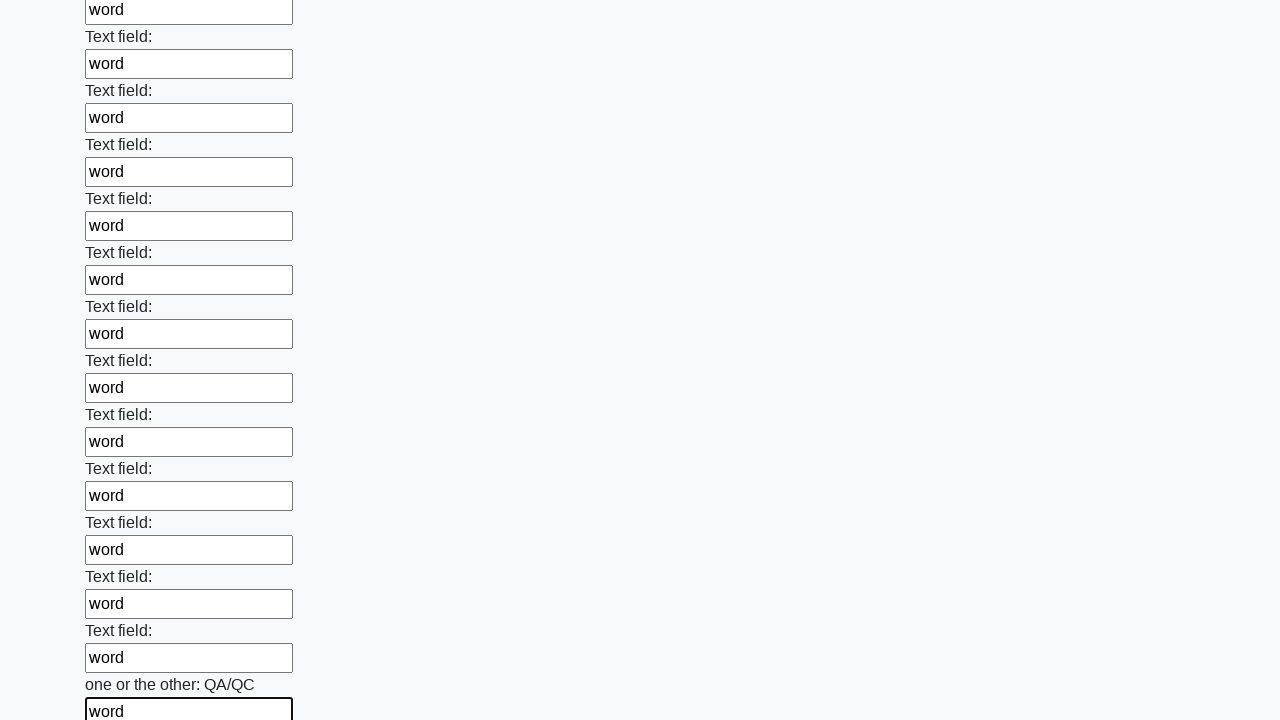

Filled a text input field with 'word' on [type='text'] >> nth=88
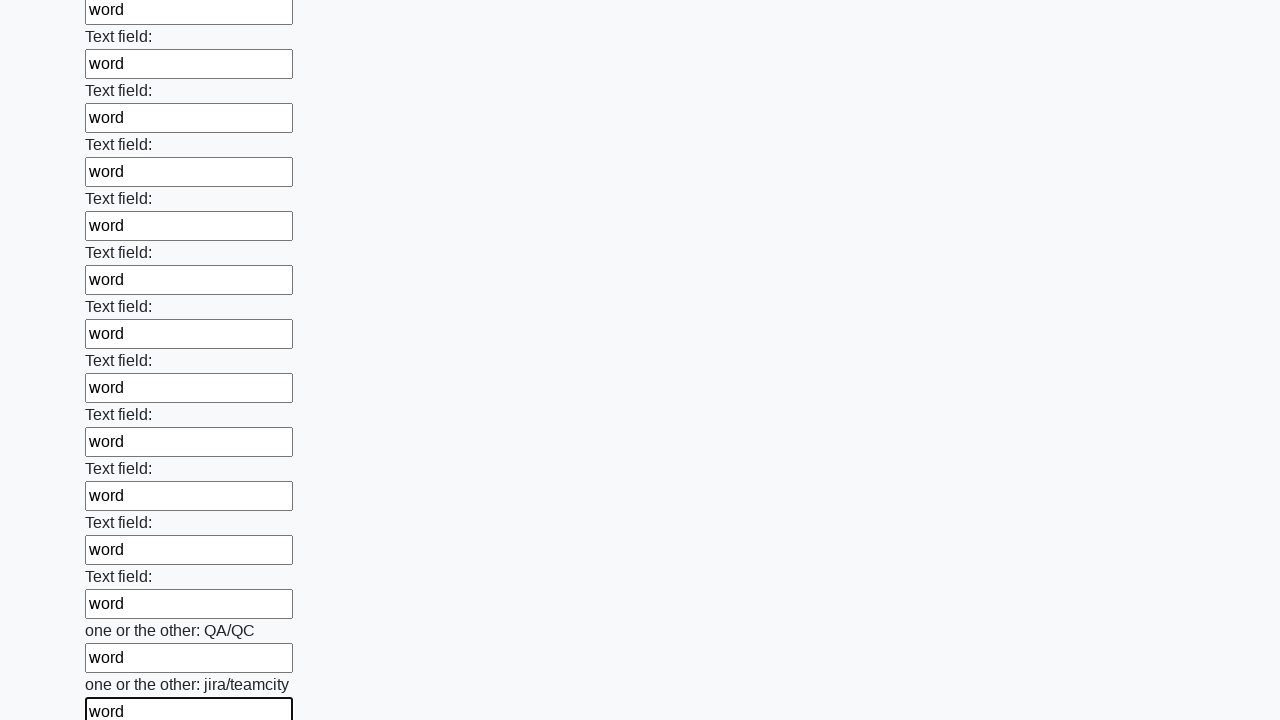

Filled a text input field with 'word' on [type='text'] >> nth=89
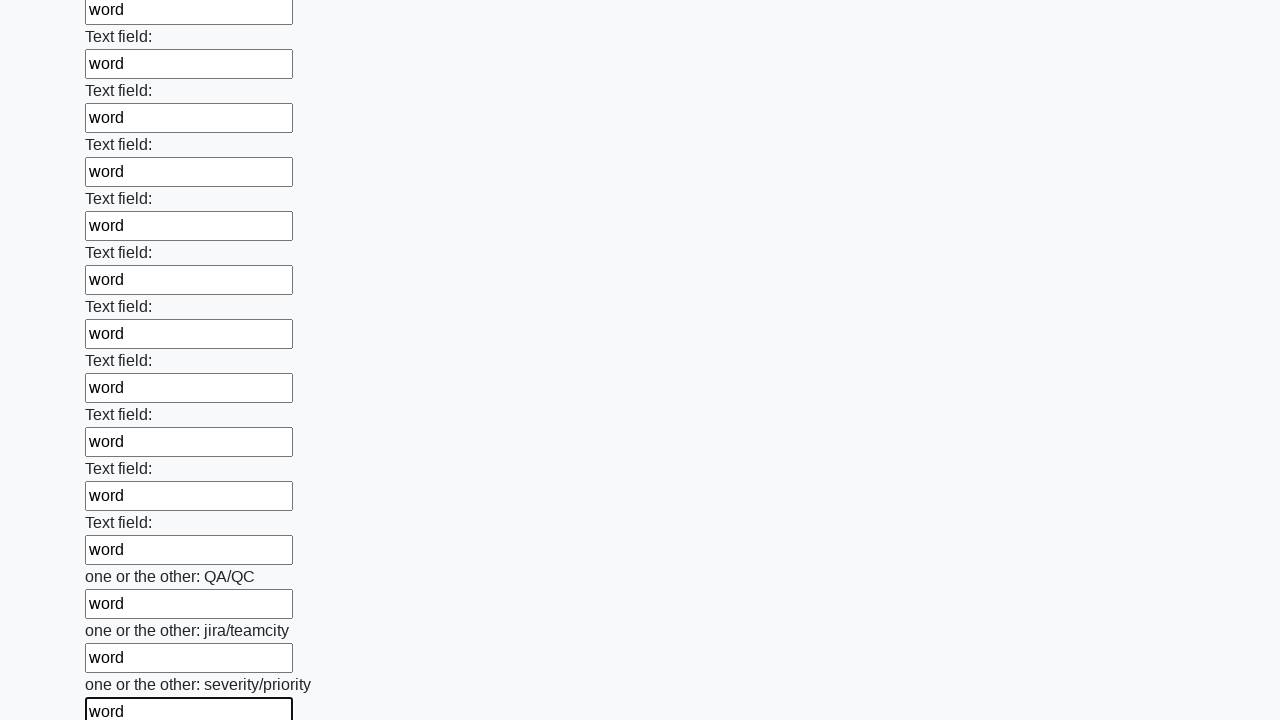

Filled a text input field with 'word' on [type='text'] >> nth=90
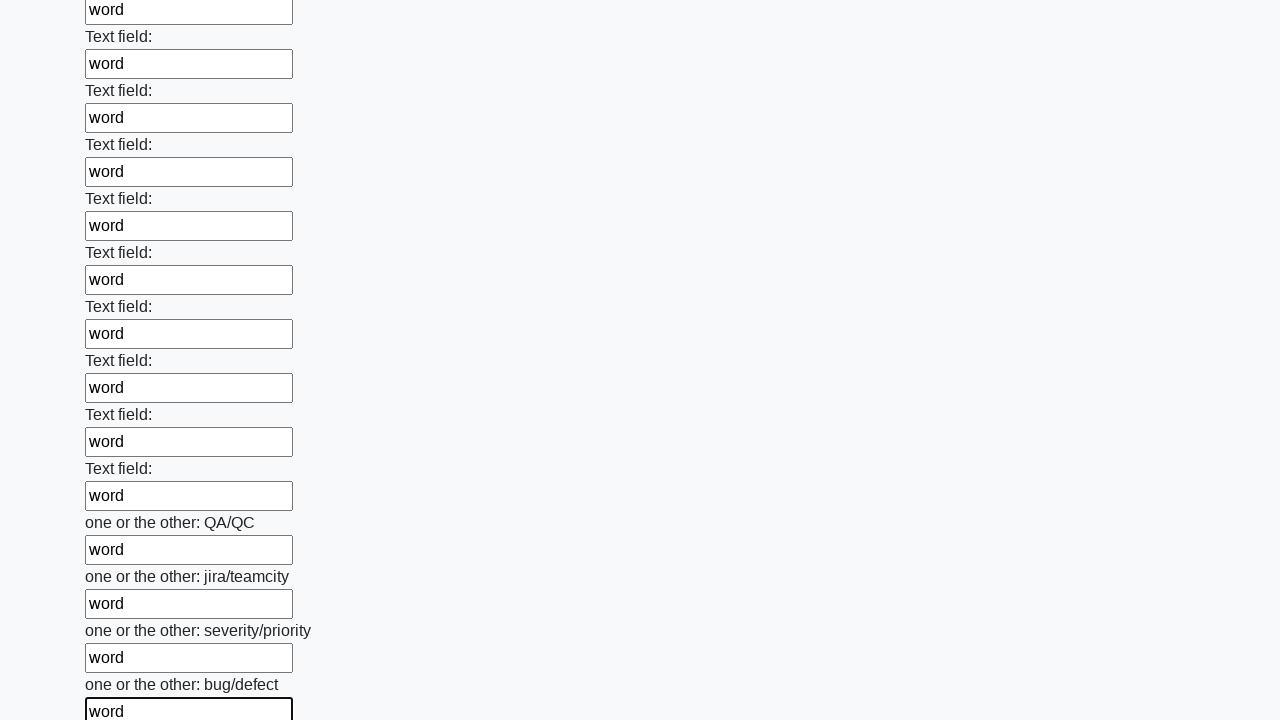

Filled a text input field with 'word' on [type='text'] >> nth=91
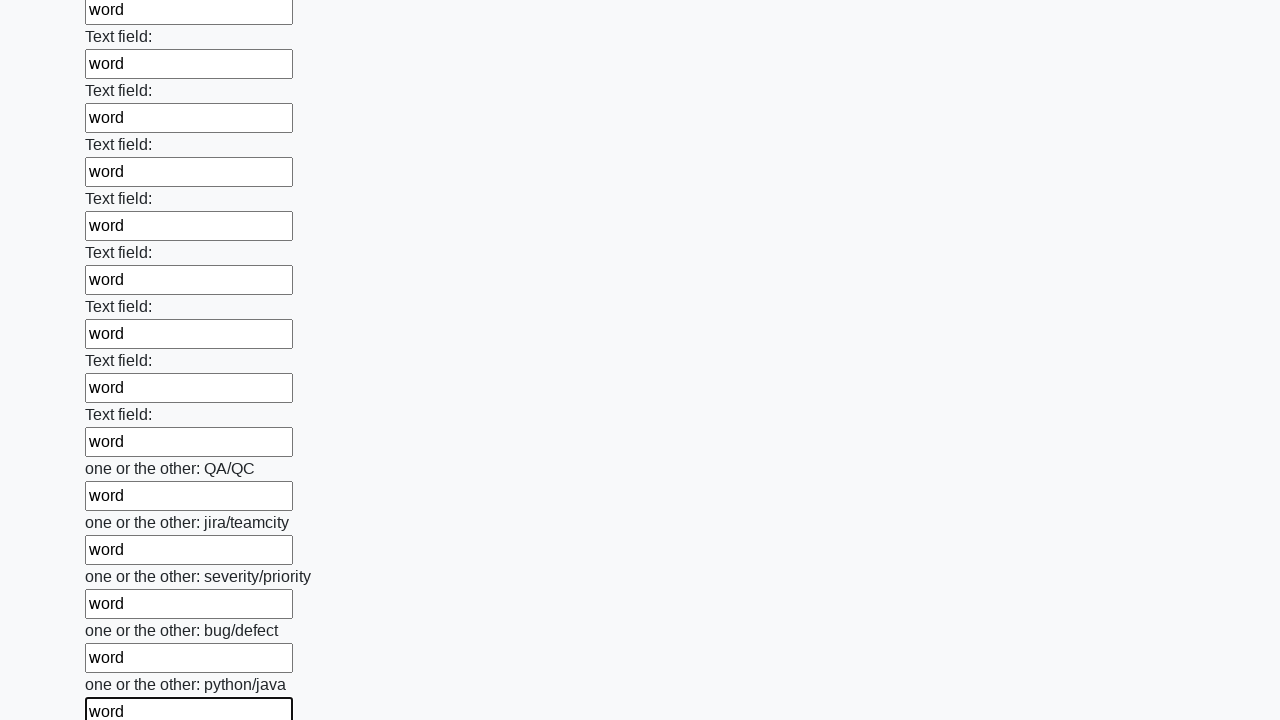

Filled a text input field with 'word' on [type='text'] >> nth=92
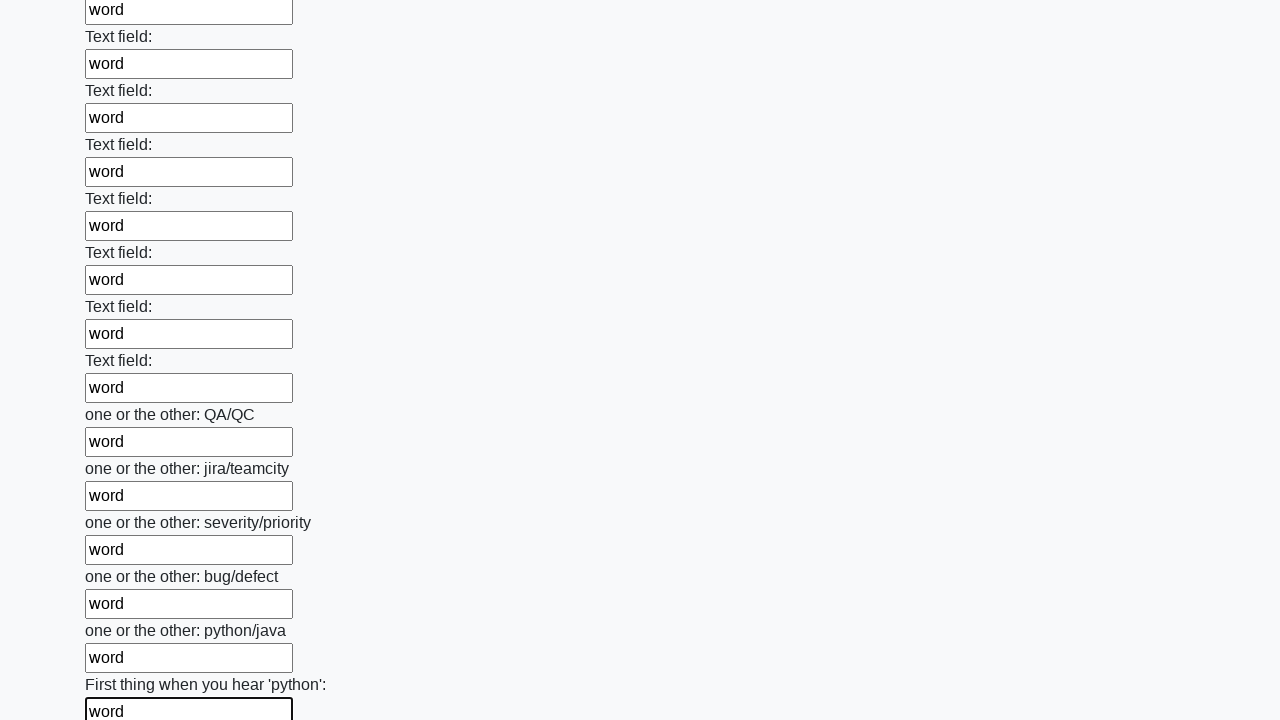

Filled a text input field with 'word' on [type='text'] >> nth=93
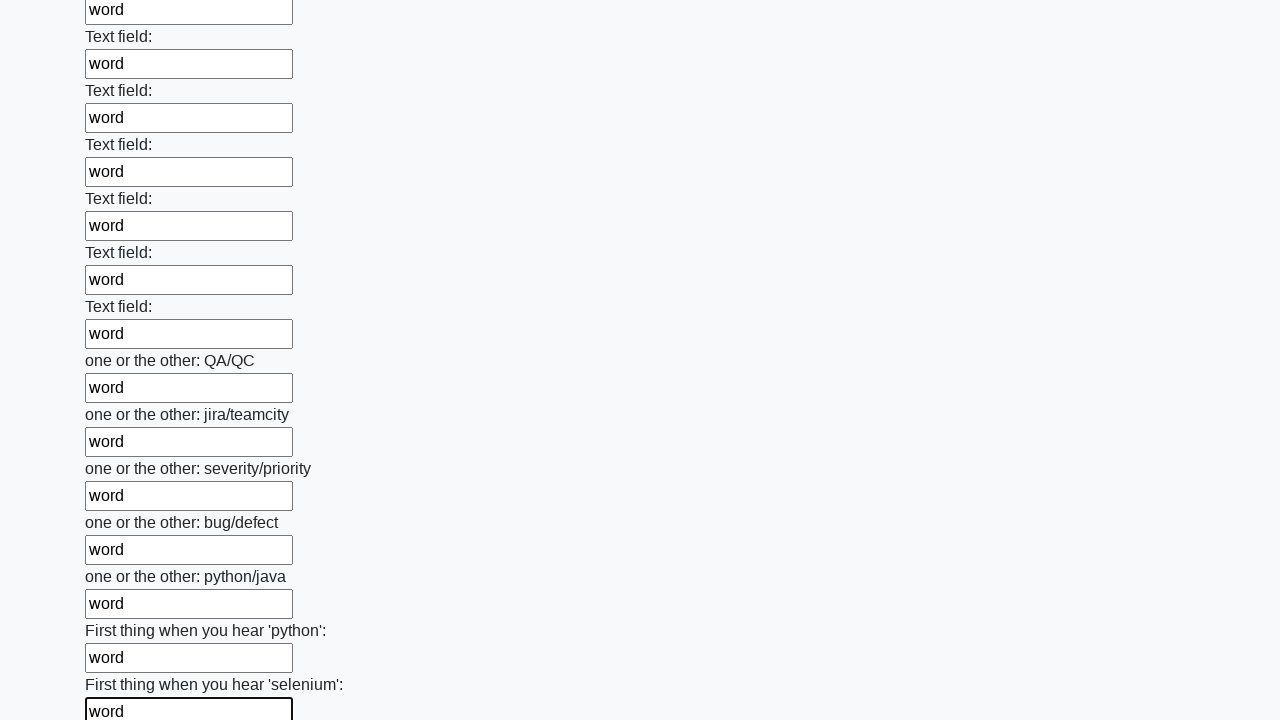

Filled a text input field with 'word' on [type='text'] >> nth=94
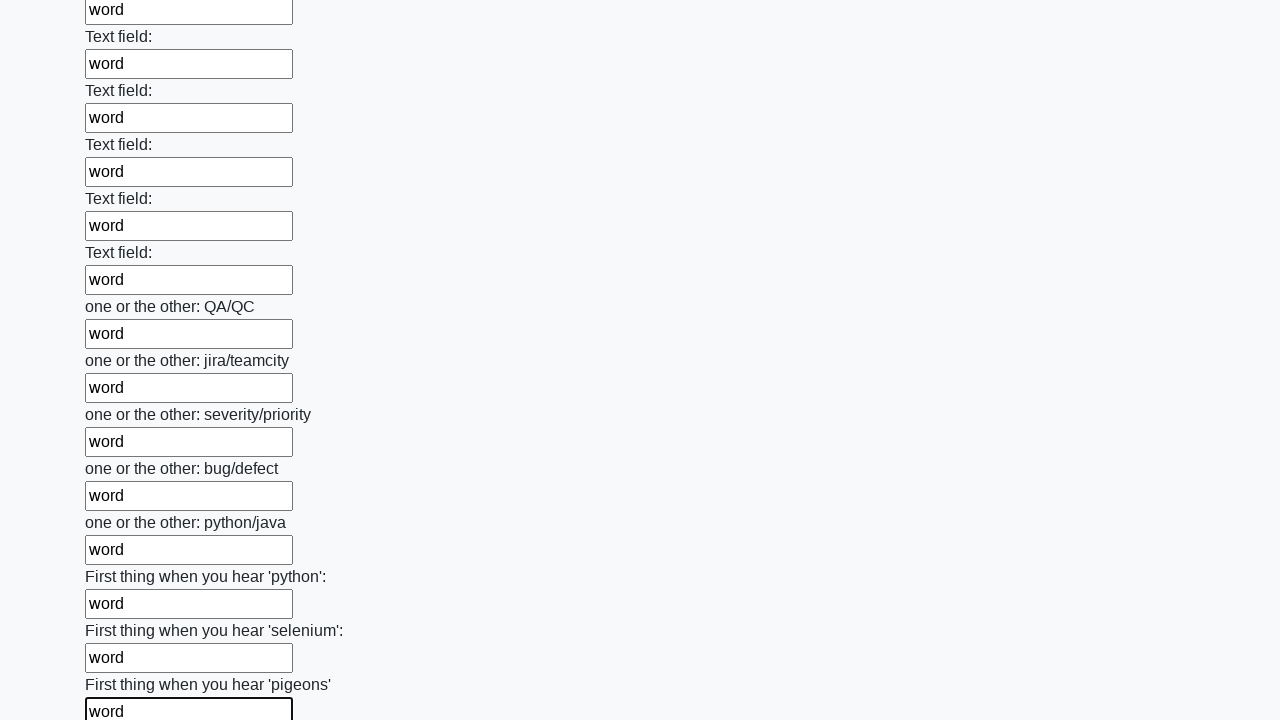

Filled a text input field with 'word' on [type='text'] >> nth=95
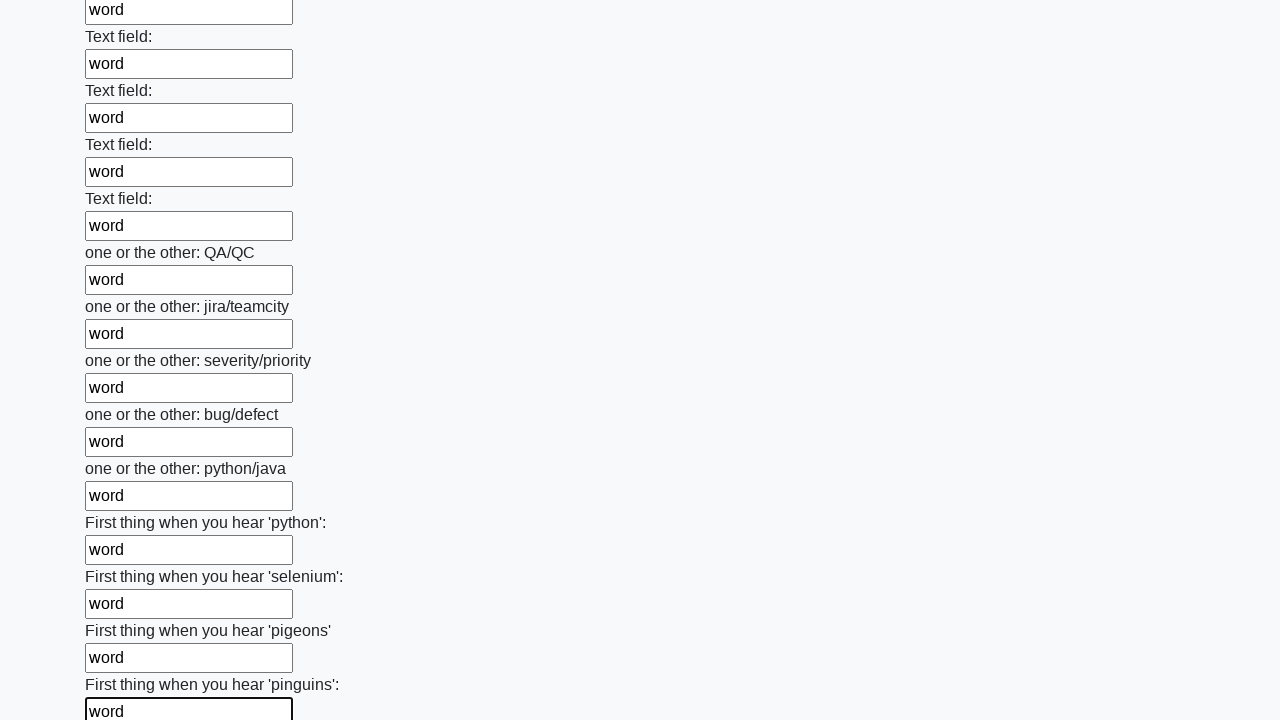

Filled a text input field with 'word' on [type='text'] >> nth=96
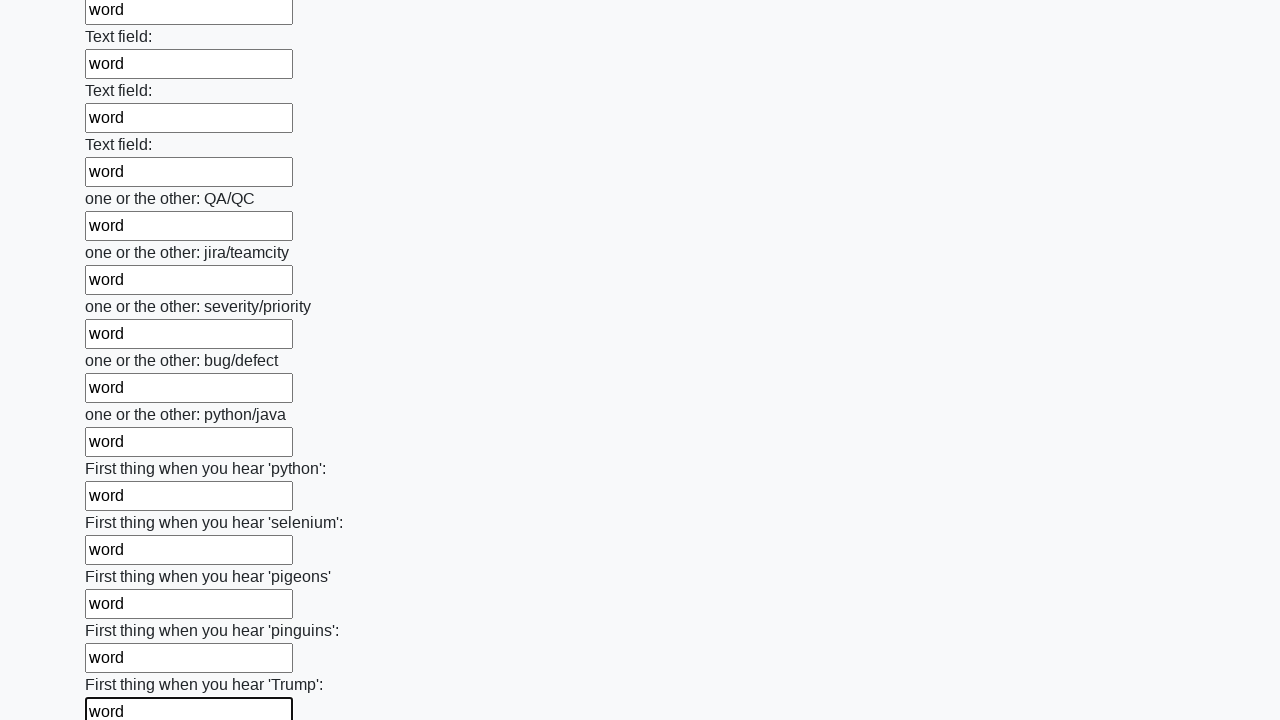

Filled a text input field with 'word' on [type='text'] >> nth=97
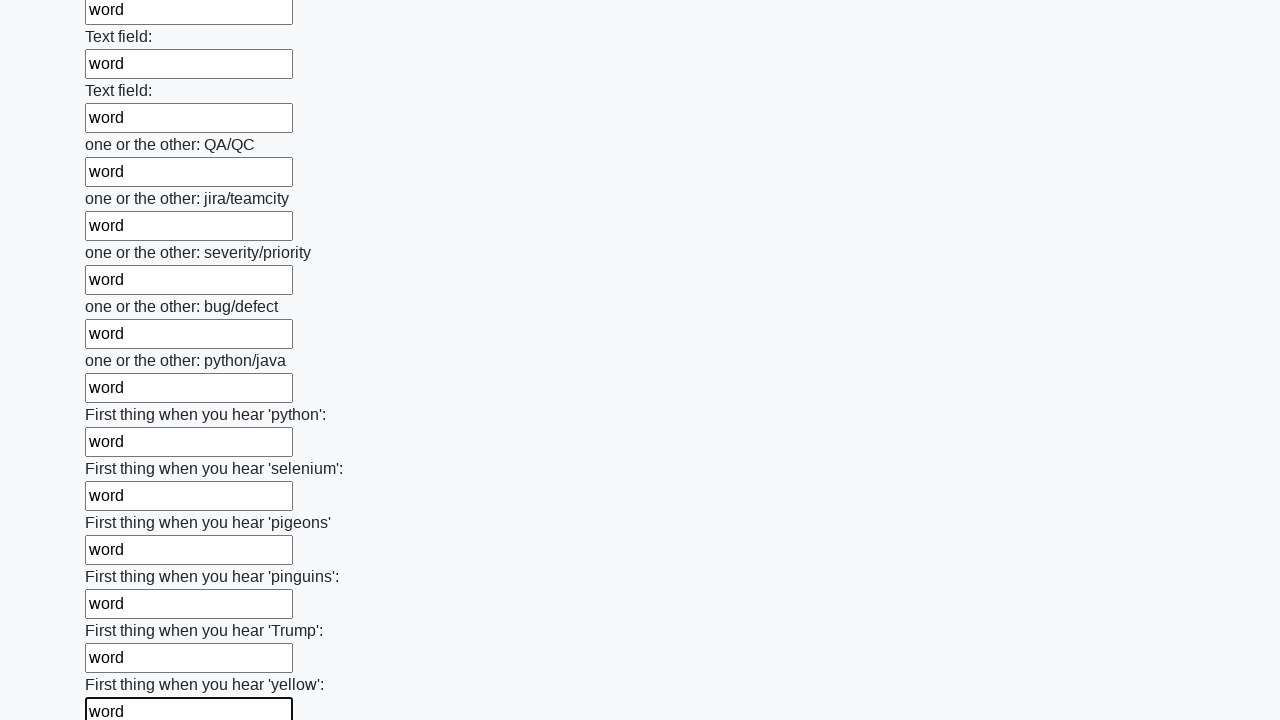

Filled a text input field with 'word' on [type='text'] >> nth=98
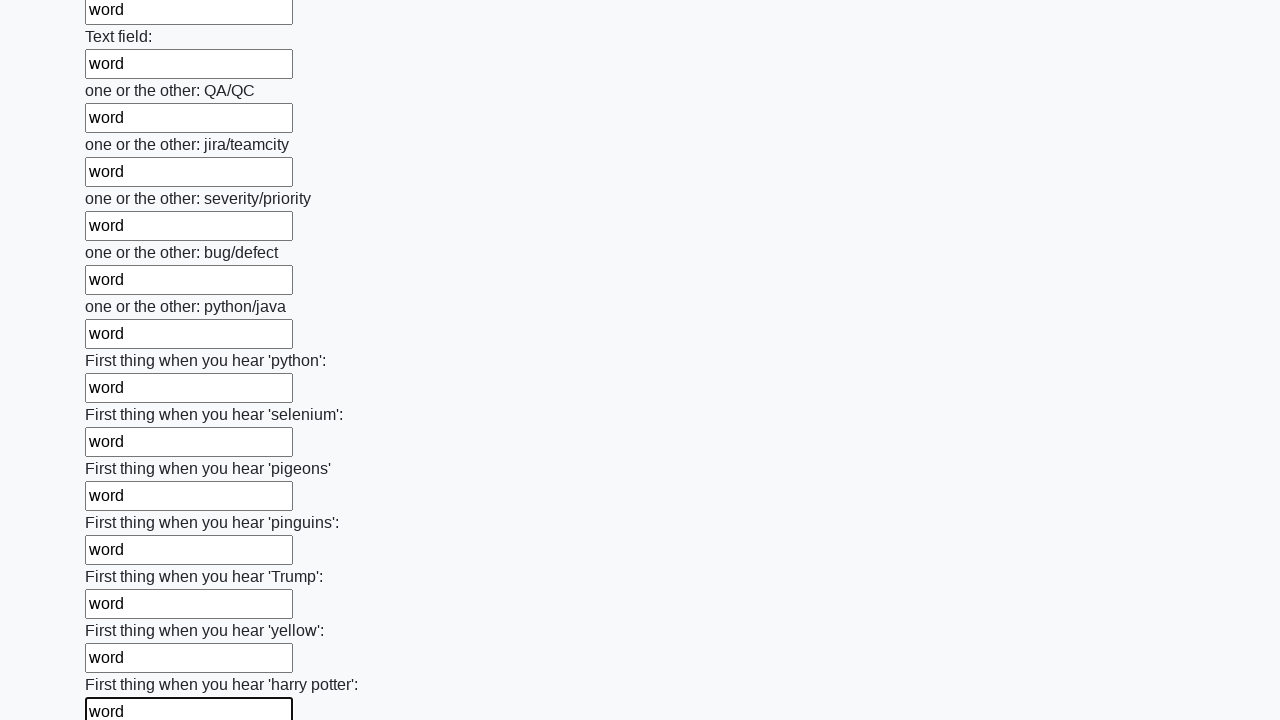

Filled a text input field with 'word' on [type='text'] >> nth=99
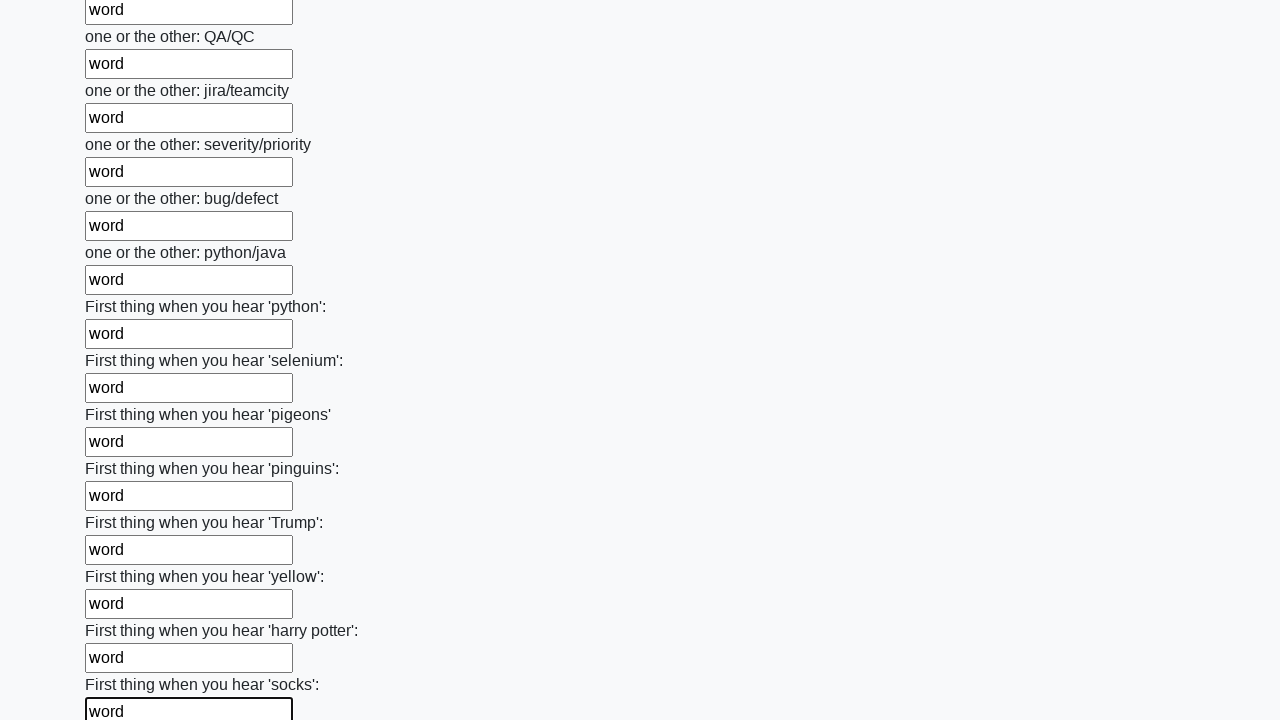

Clicked the submit button to submit the form at (123, 611) on button.btn
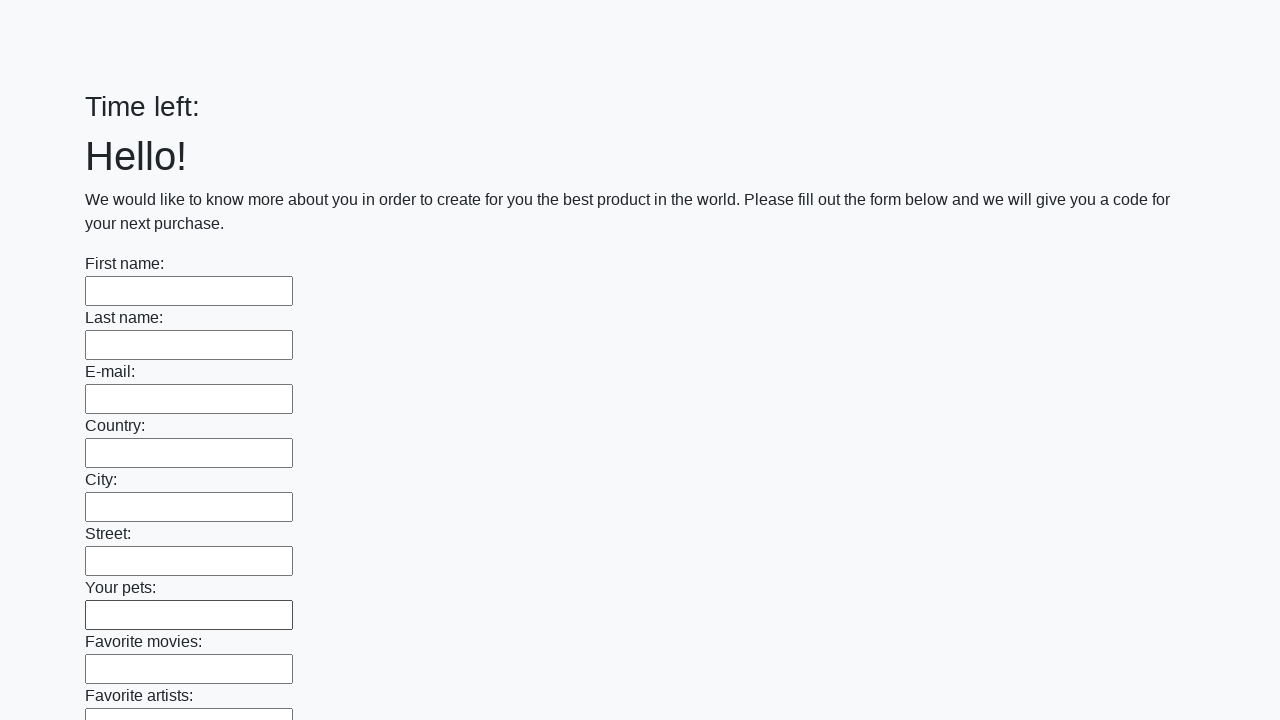

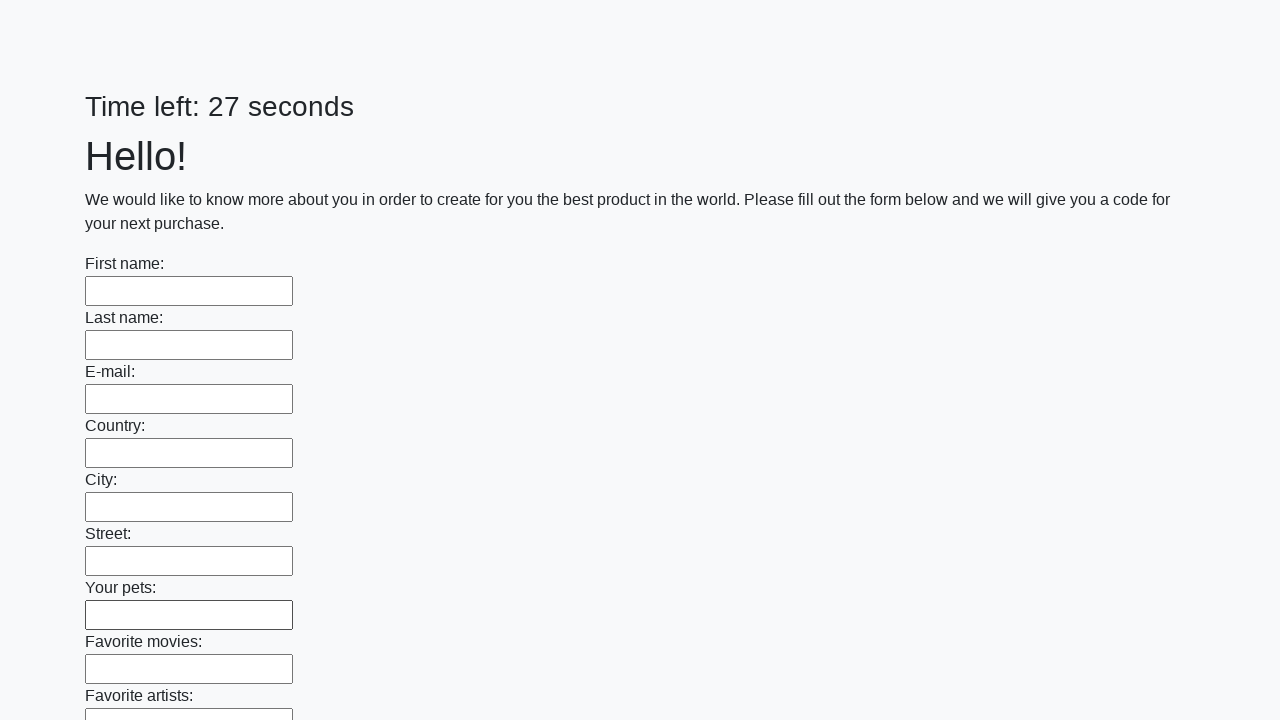